Completes the Wingstop customer survey by clicking through multiple pages and submitting an email address to receive a coupon

Starting URL: https://mywingstopsurvey.com/usa

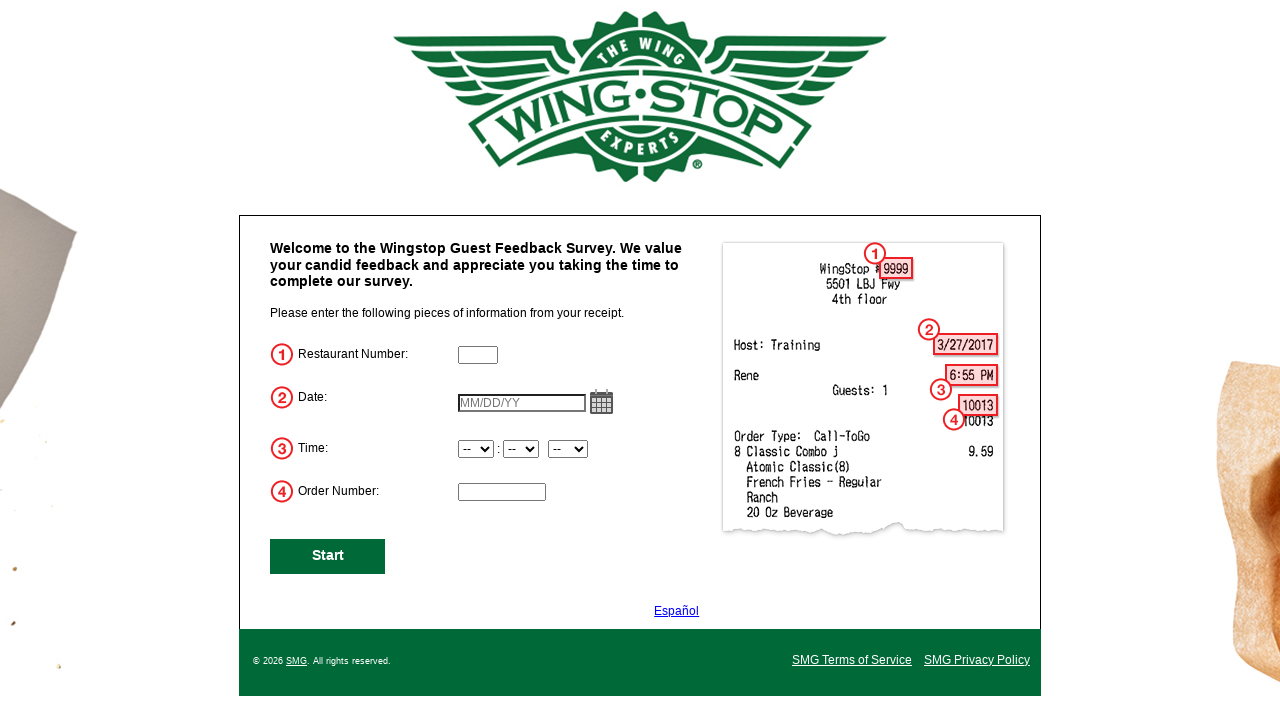

Next button became visible
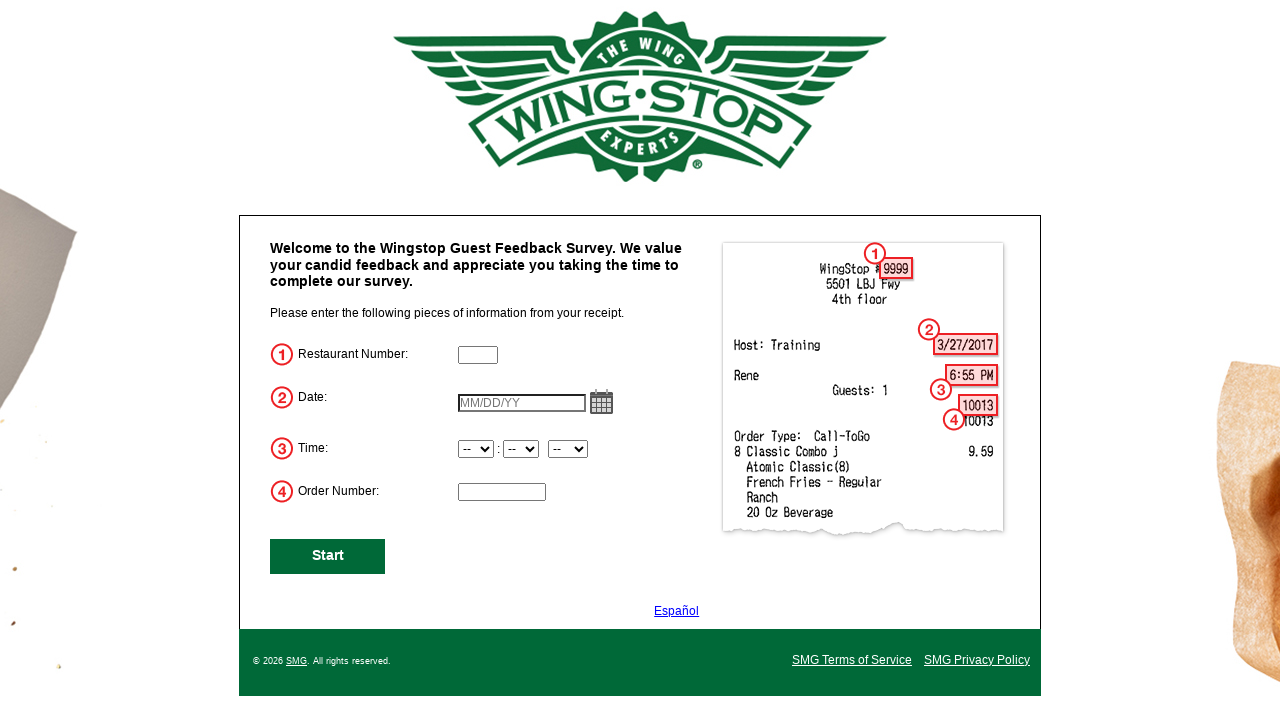

Clicked Next button to progress through survey pages at (328, 556) on #NextButton
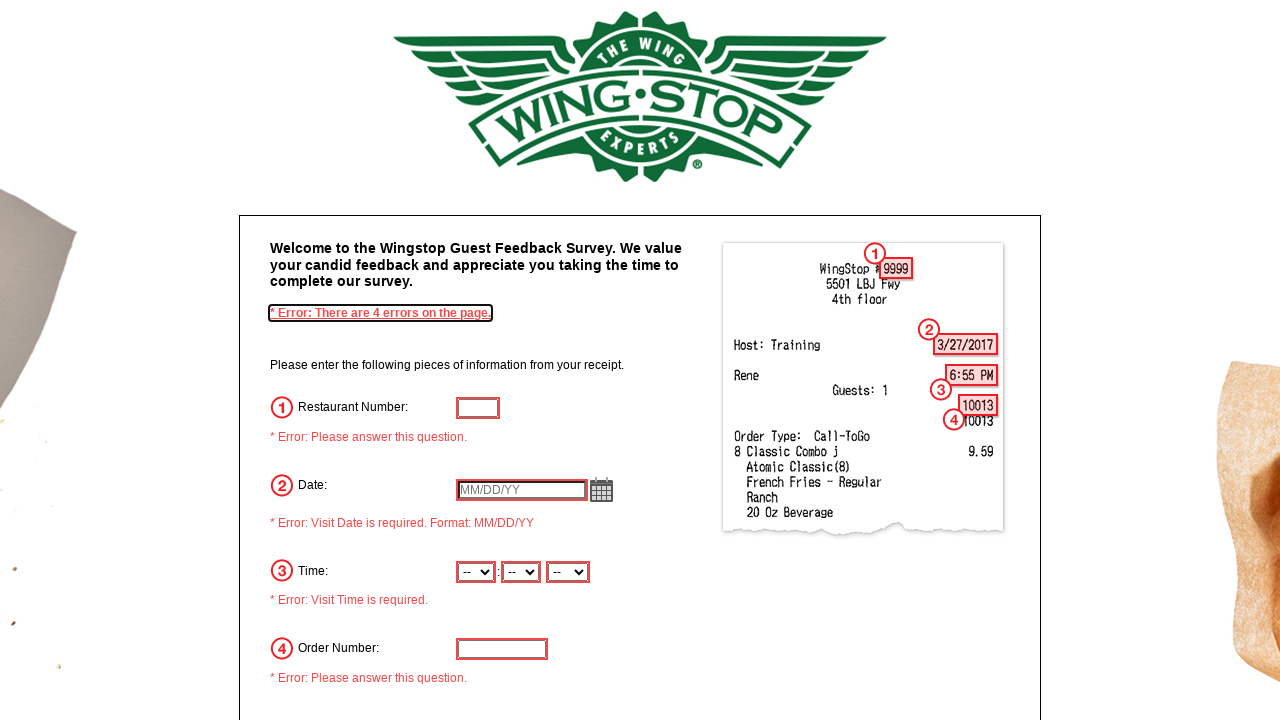

Waited for page URL to change after clicking Next
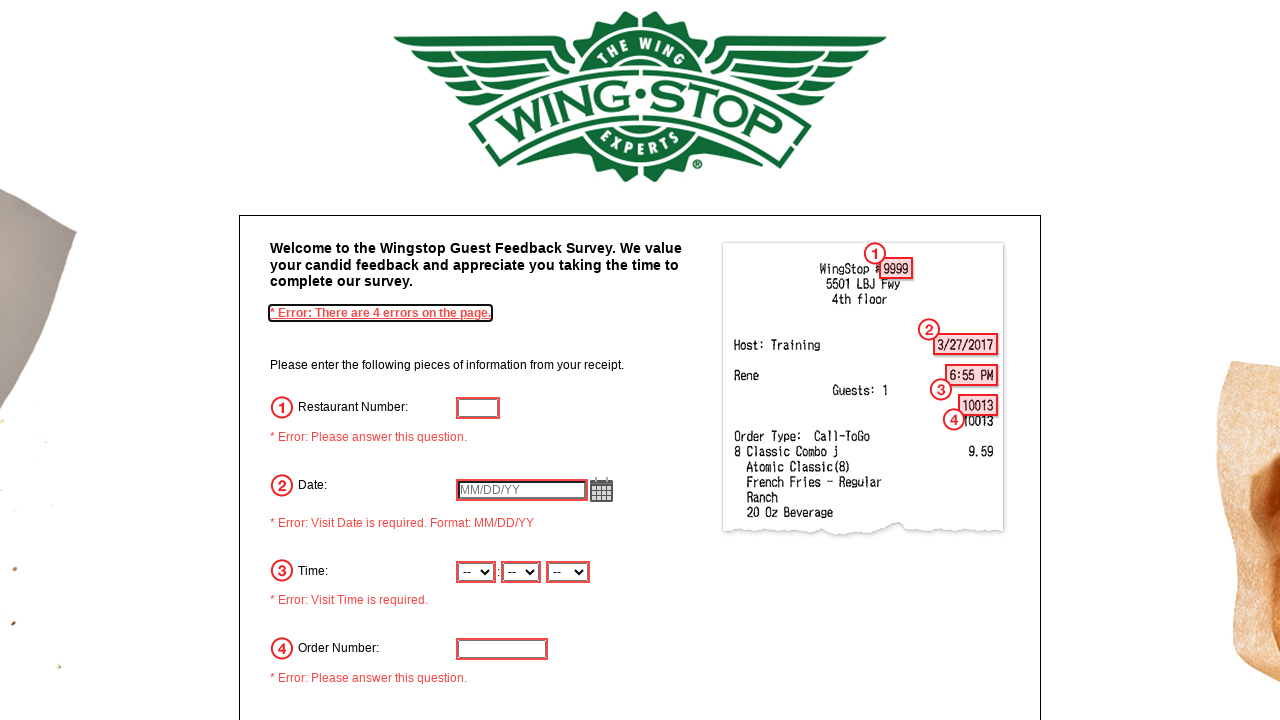

Next button became visible
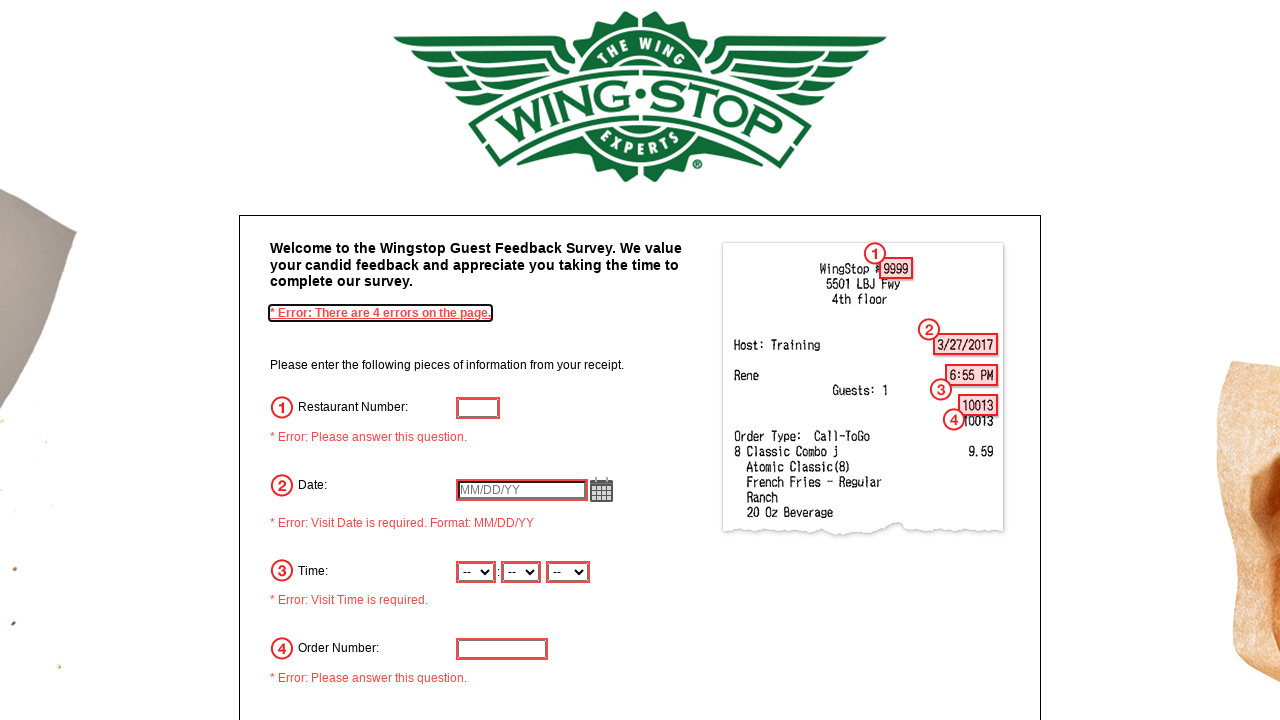

Clicked Next button to progress through survey pages at (328, 486) on #NextButton
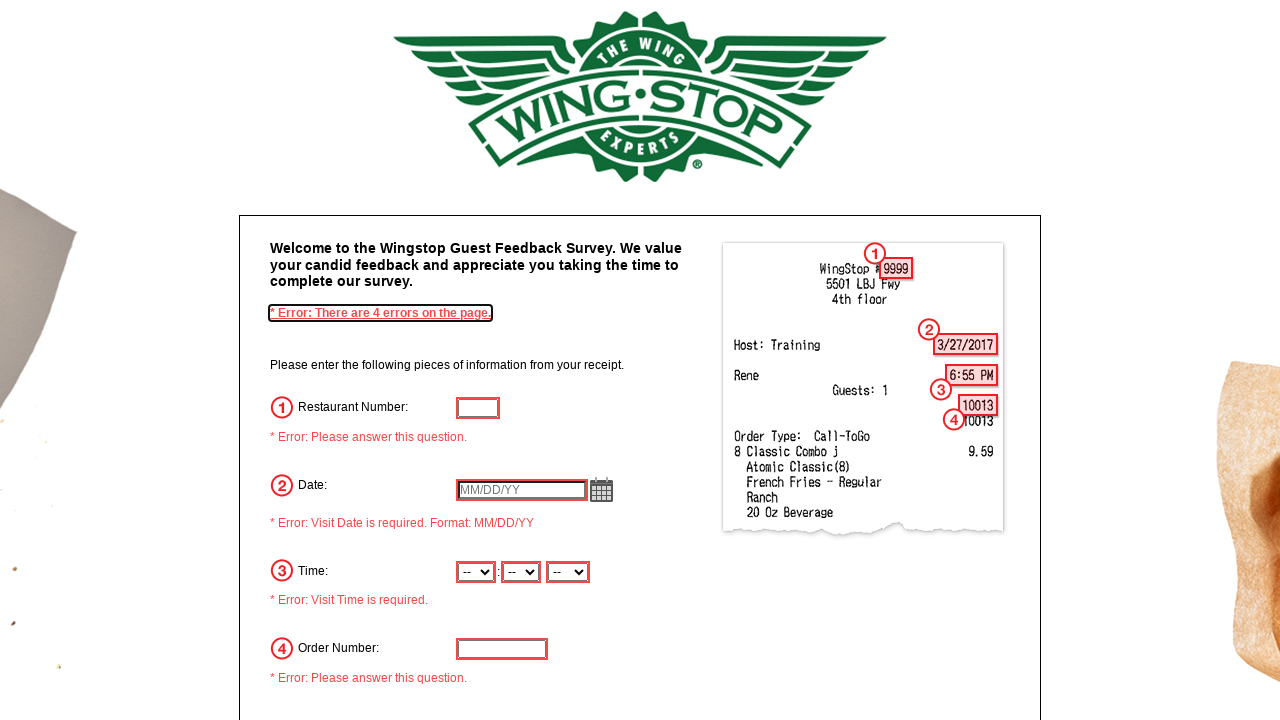

Waited for page URL to change after clicking Next
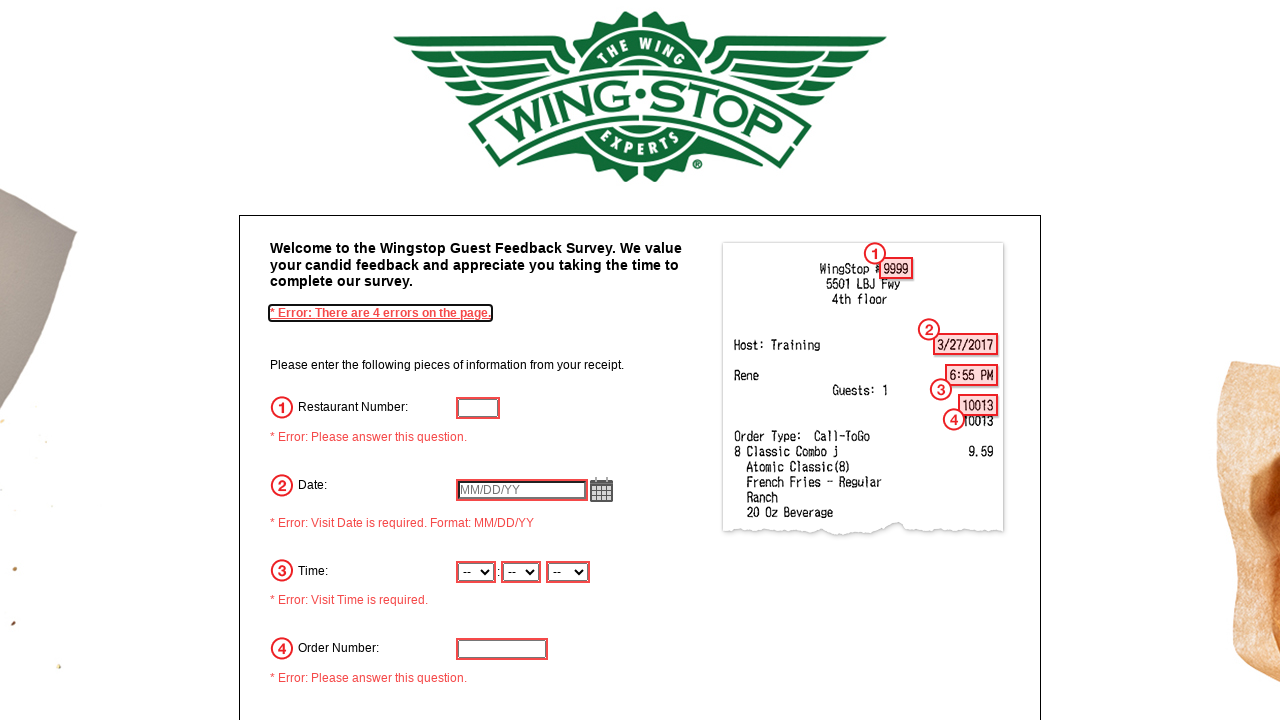

Next button became visible
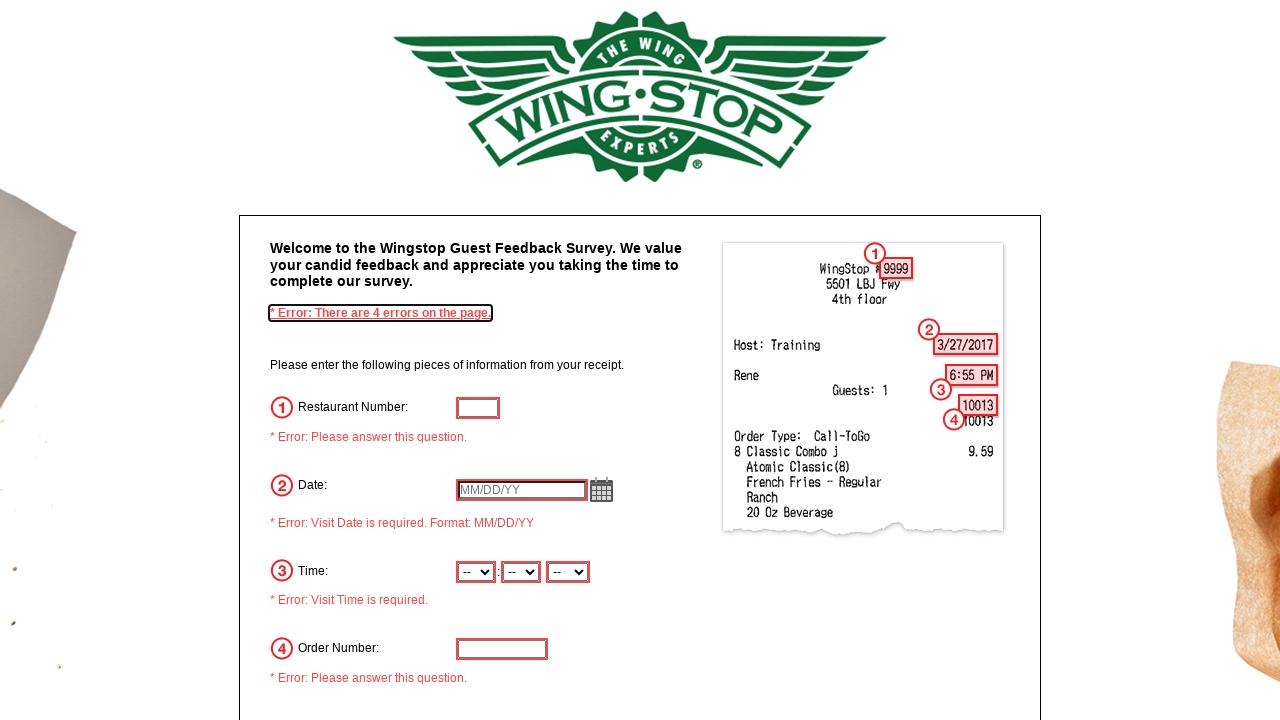

Clicked Next button to progress through survey pages at (328, 486) on #NextButton
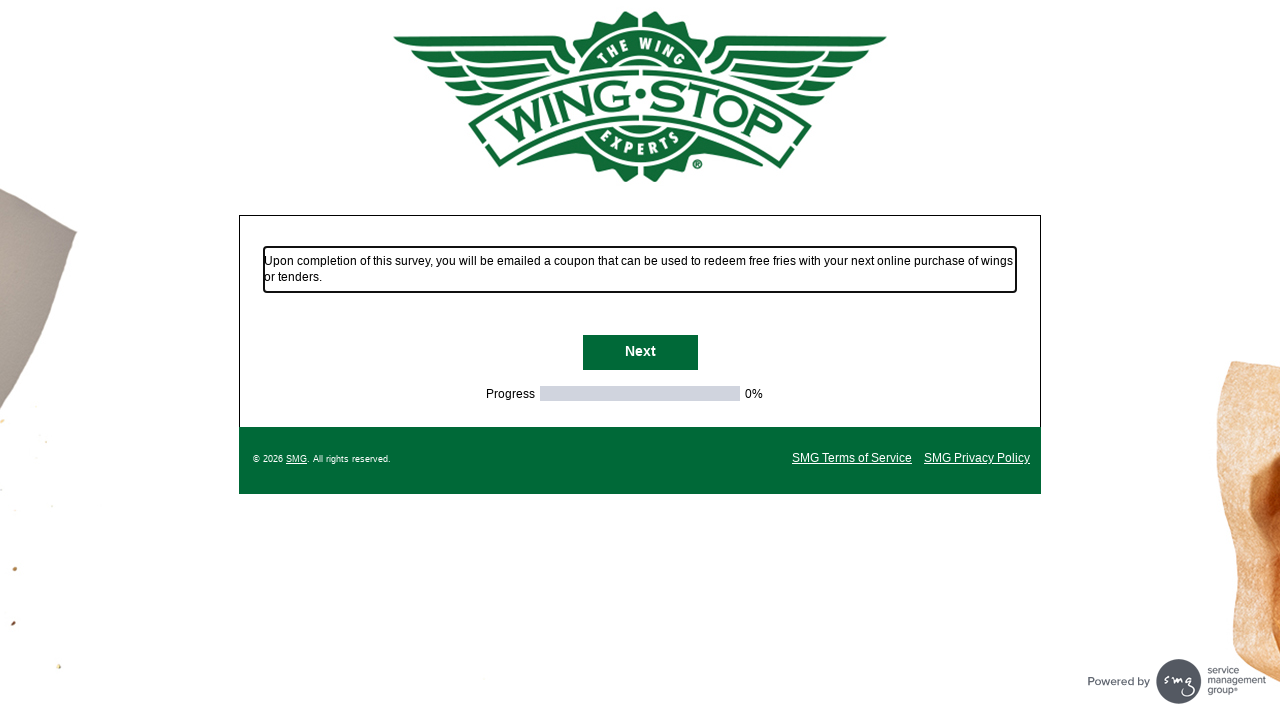

Waited for page URL to change after clicking Next
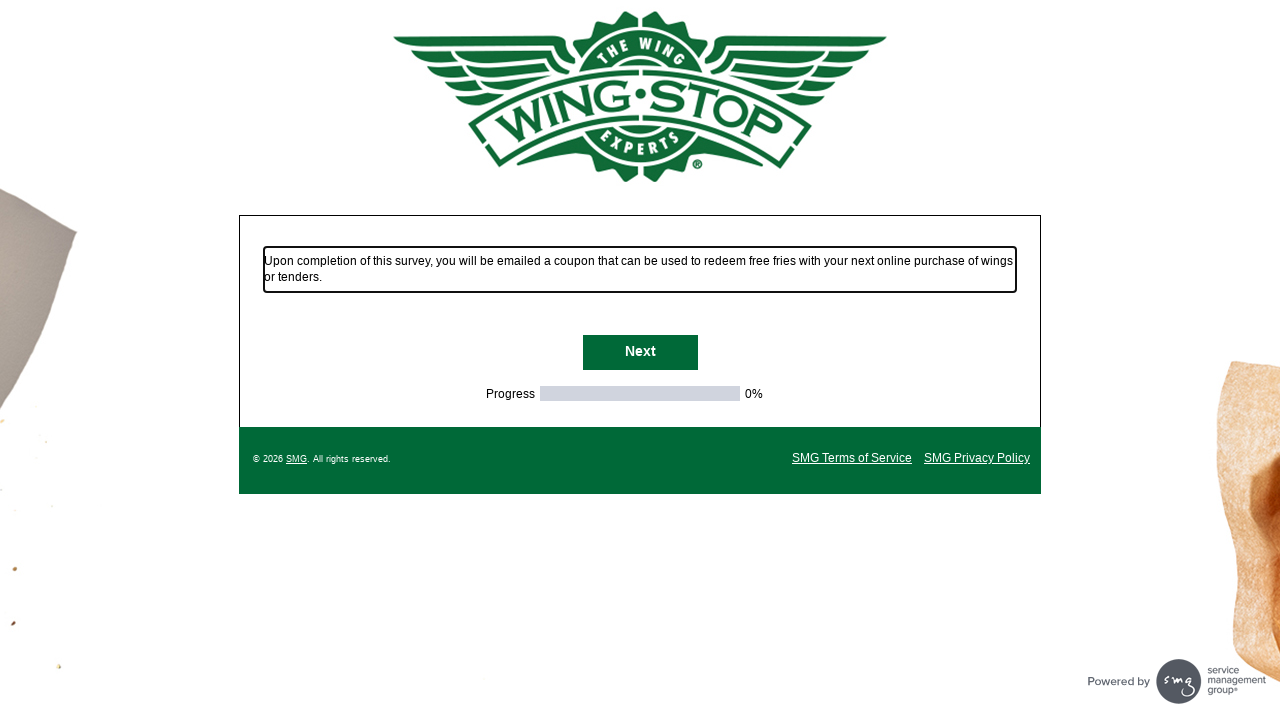

Next button became visible on survey page
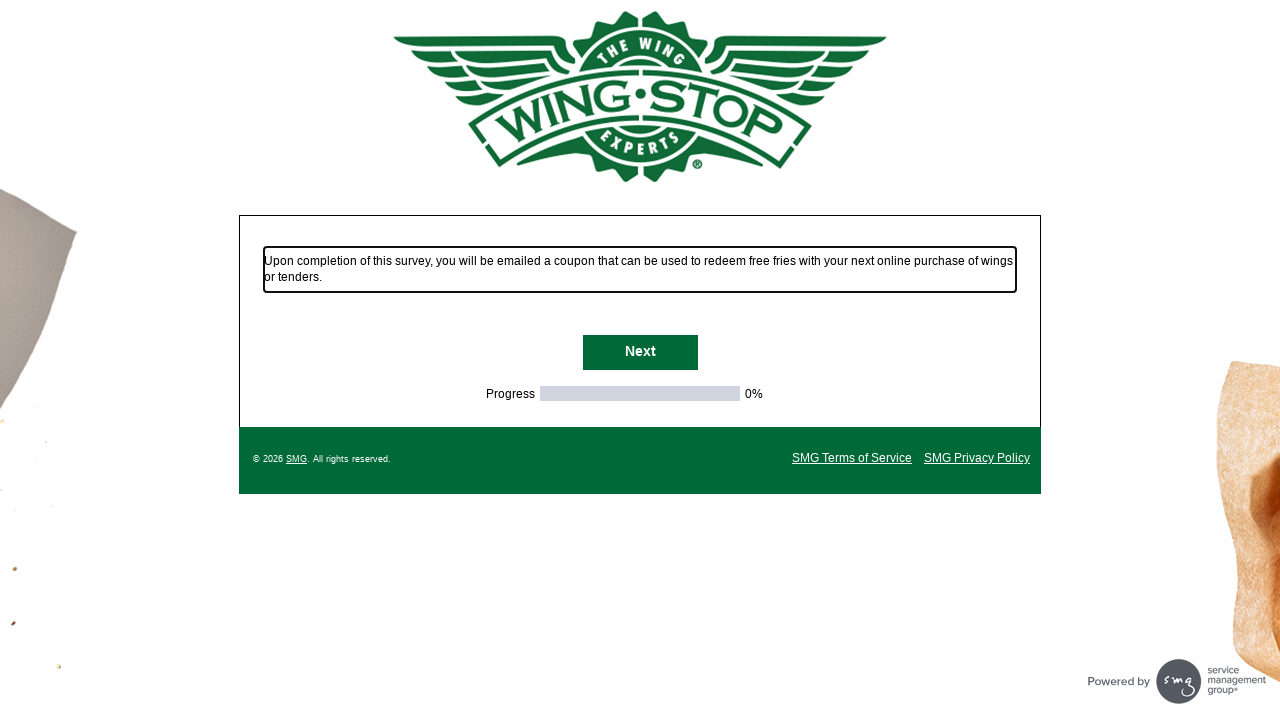

Clicked Next button to continue to email input page at (640, 353) on #NextButton
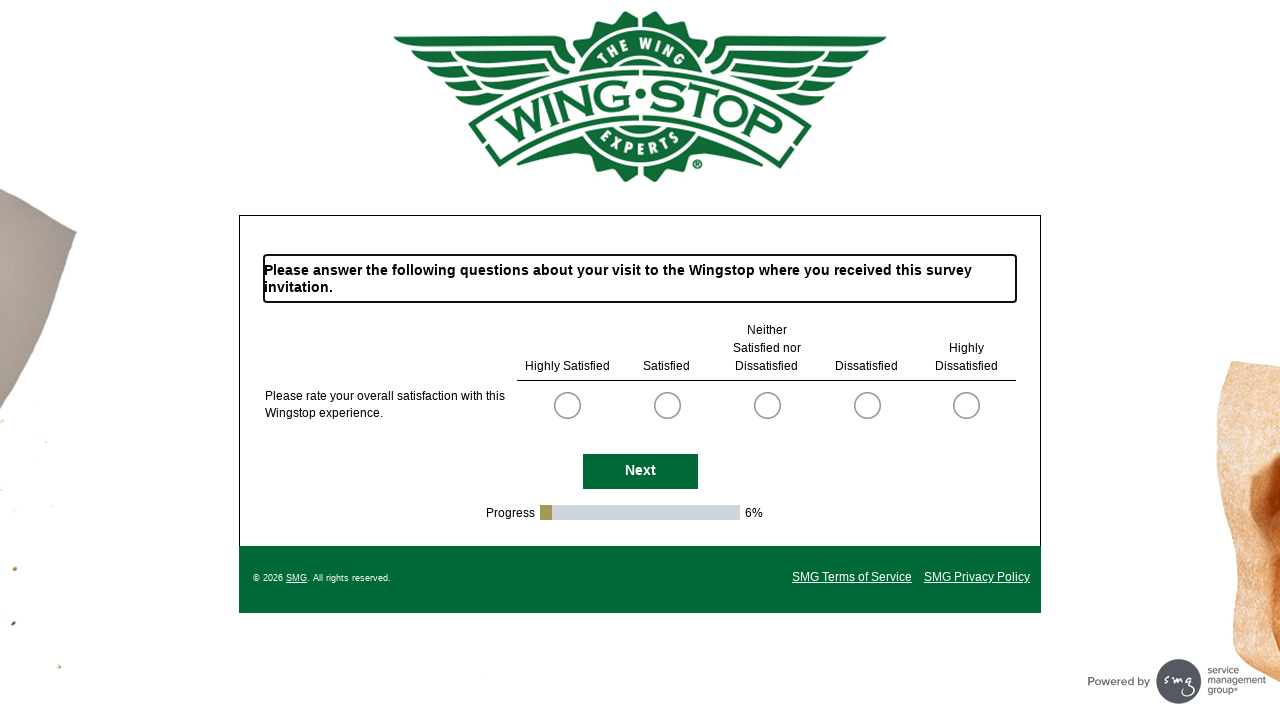

Waited for page URL to change after clicking Next
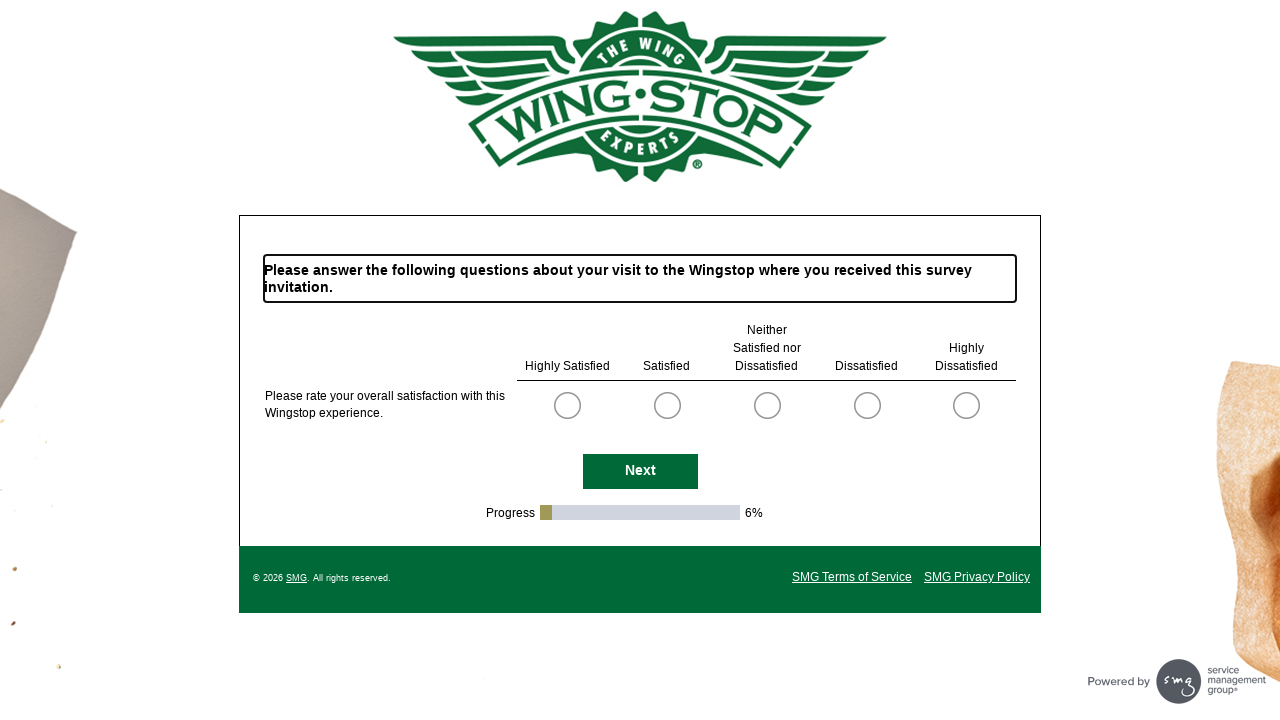

Next button became visible on survey page
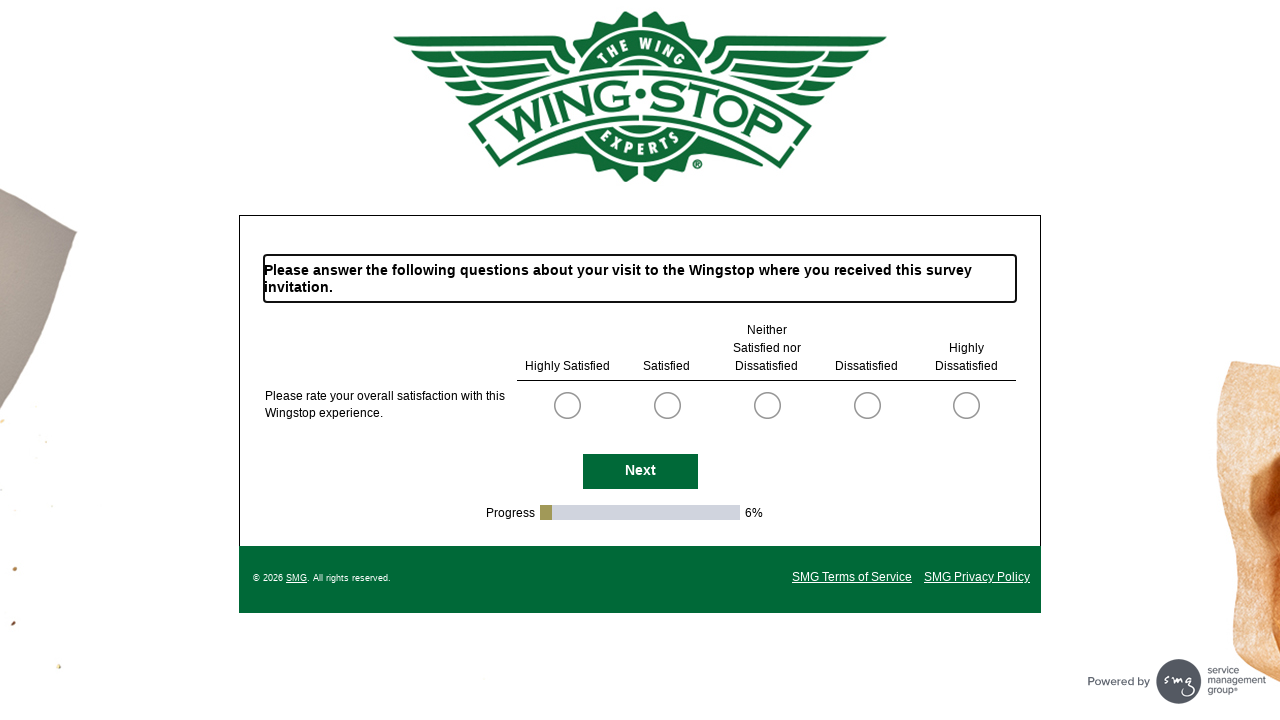

Clicked Next button to continue to email input page at (640, 472) on #NextButton
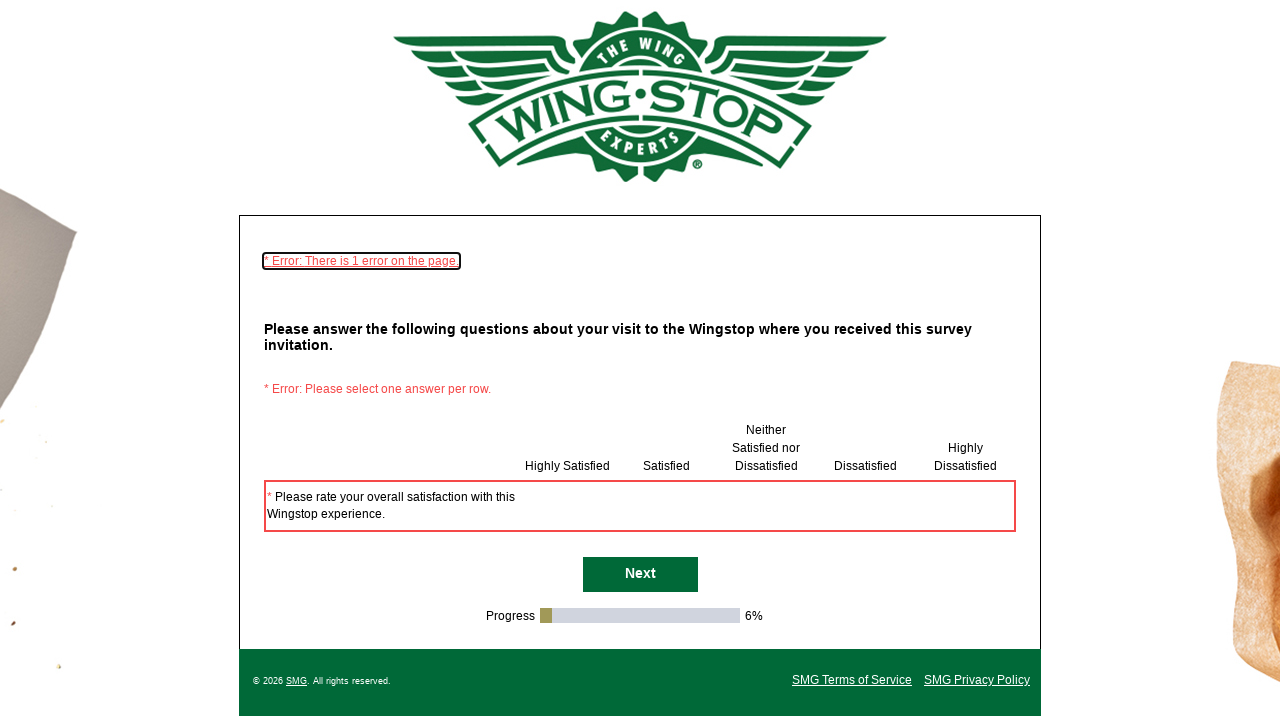

Waited for page URL to change after clicking Next
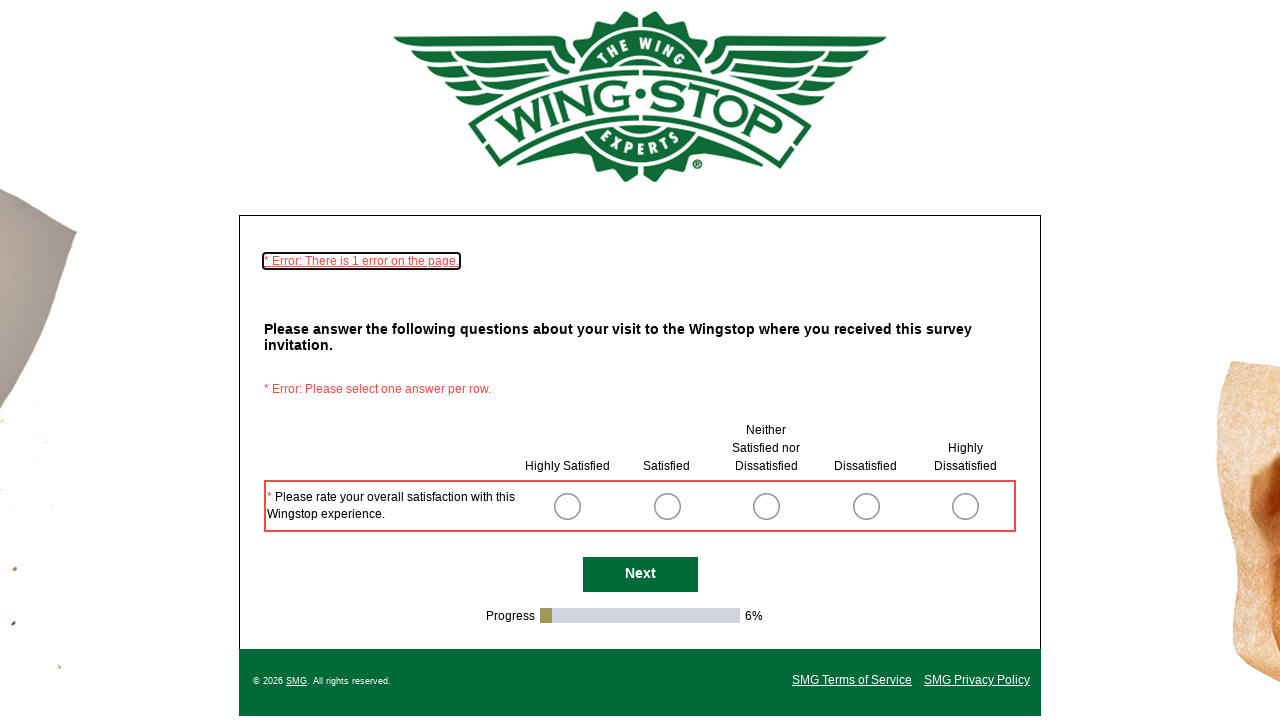

Next button became visible on survey page
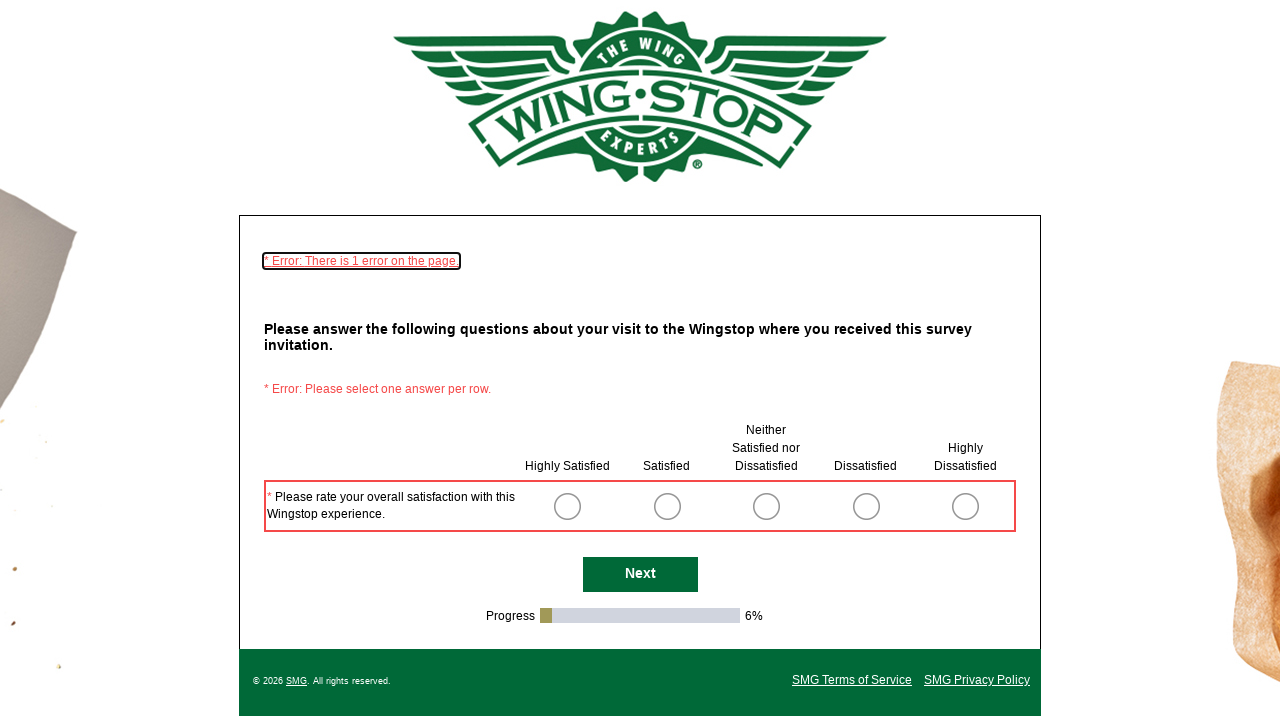

Clicked Next button to continue to email input page at (640, 574) on #NextButton
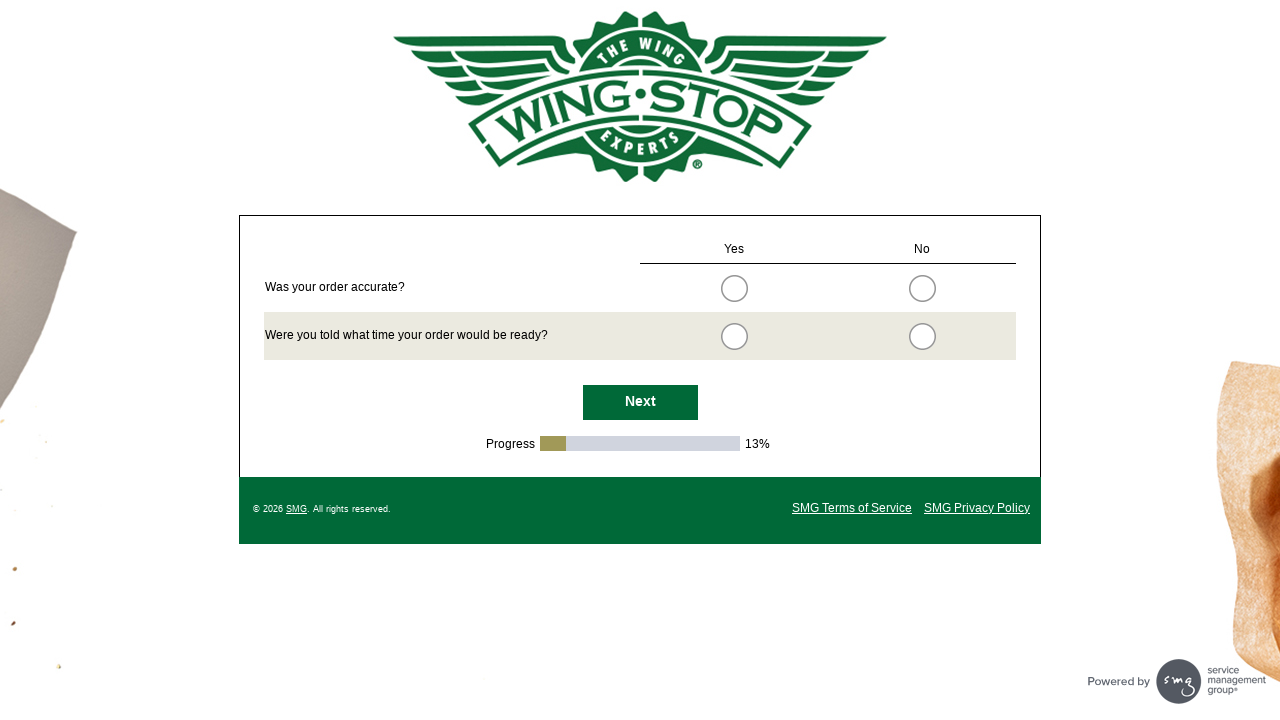

Waited for page URL to change after clicking Next
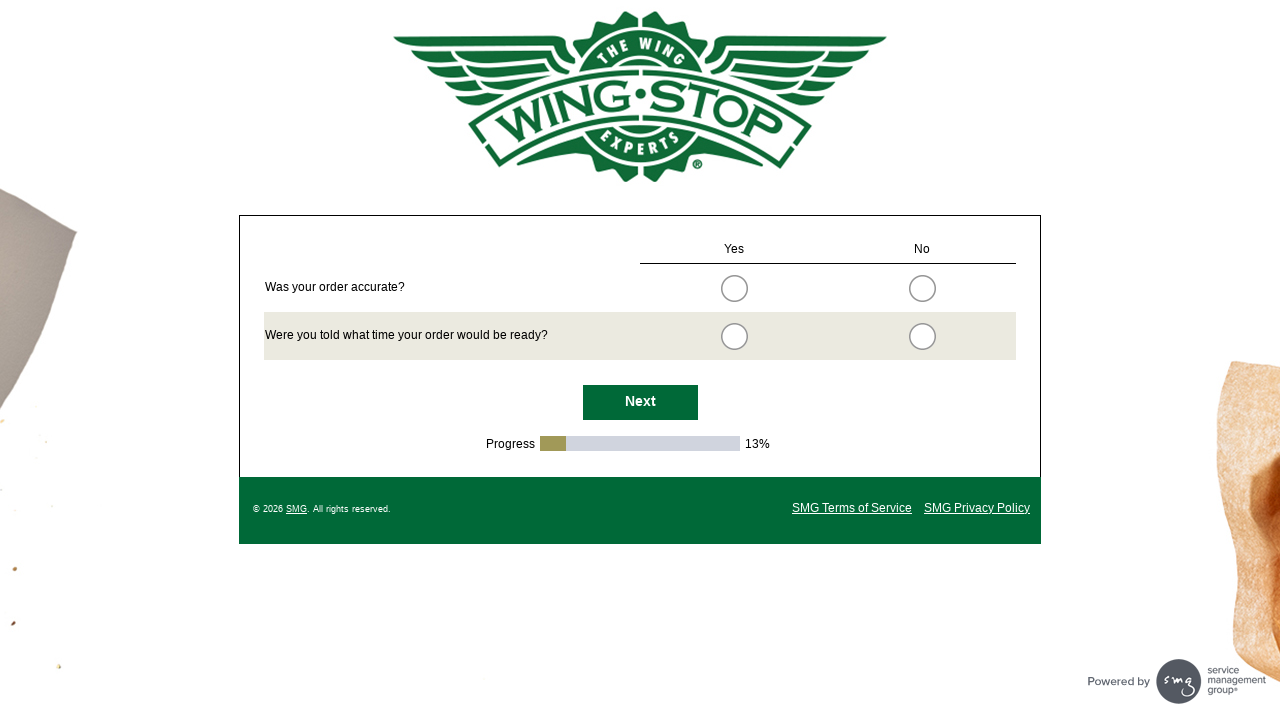

Next button became visible on survey page
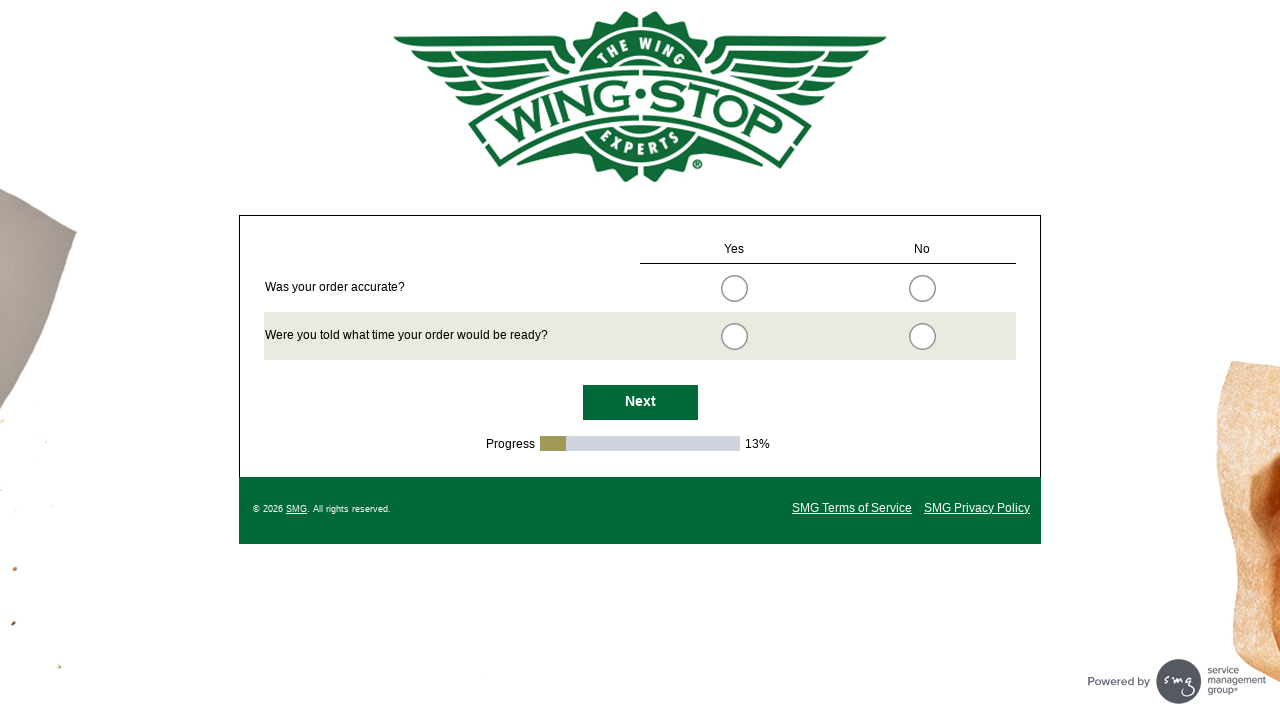

Clicked Next button to continue to email input page at (640, 402) on #NextButton
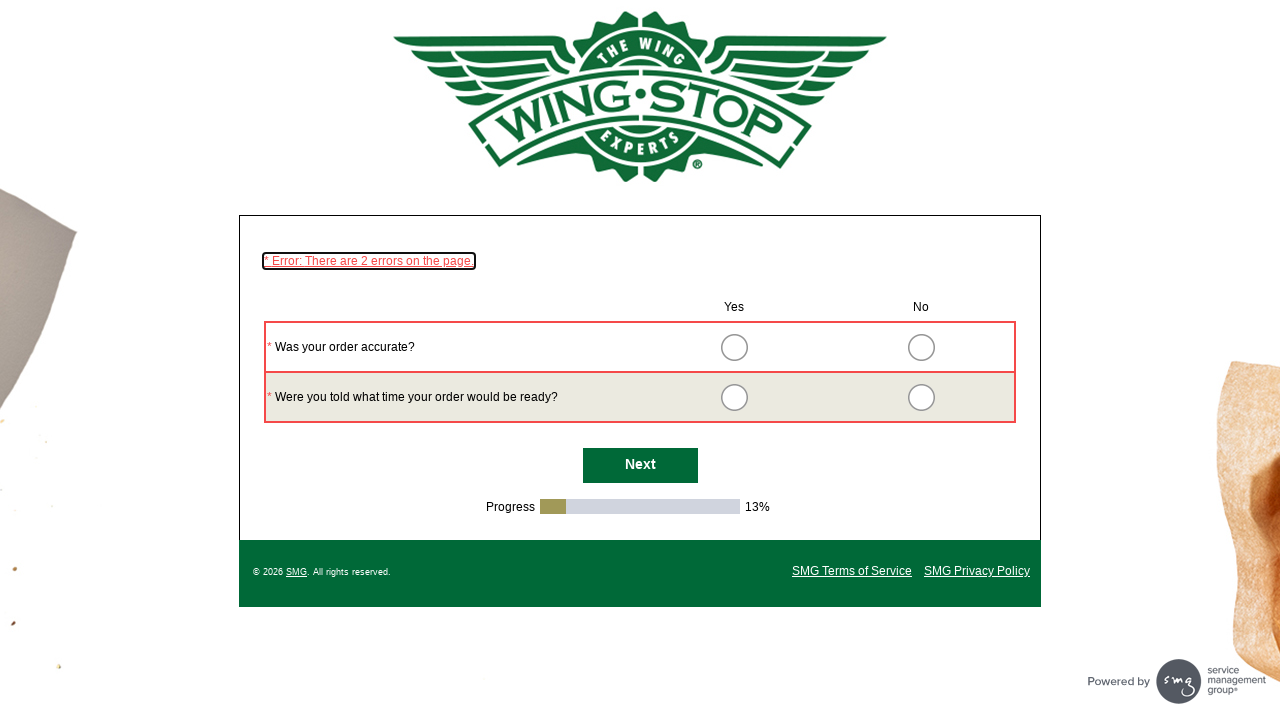

Waited for page URL to change after clicking Next
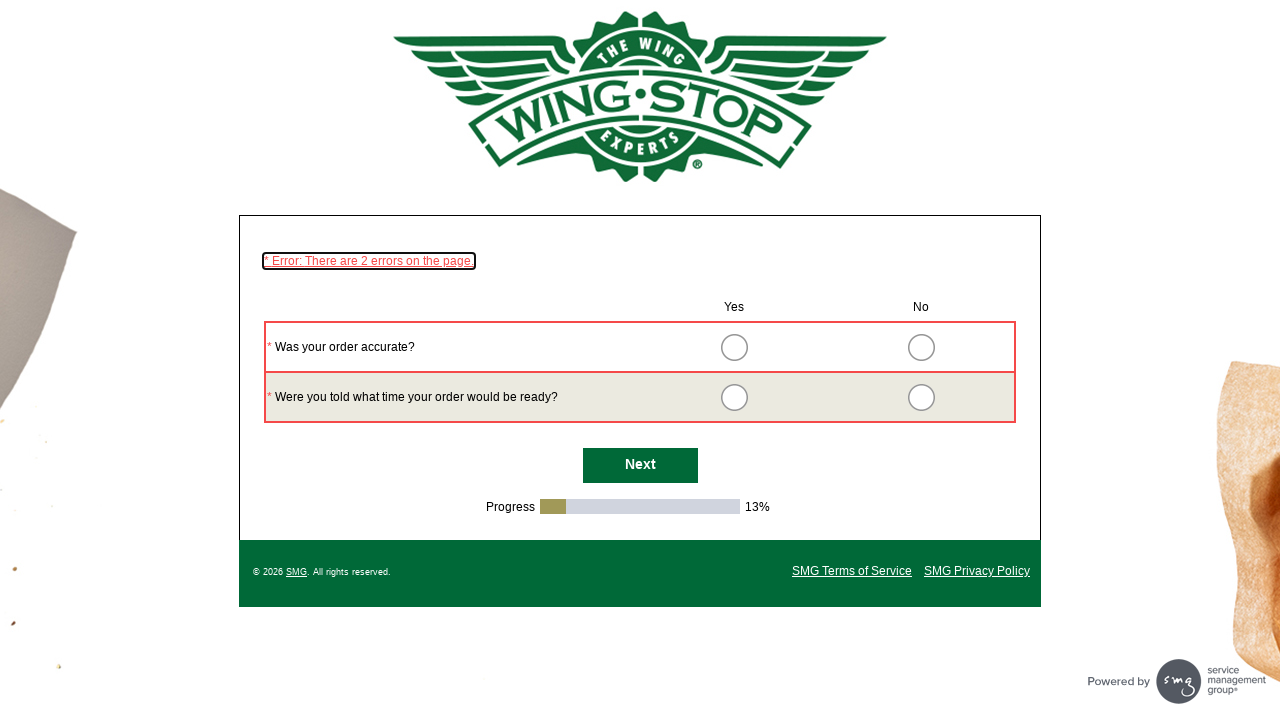

Next button became visible on survey page
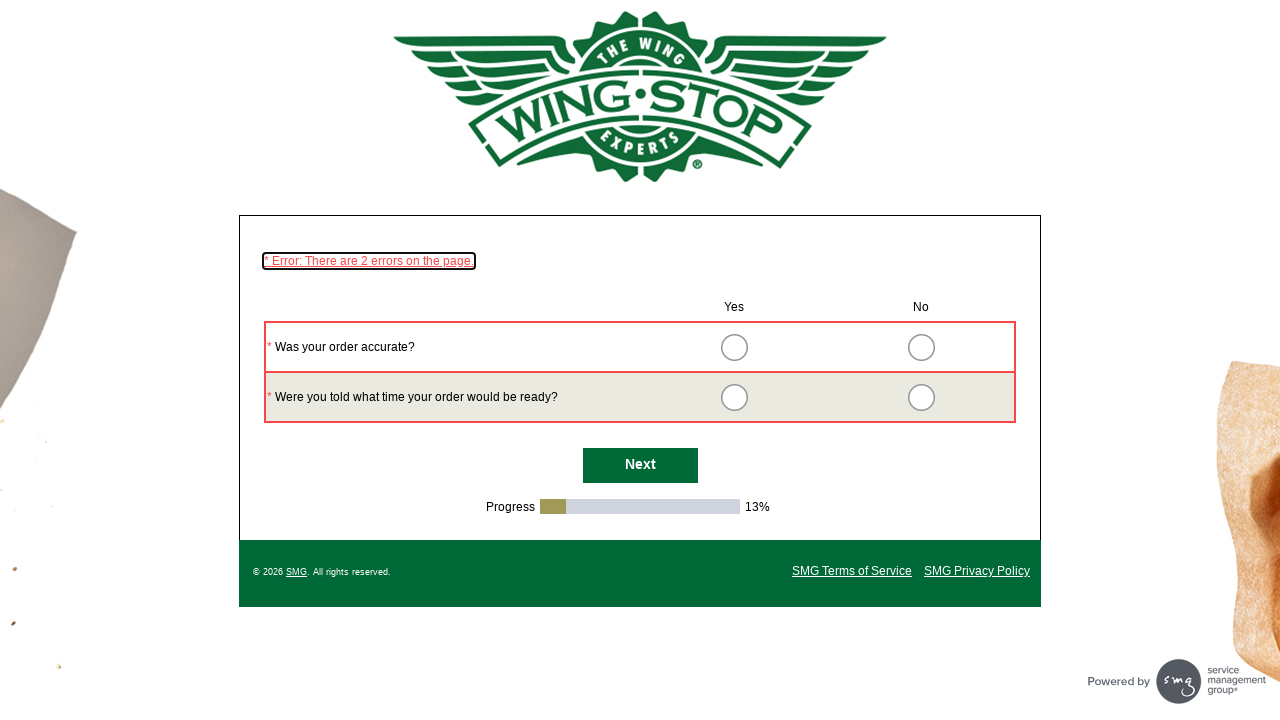

Clicked Next button to continue to email input page at (640, 466) on #NextButton
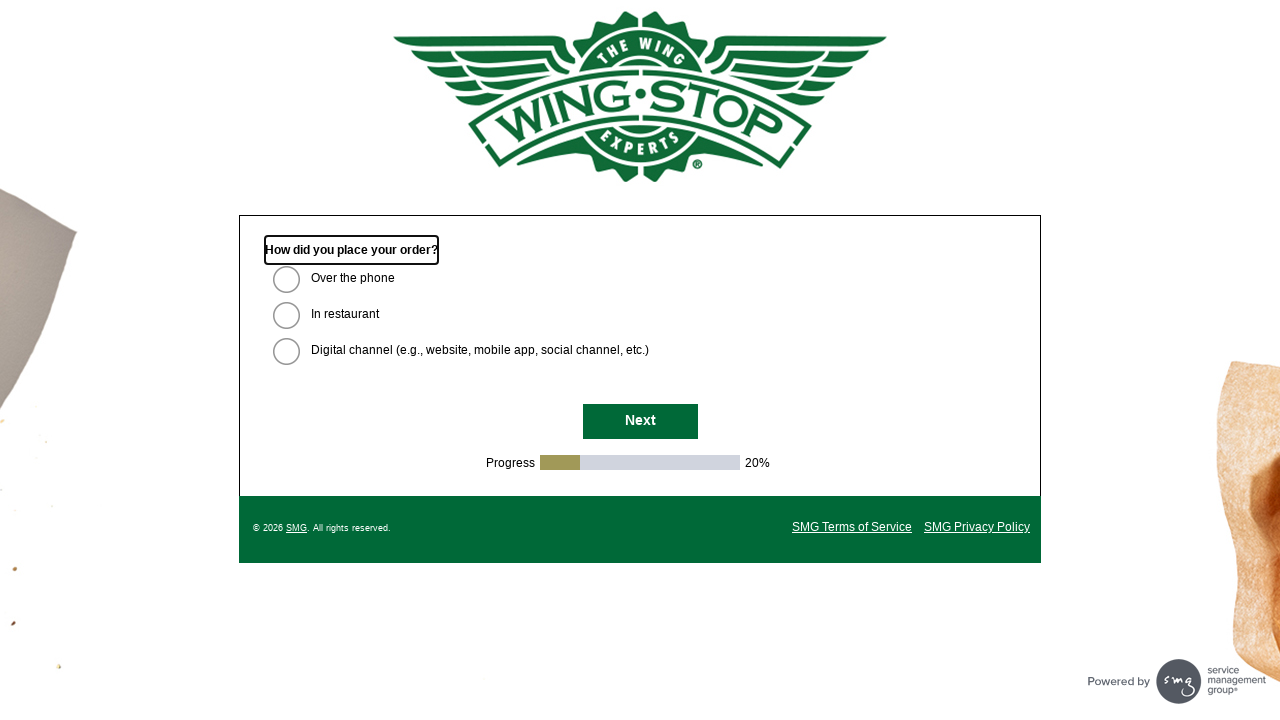

Waited for page URL to change after clicking Next
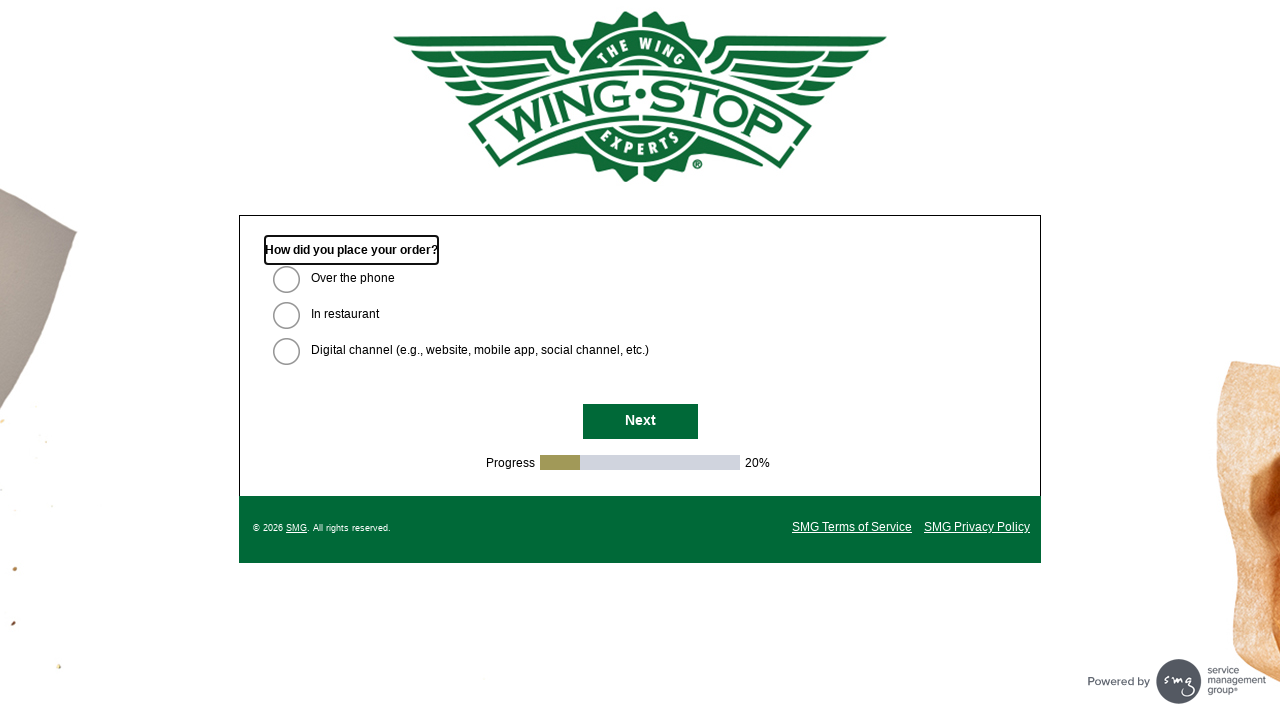

Next button became visible on survey page
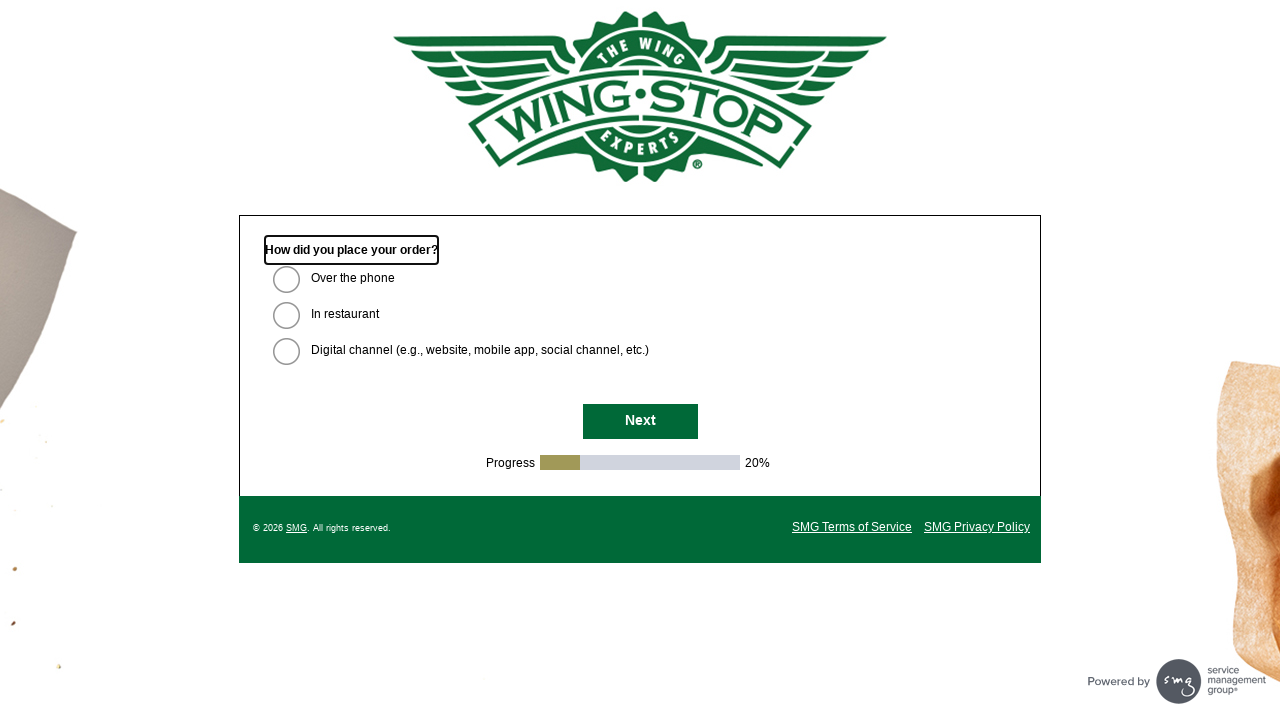

Clicked Next button to continue to email input page at (640, 422) on #NextButton
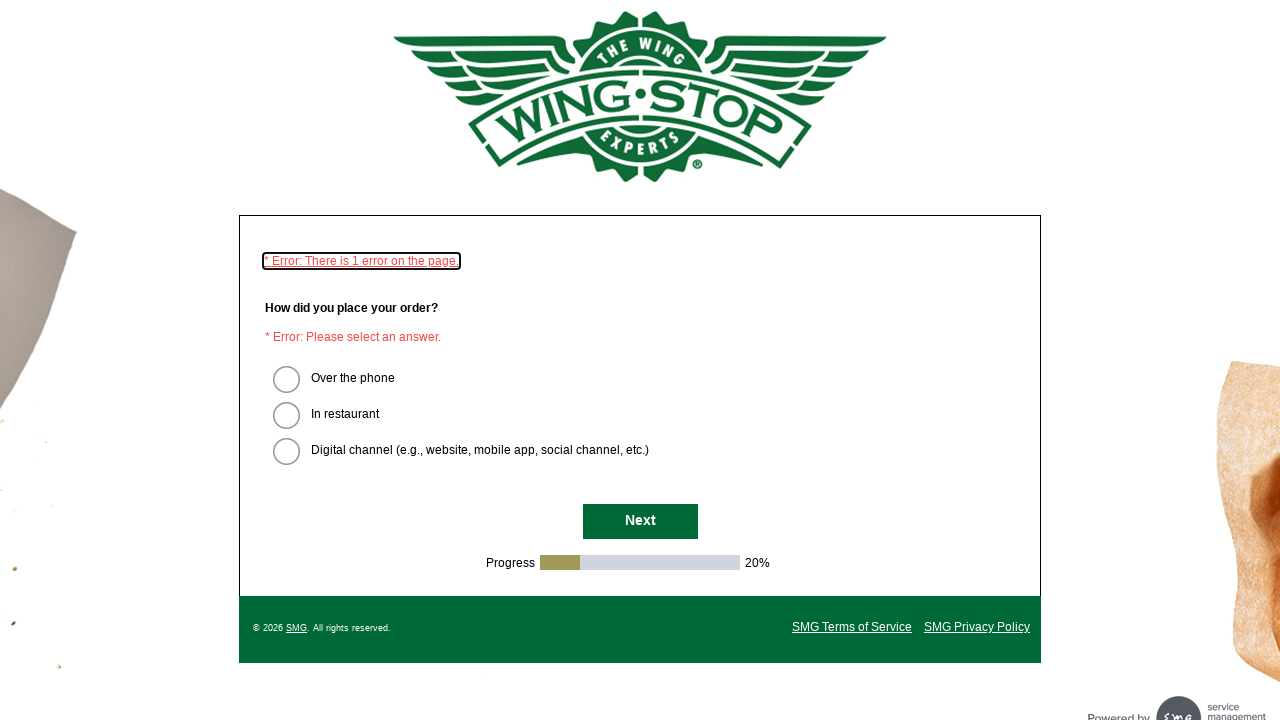

Waited for page URL to change after clicking Next
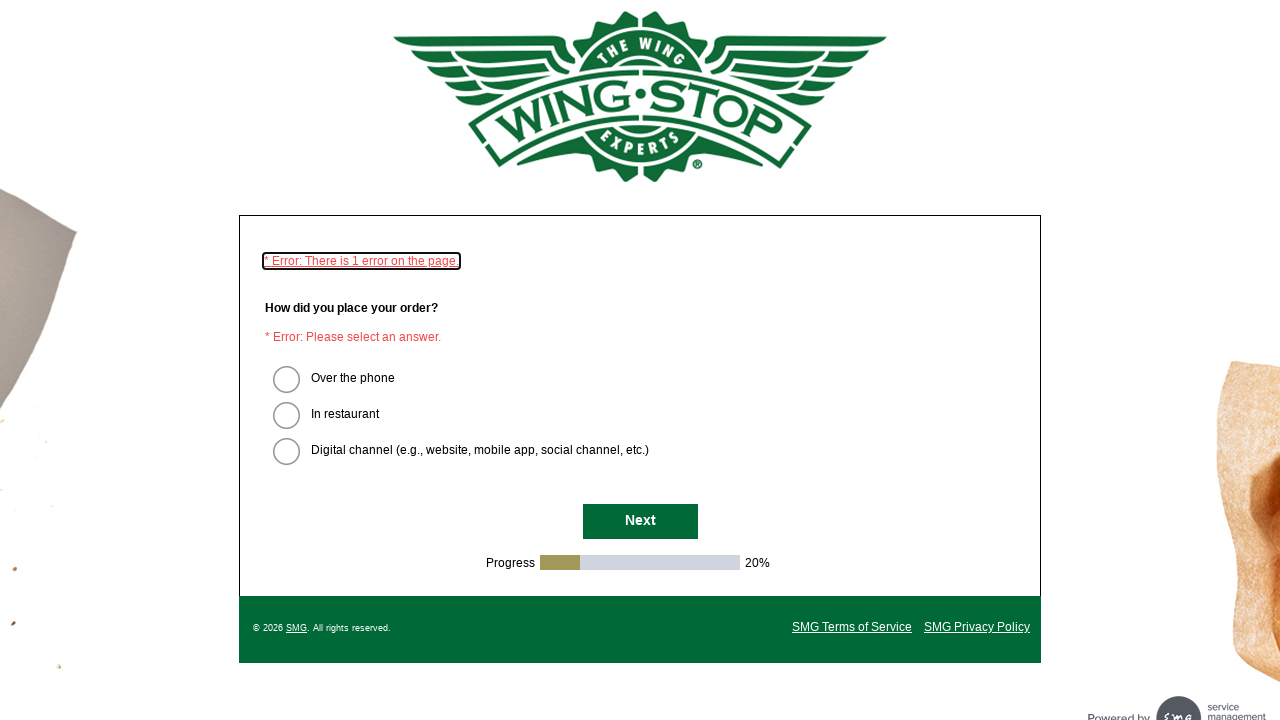

Next button became visible on survey page
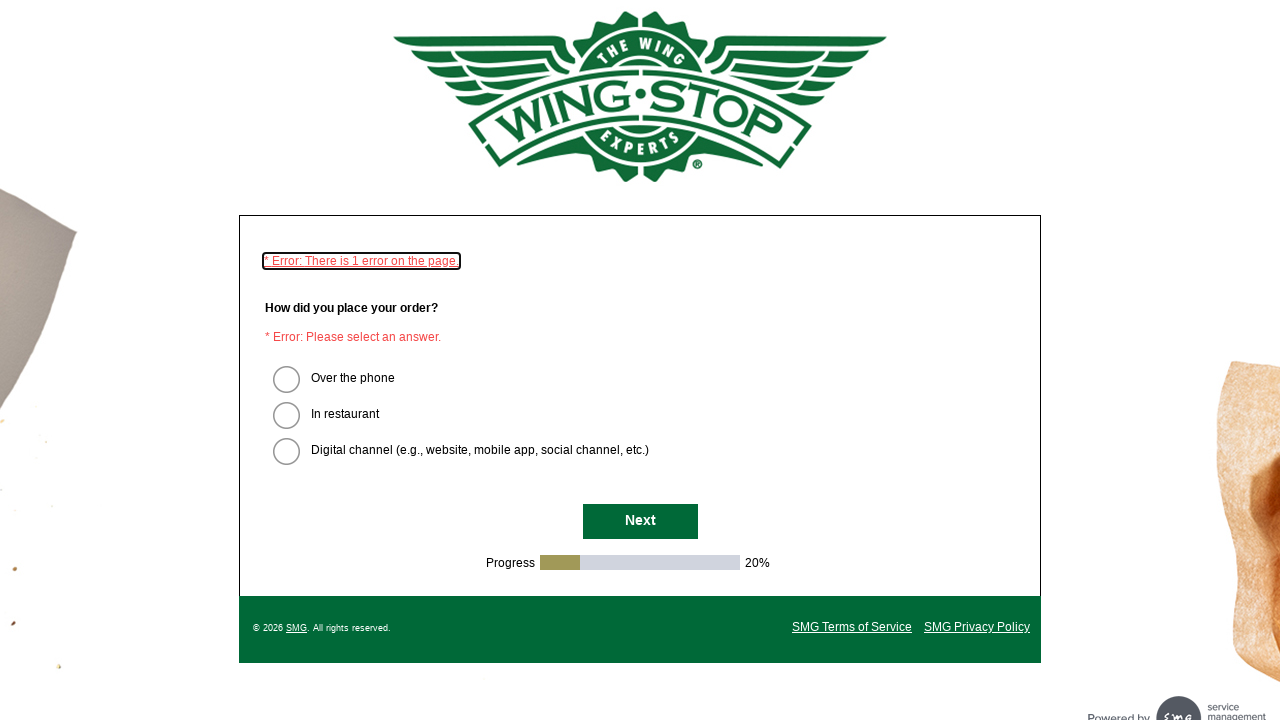

Clicked Next button to continue to email input page at (640, 522) on #NextButton
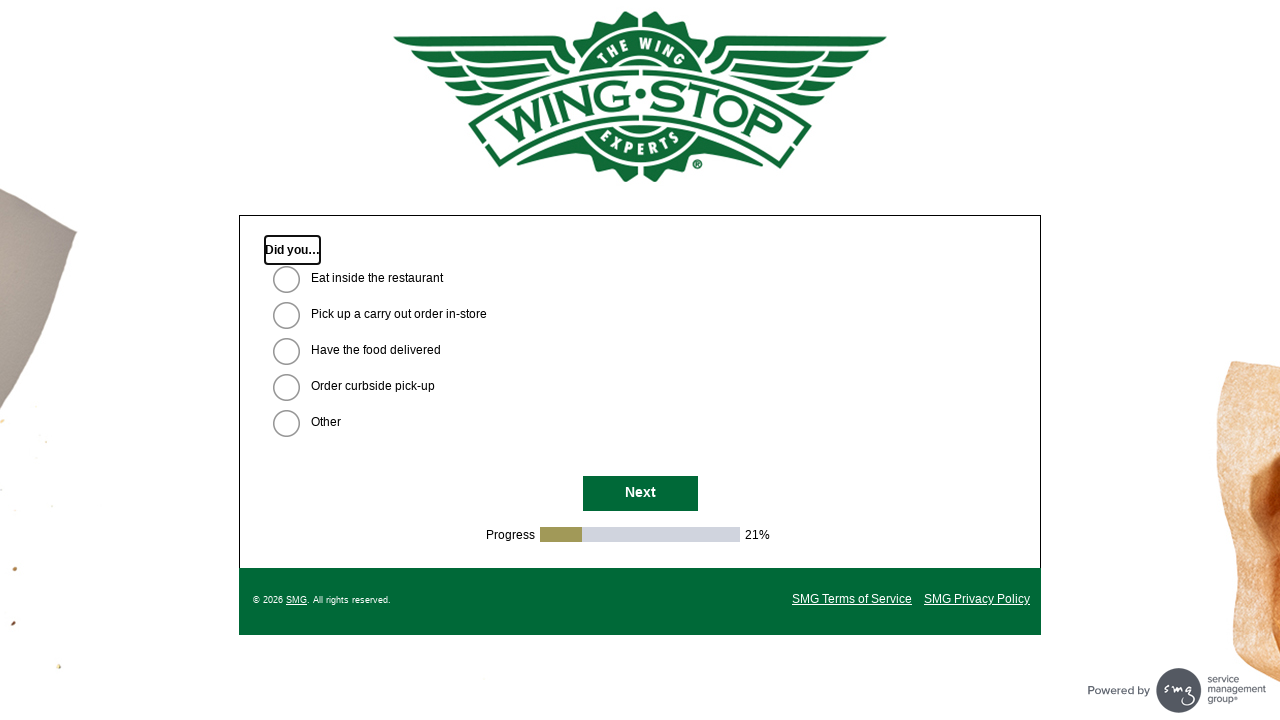

Waited for page URL to change after clicking Next
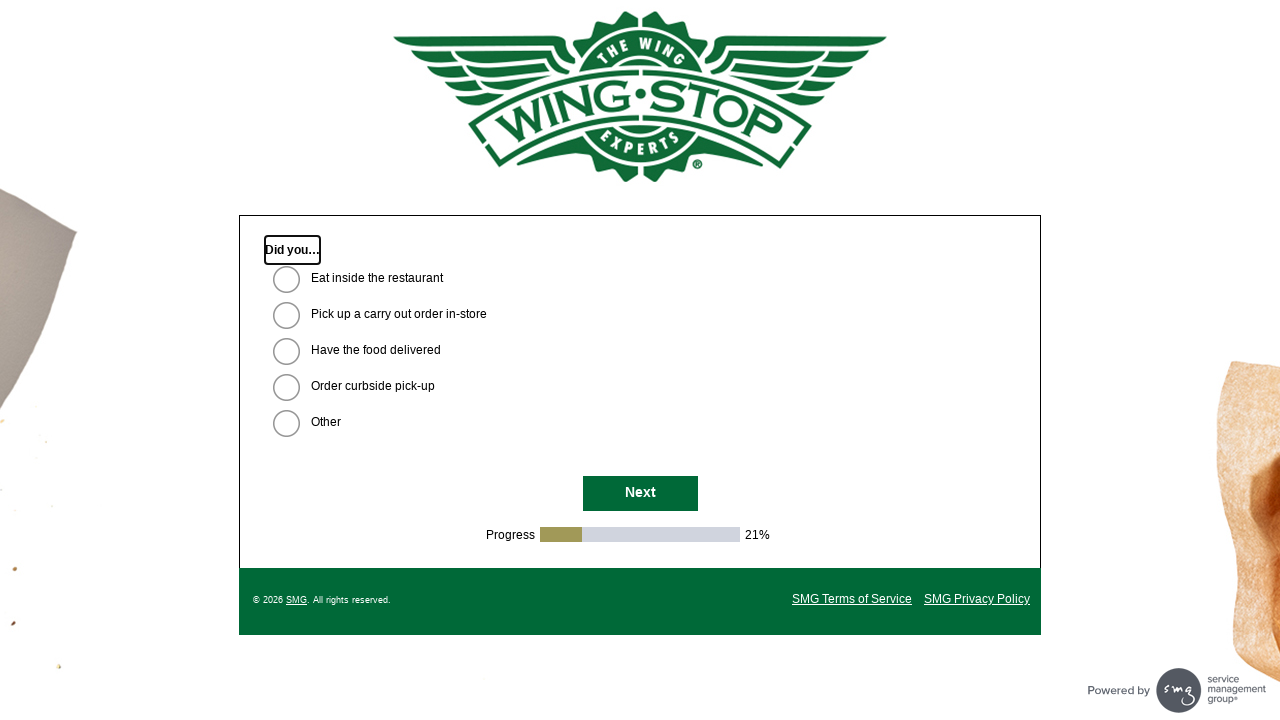

Next button became visible on survey page
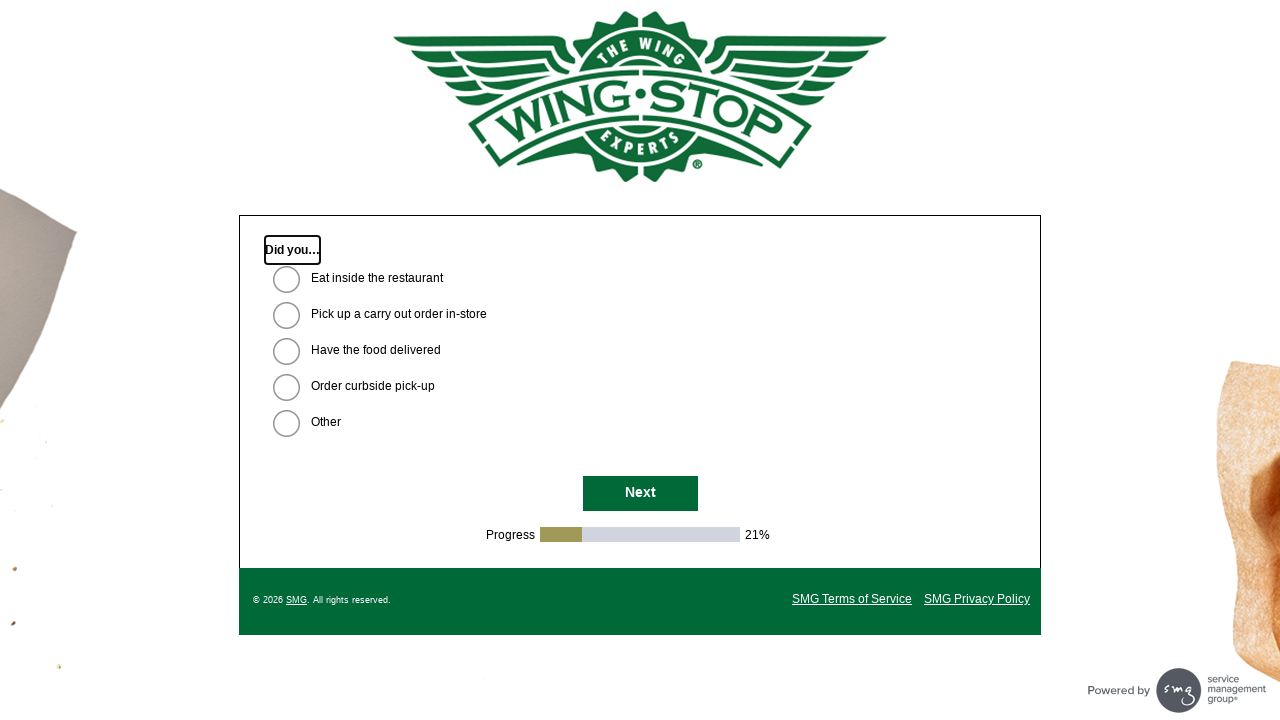

Clicked Next button to continue to email input page at (640, 494) on #NextButton
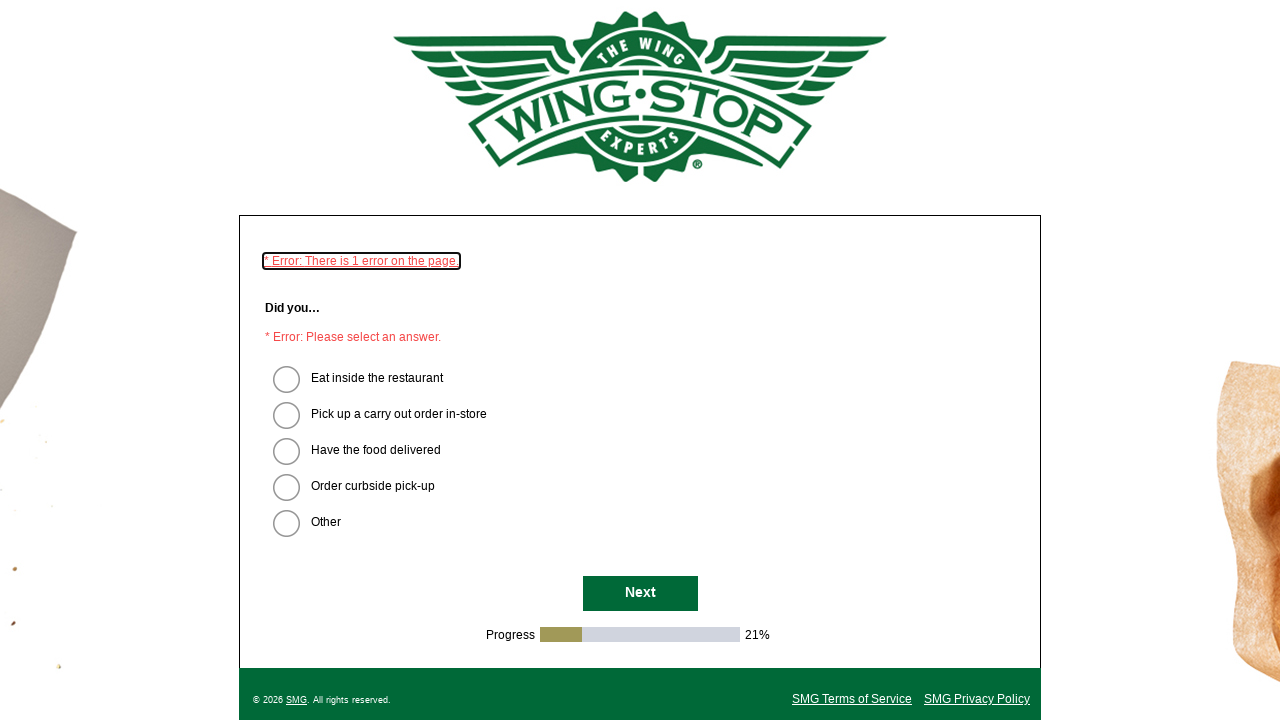

Waited for page URL to change after clicking Next
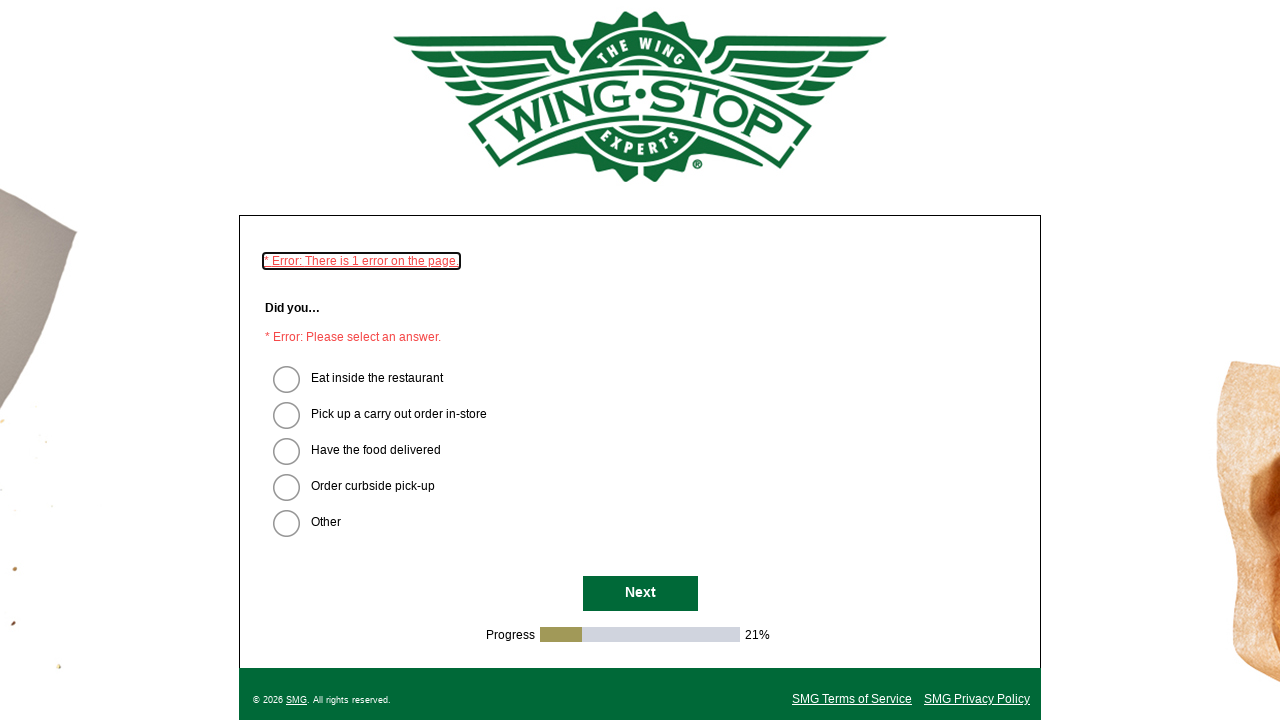

Next button became visible on survey page
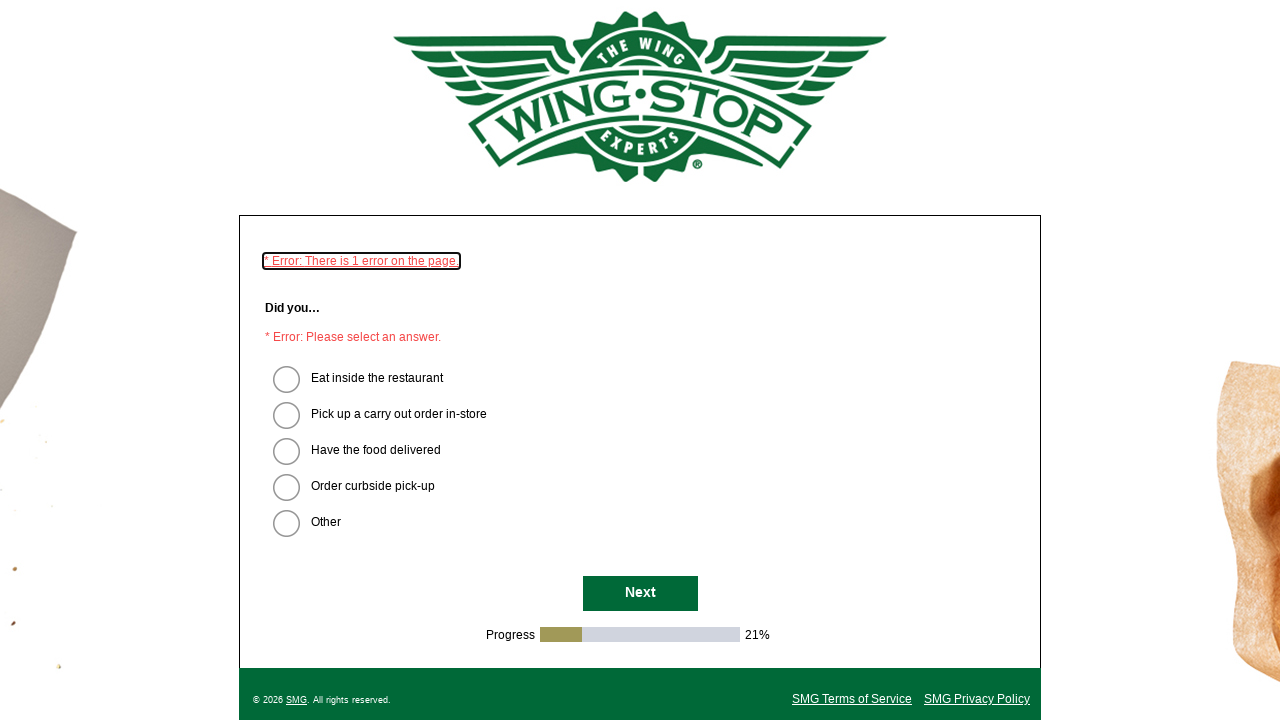

Clicked Next button to continue to email input page at (640, 594) on #NextButton
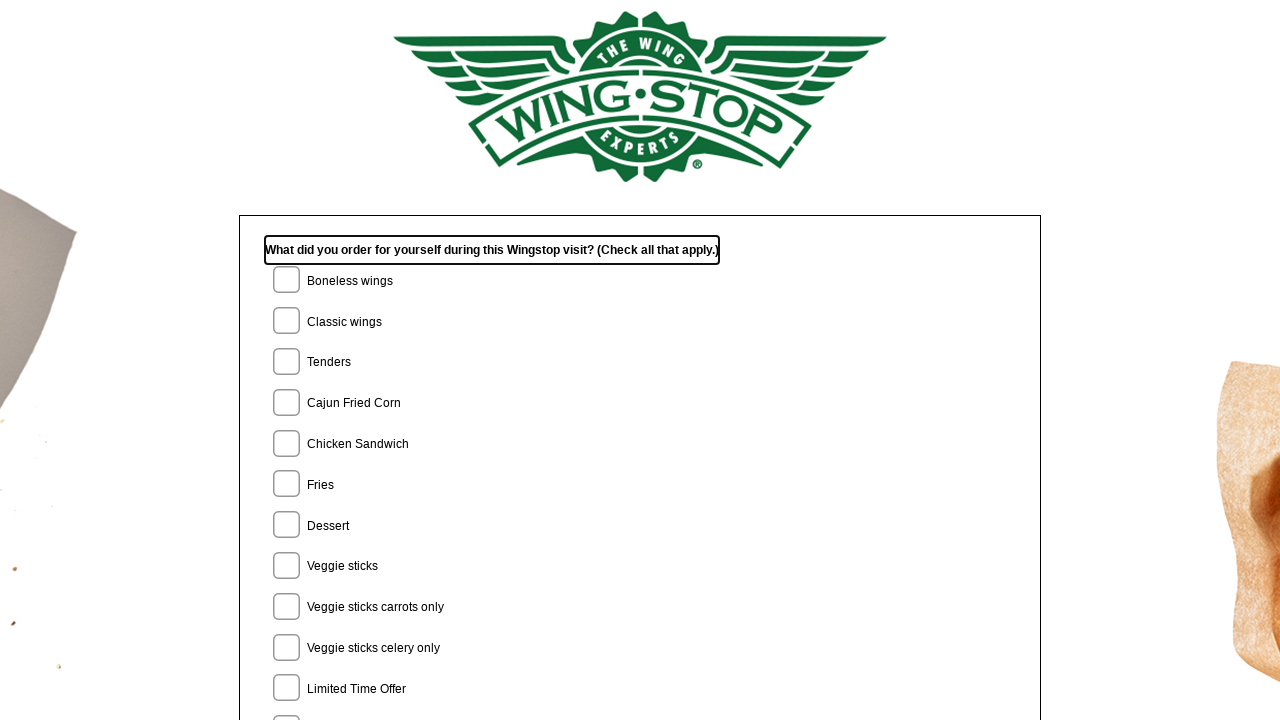

Waited for page URL to change after clicking Next
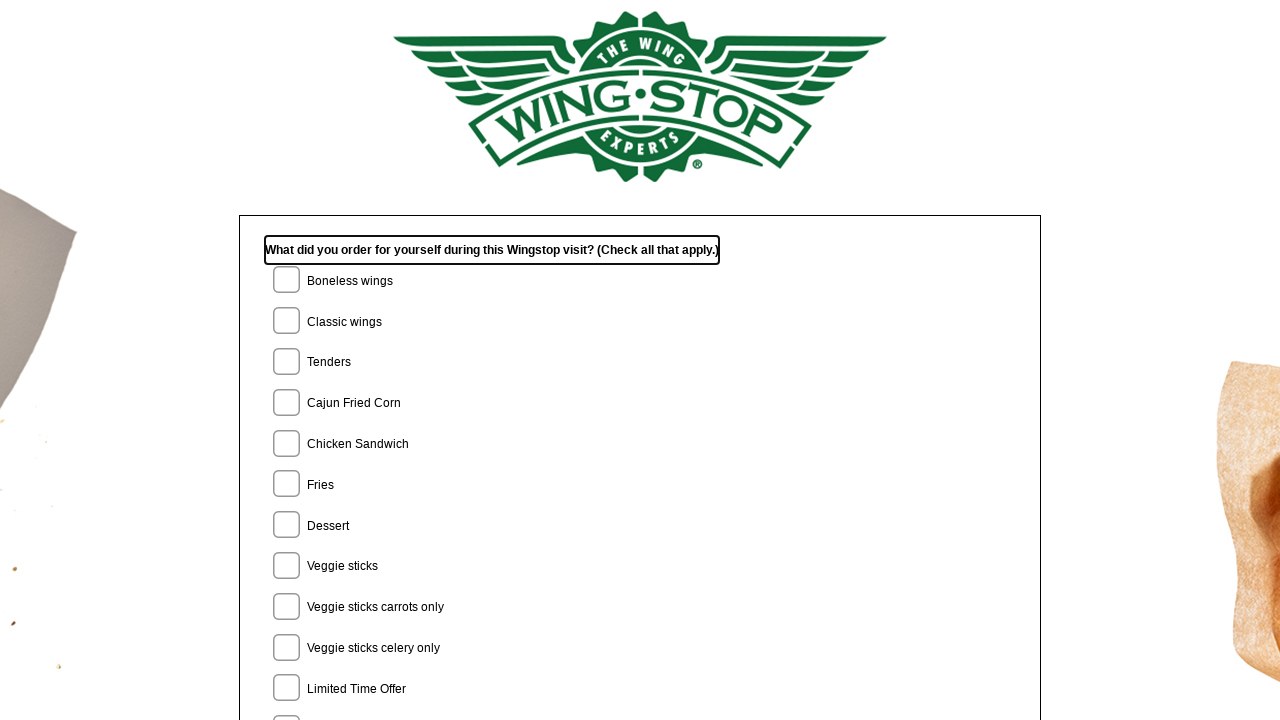

Next button became visible on survey page
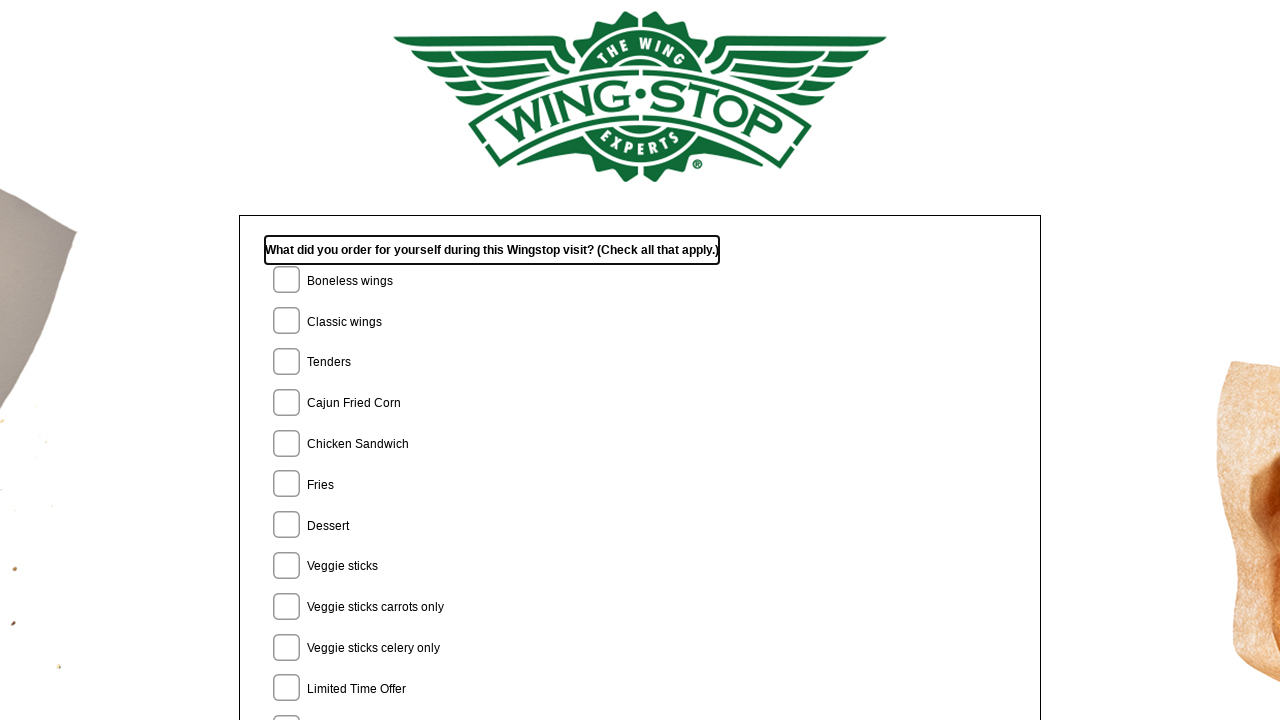

Clicked Next button to continue to email input page at (640, 485) on #NextButton
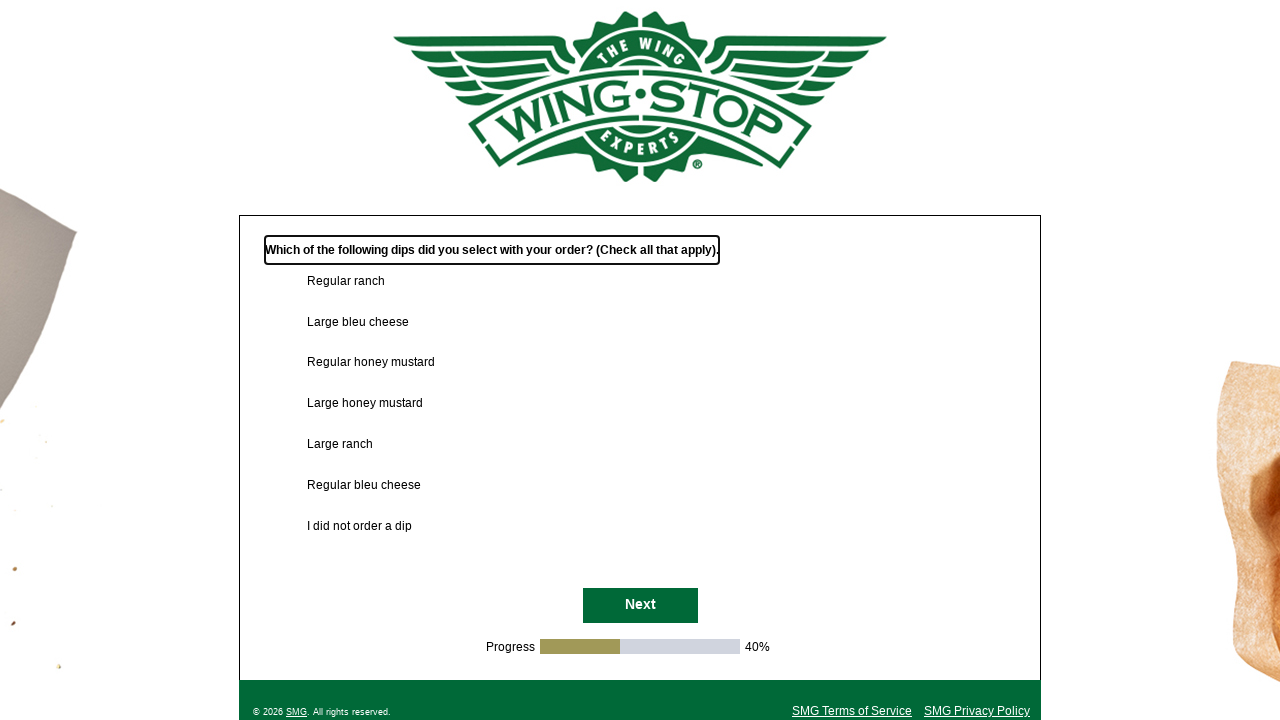

Waited for page URL to change after clicking Next
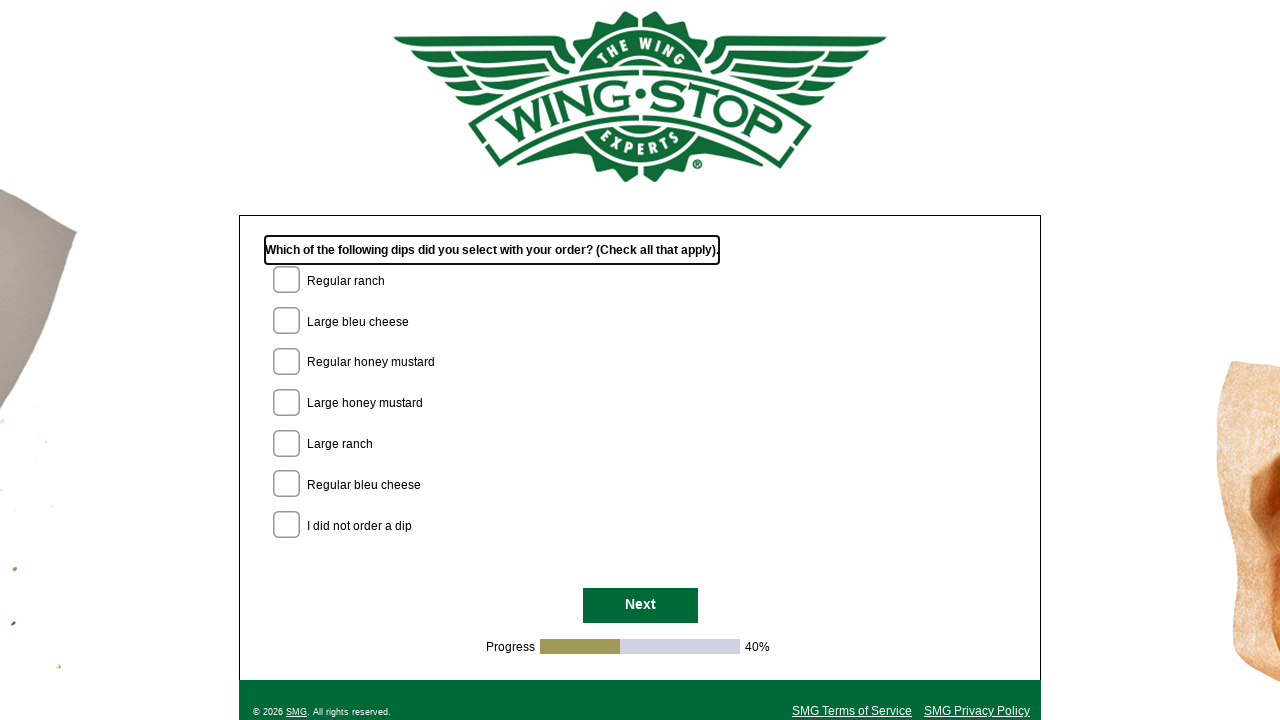

Next button became visible on survey page
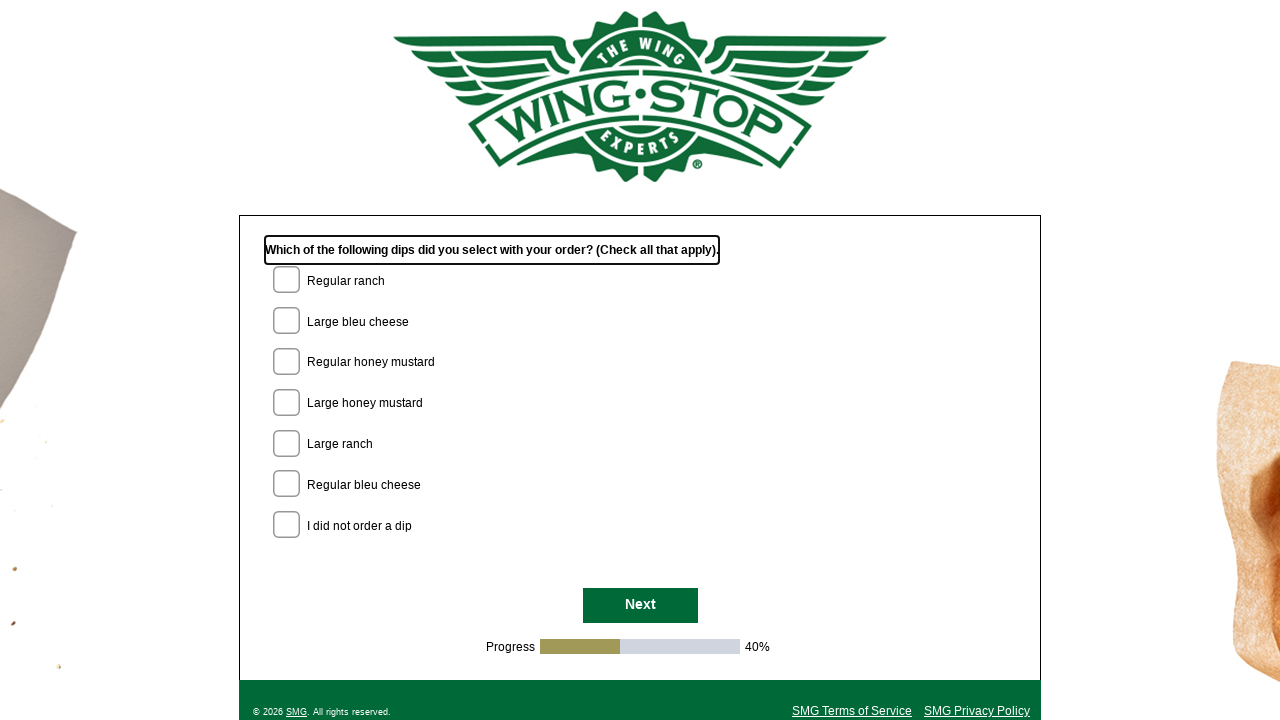

Clicked Next button to continue to email input page at (640, 606) on #NextButton
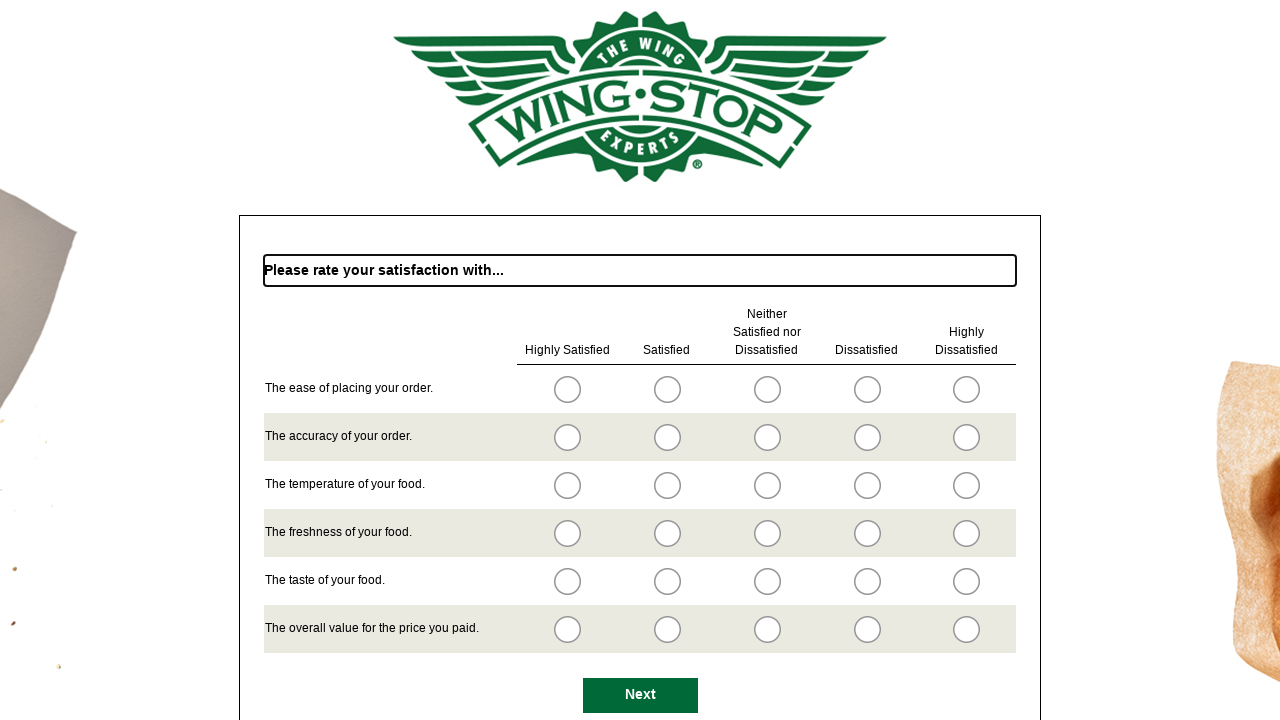

Waited for page URL to change after clicking Next
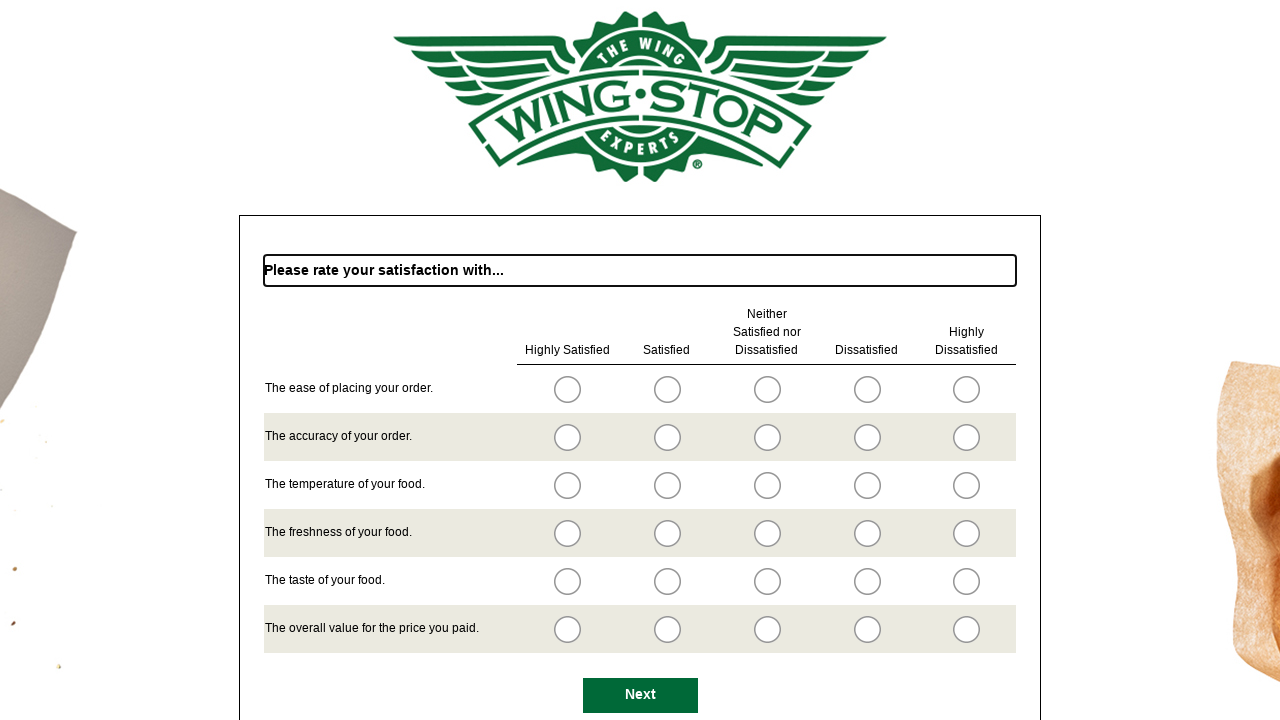

Next button became visible on survey page
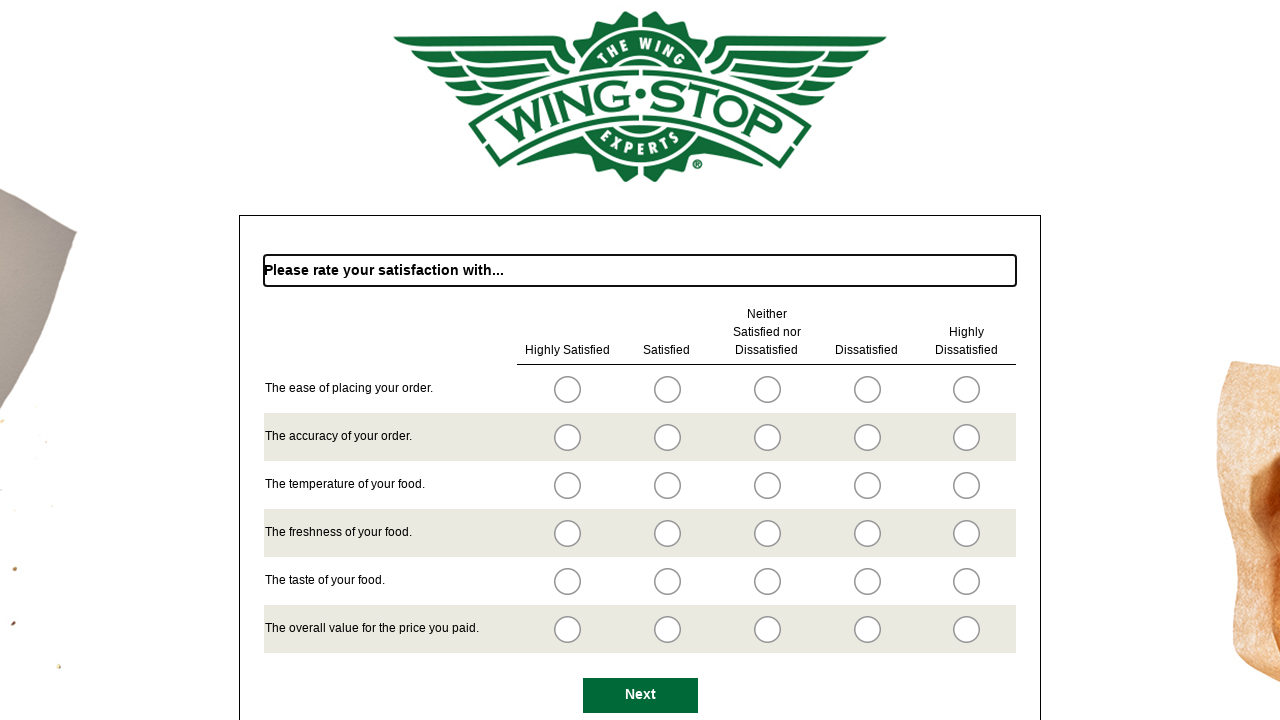

Clicked Next button to continue to email input page at (640, 695) on #NextButton
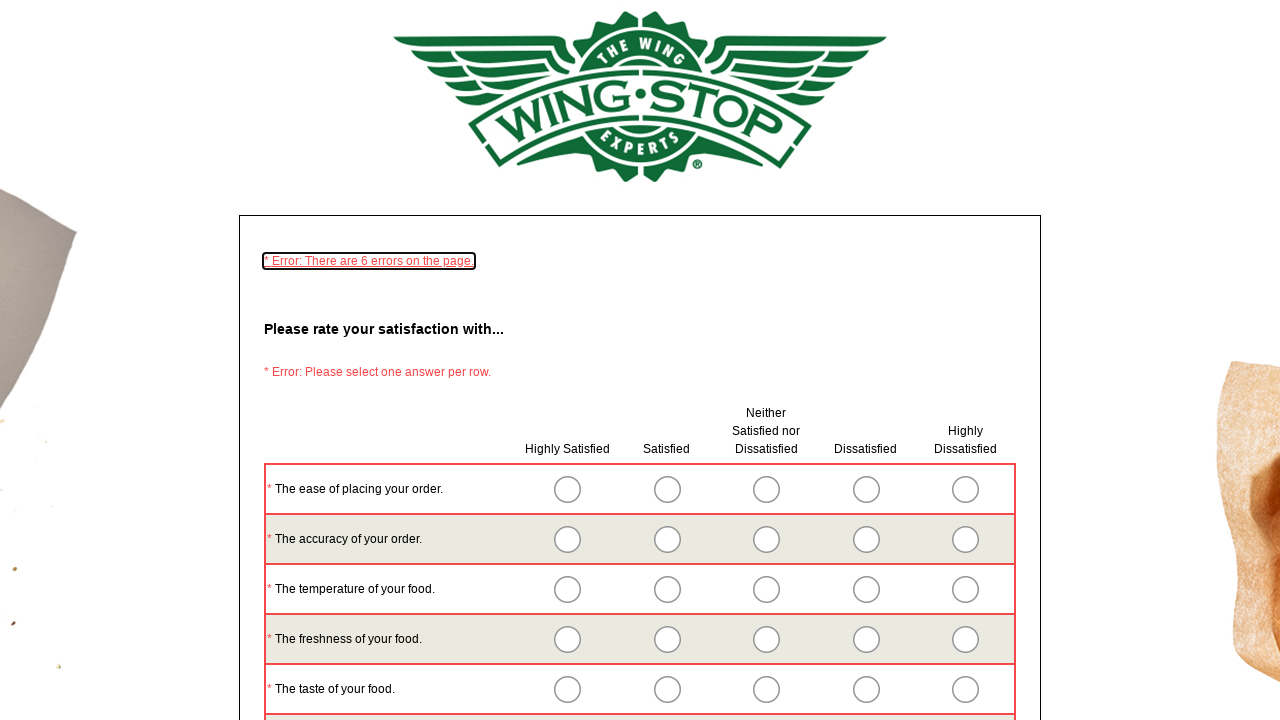

Waited for page URL to change after clicking Next
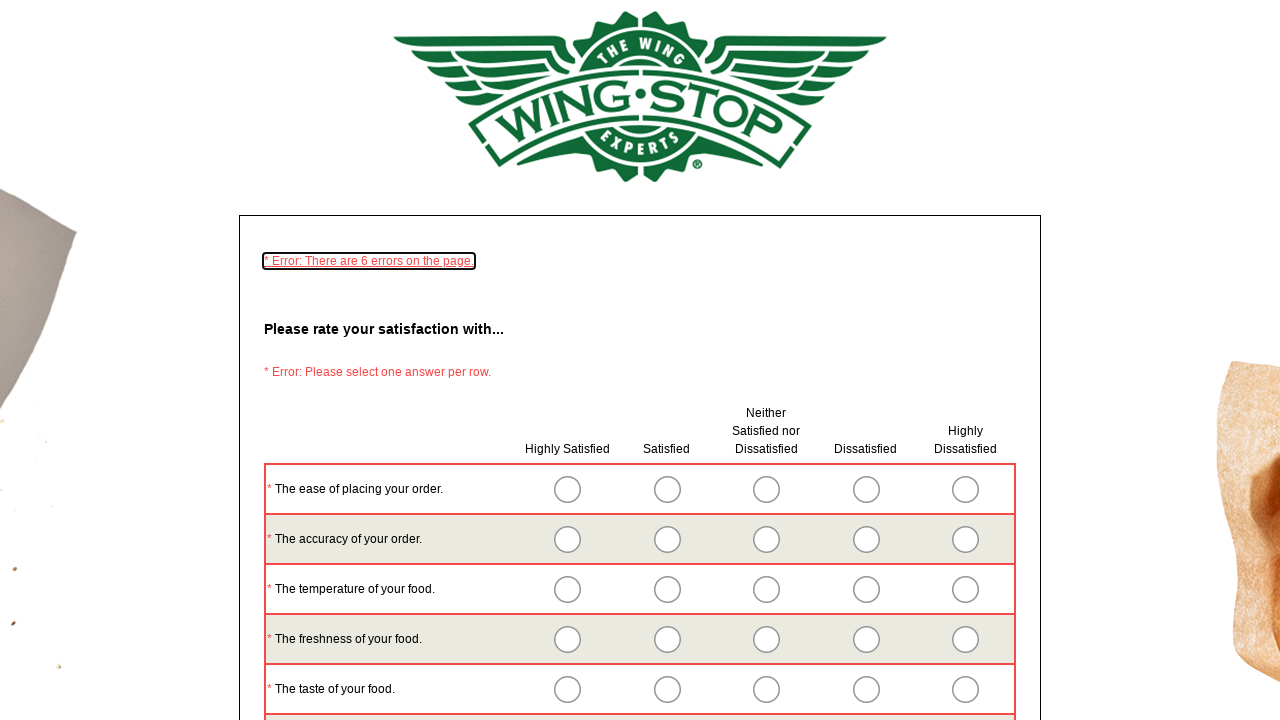

Next button became visible on survey page
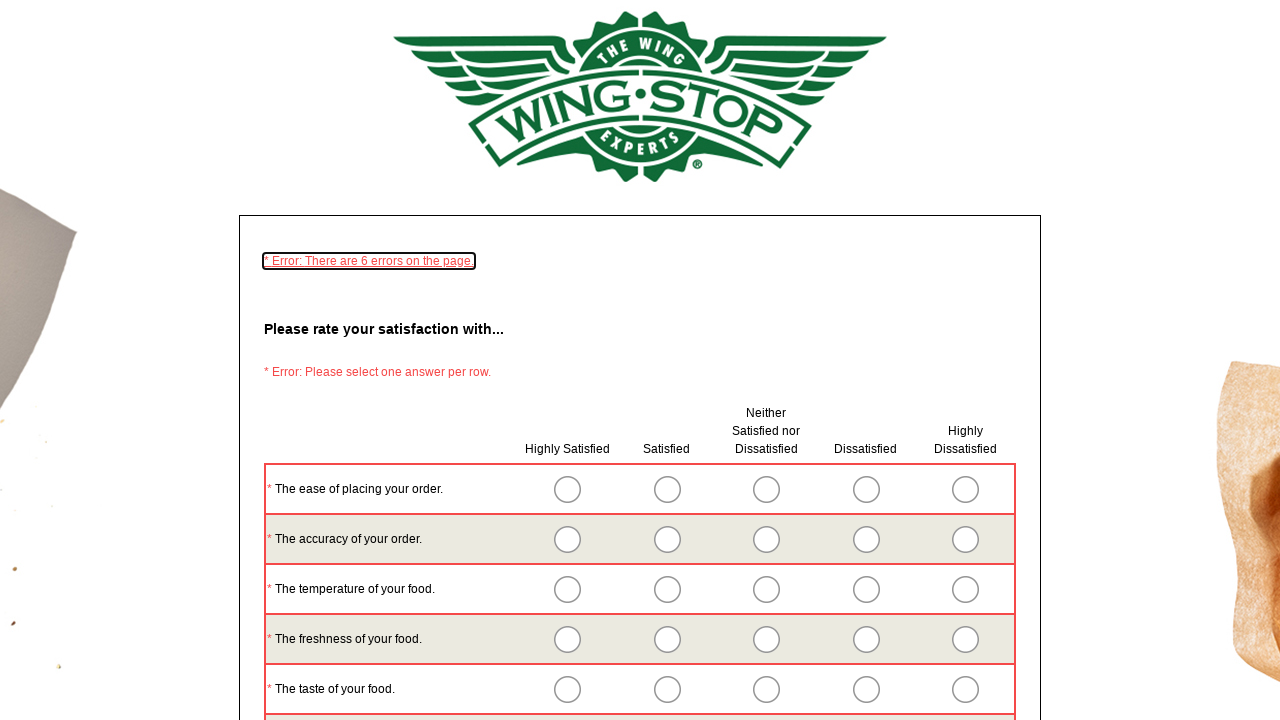

Clicked Next button to continue to email input page at (640, 485) on #NextButton
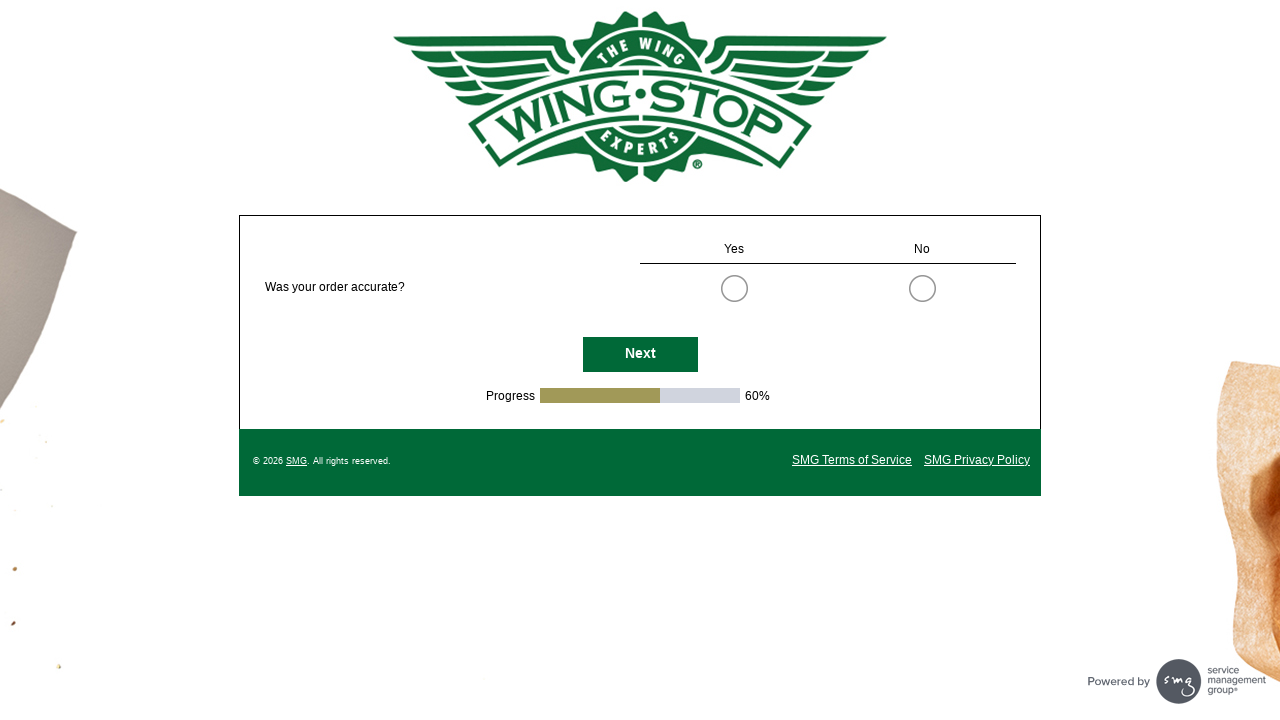

Waited for page URL to change after clicking Next
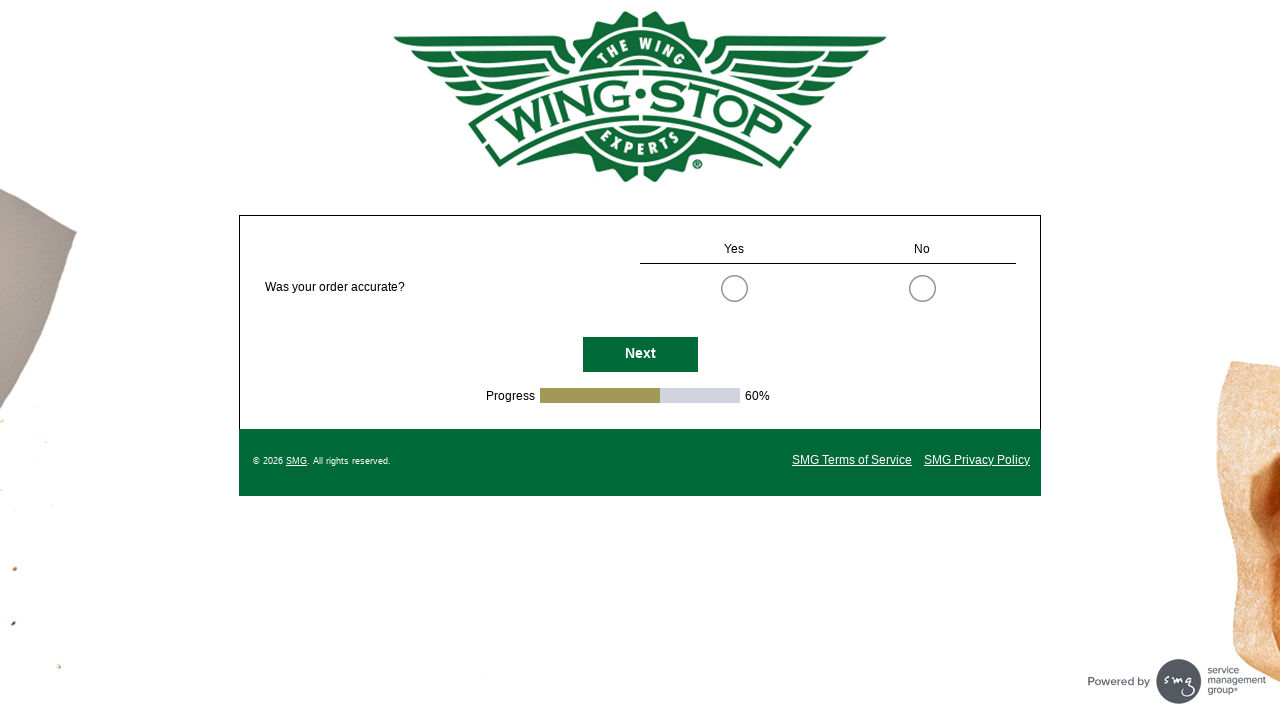

Next button became visible on survey page
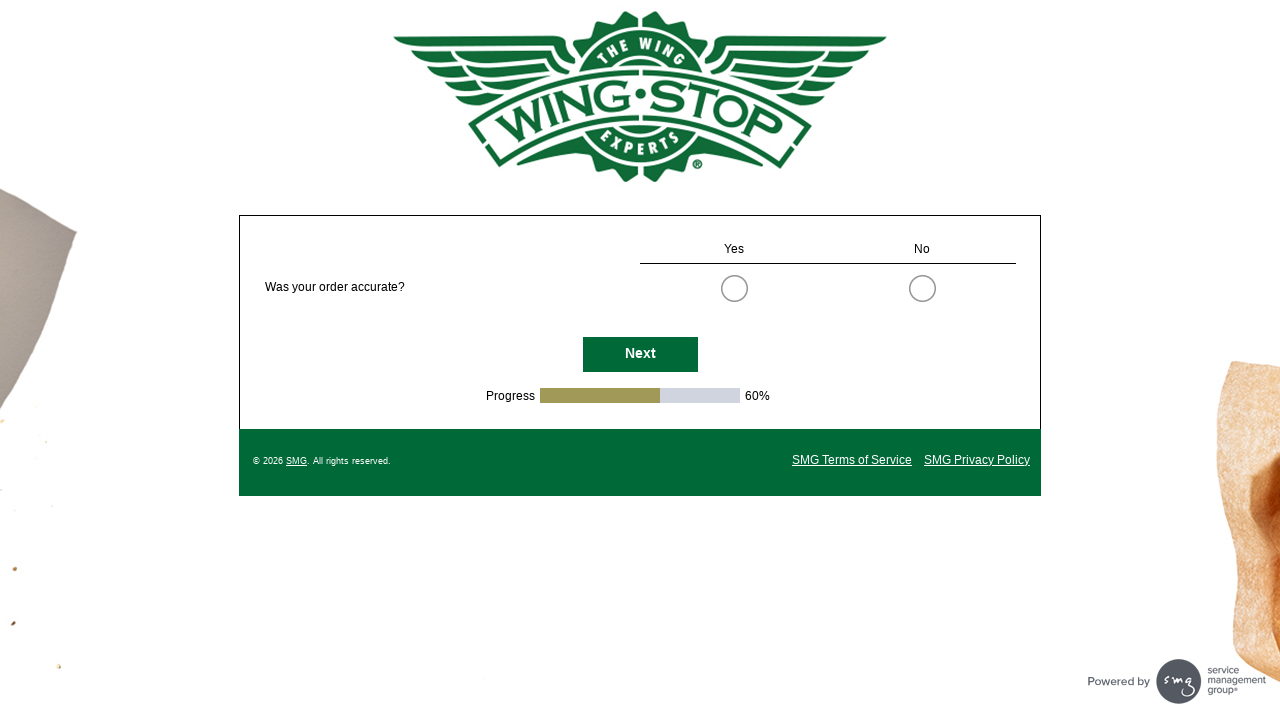

Clicked Next button to continue to email input page at (640, 354) on #NextButton
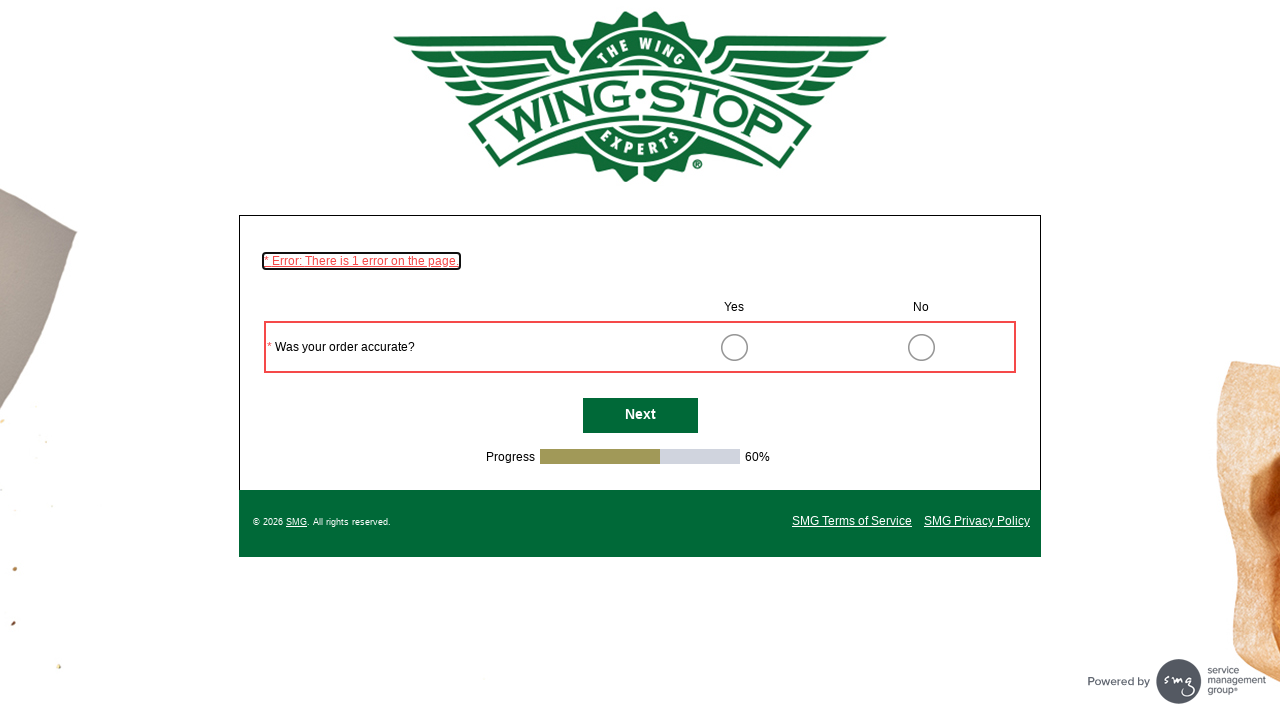

Waited for page URL to change after clicking Next
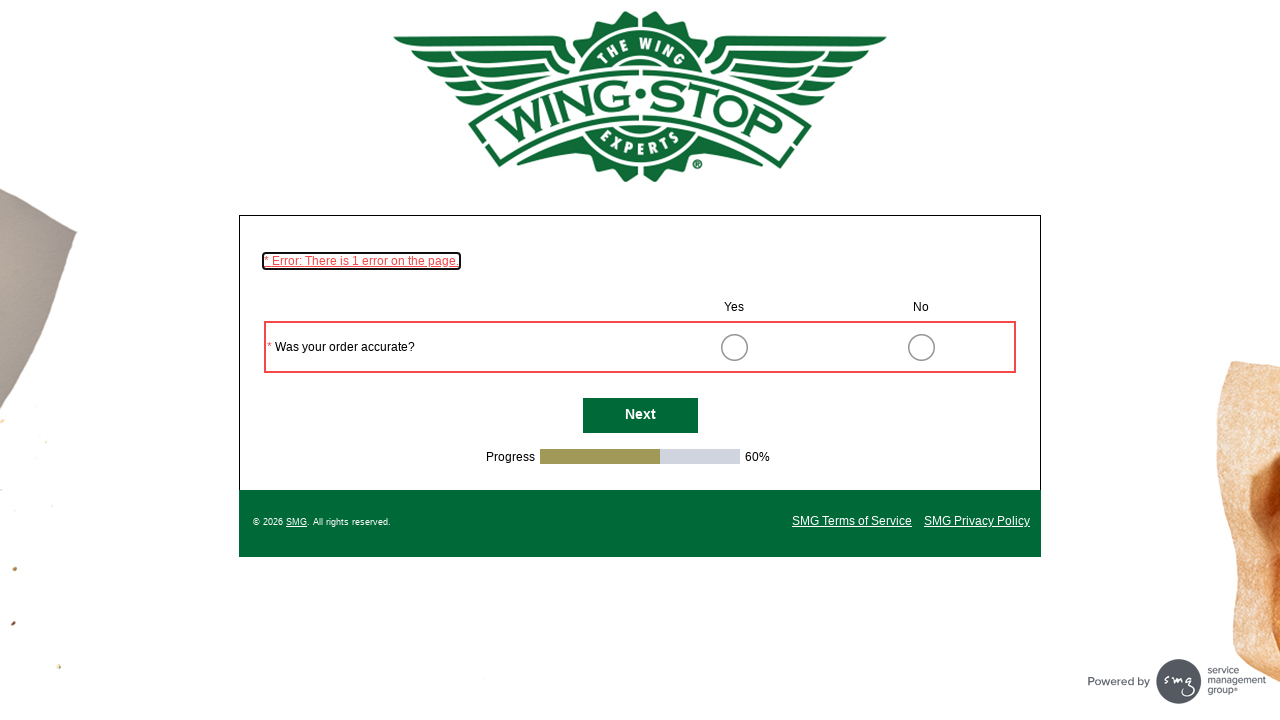

Next button became visible on survey page
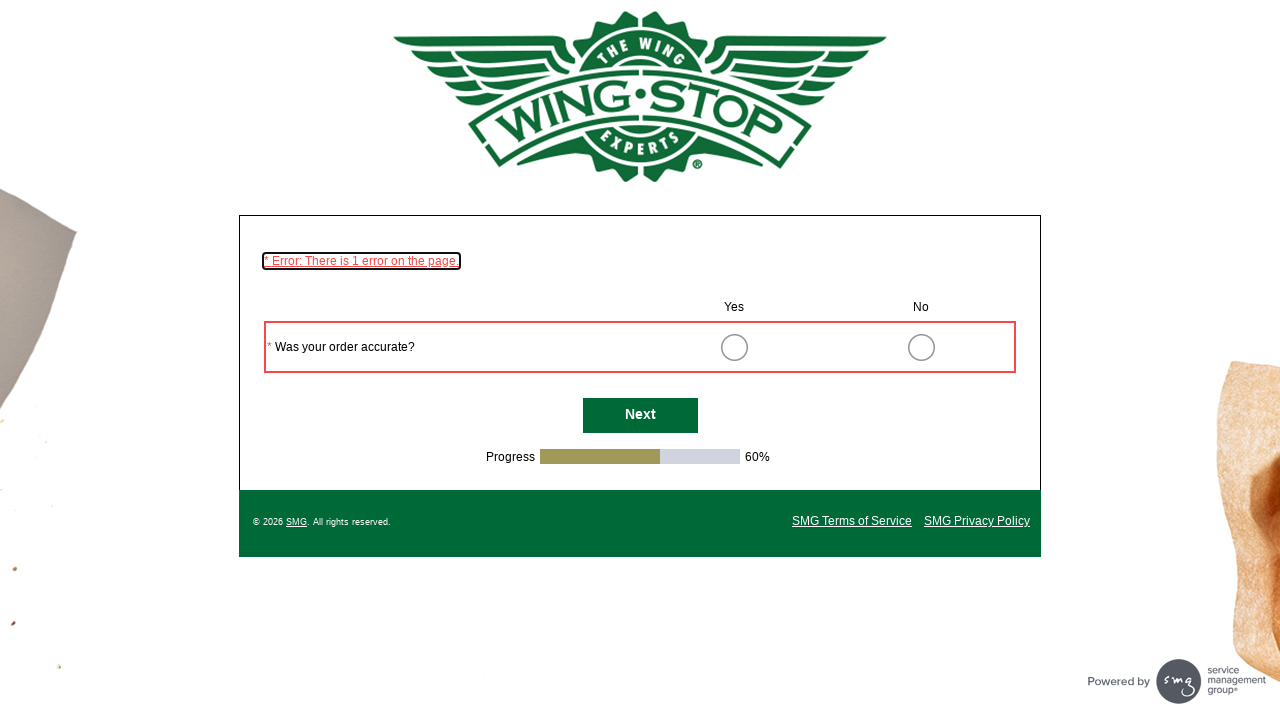

Clicked Next button to continue to email input page at (640, 416) on #NextButton
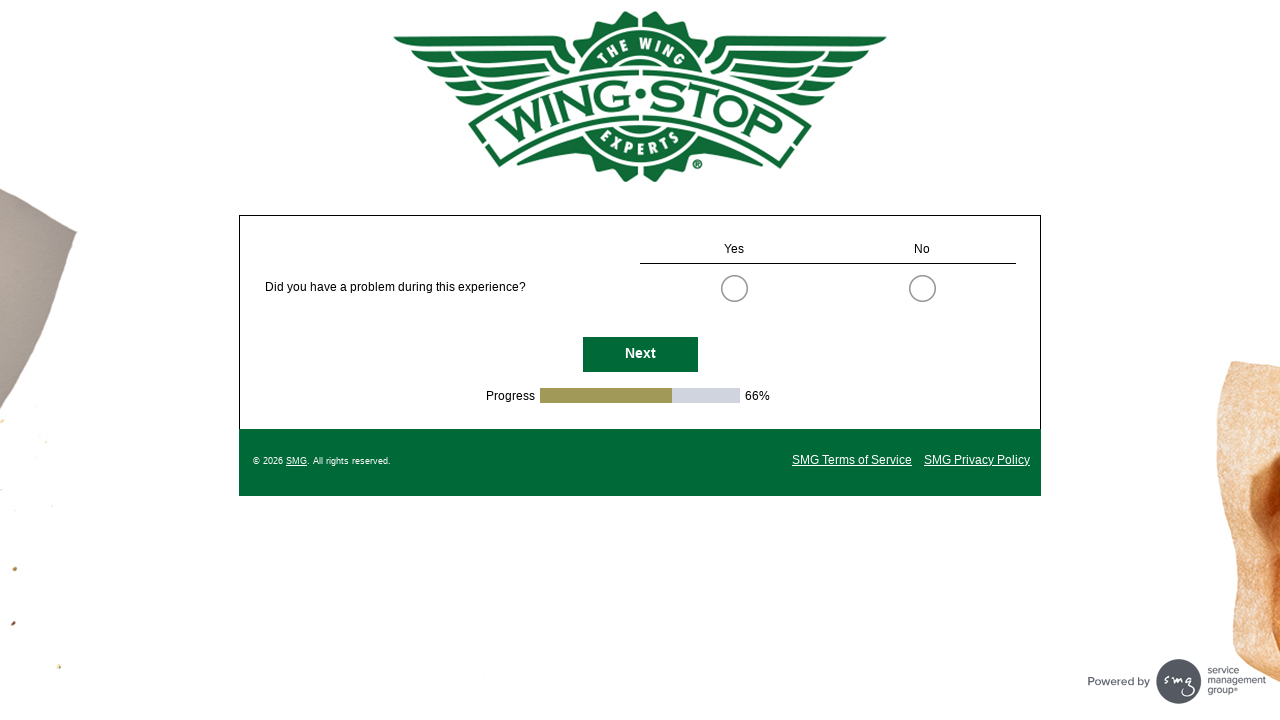

Waited for page URL to change after clicking Next
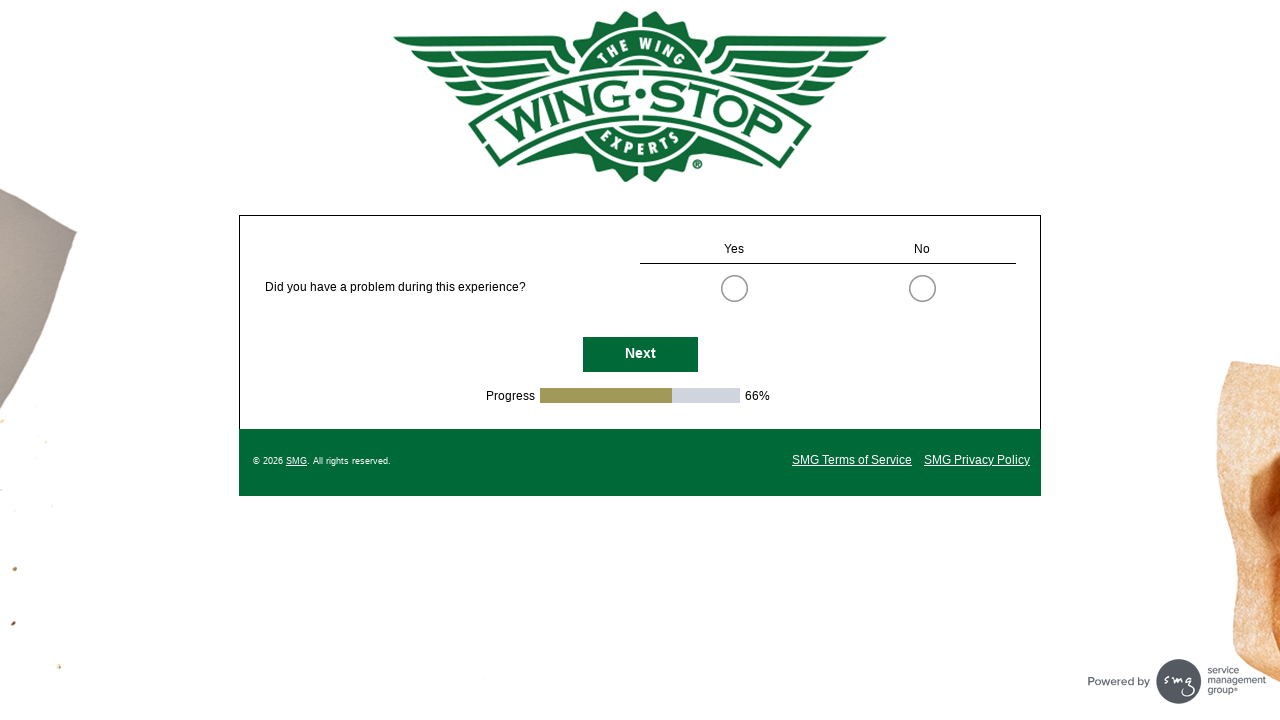

Next button became visible on survey page
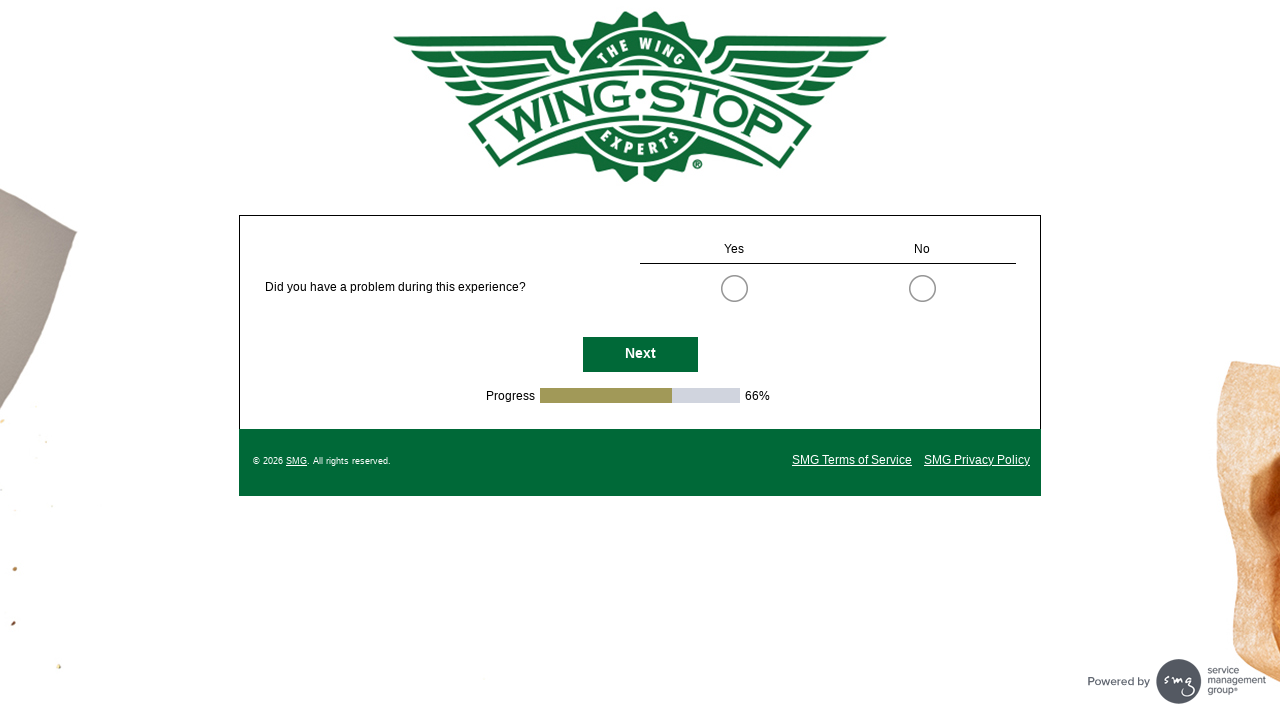

Clicked Next button to continue to email input page at (640, 354) on #NextButton
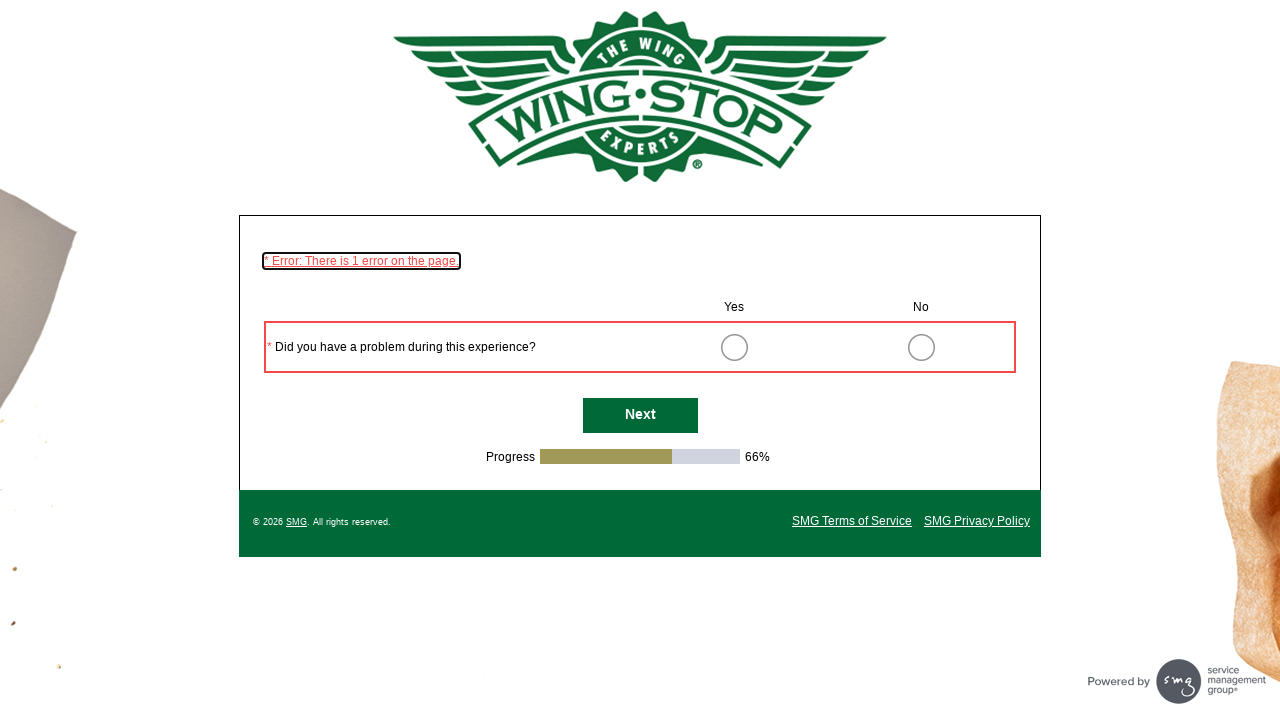

Waited for page URL to change after clicking Next
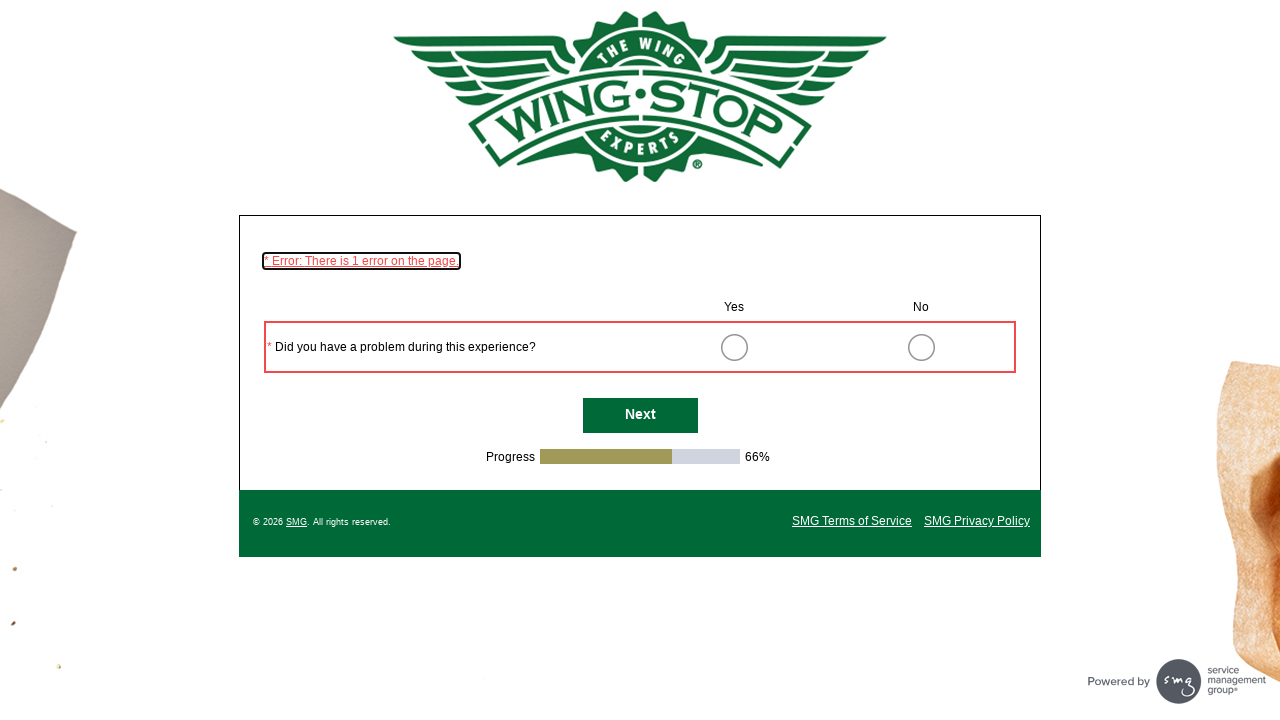

Next button became visible on survey page
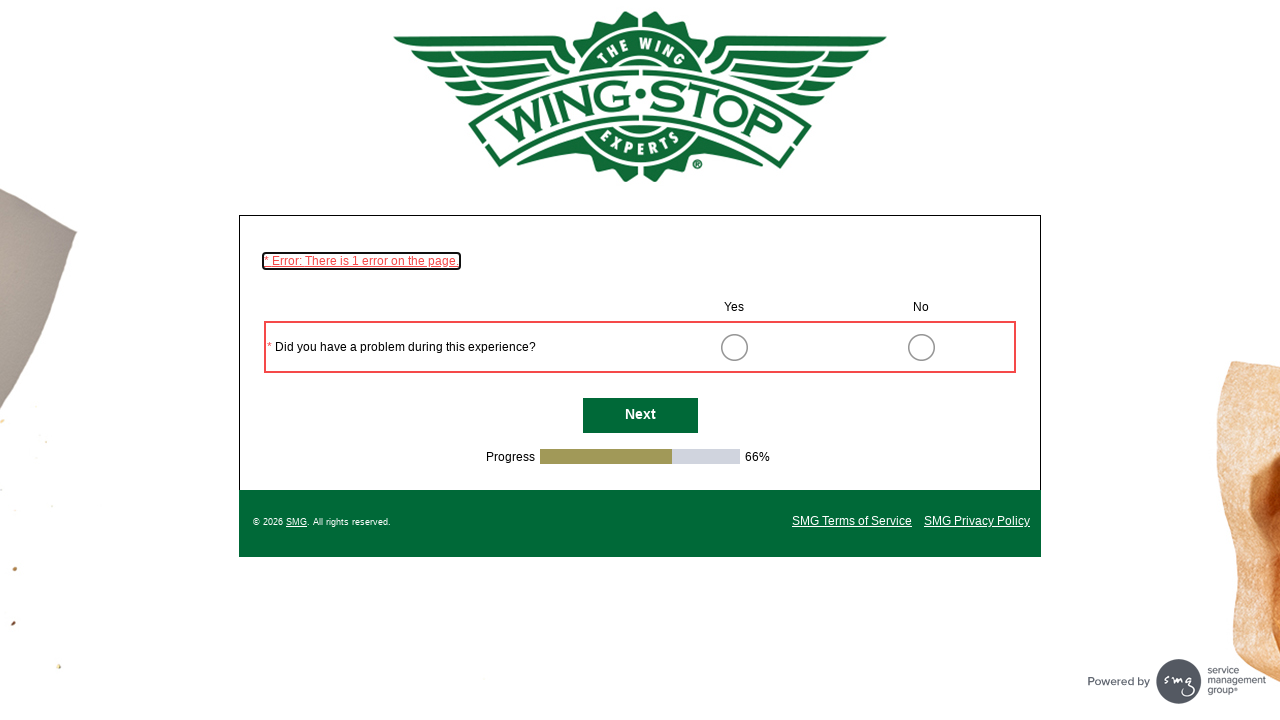

Clicked Next button to continue to email input page at (640, 416) on #NextButton
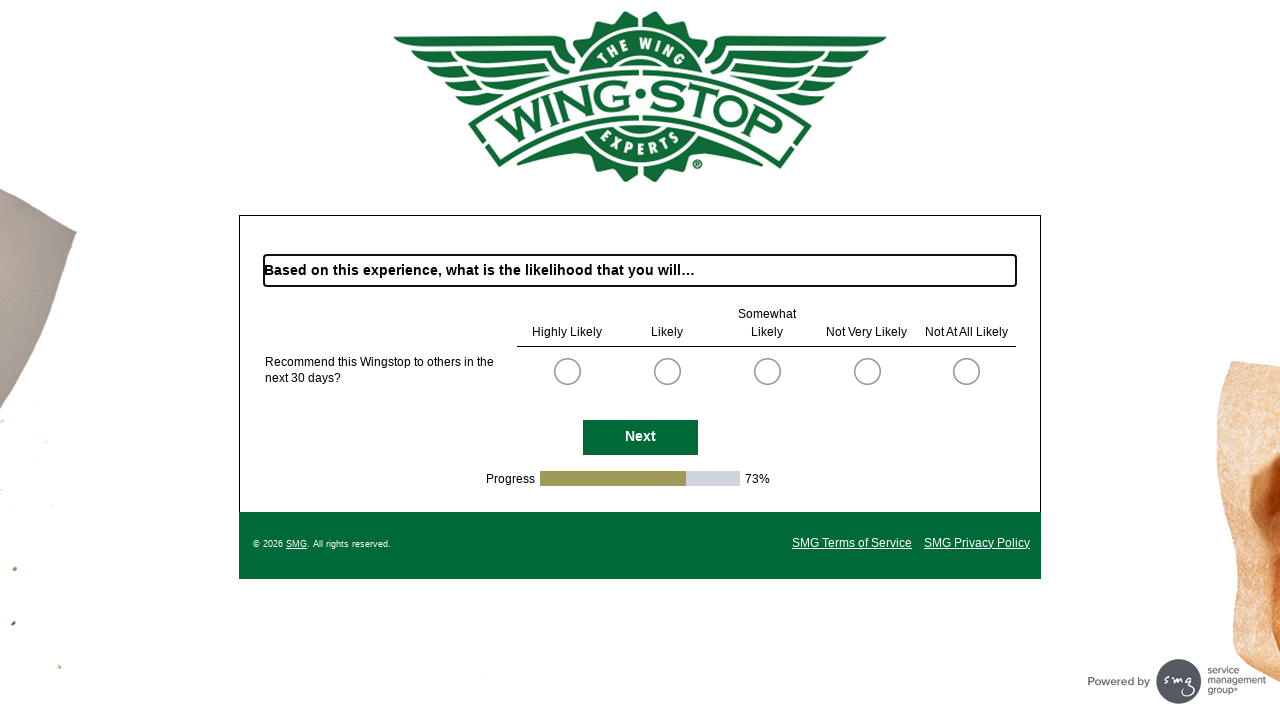

Waited for page URL to change after clicking Next
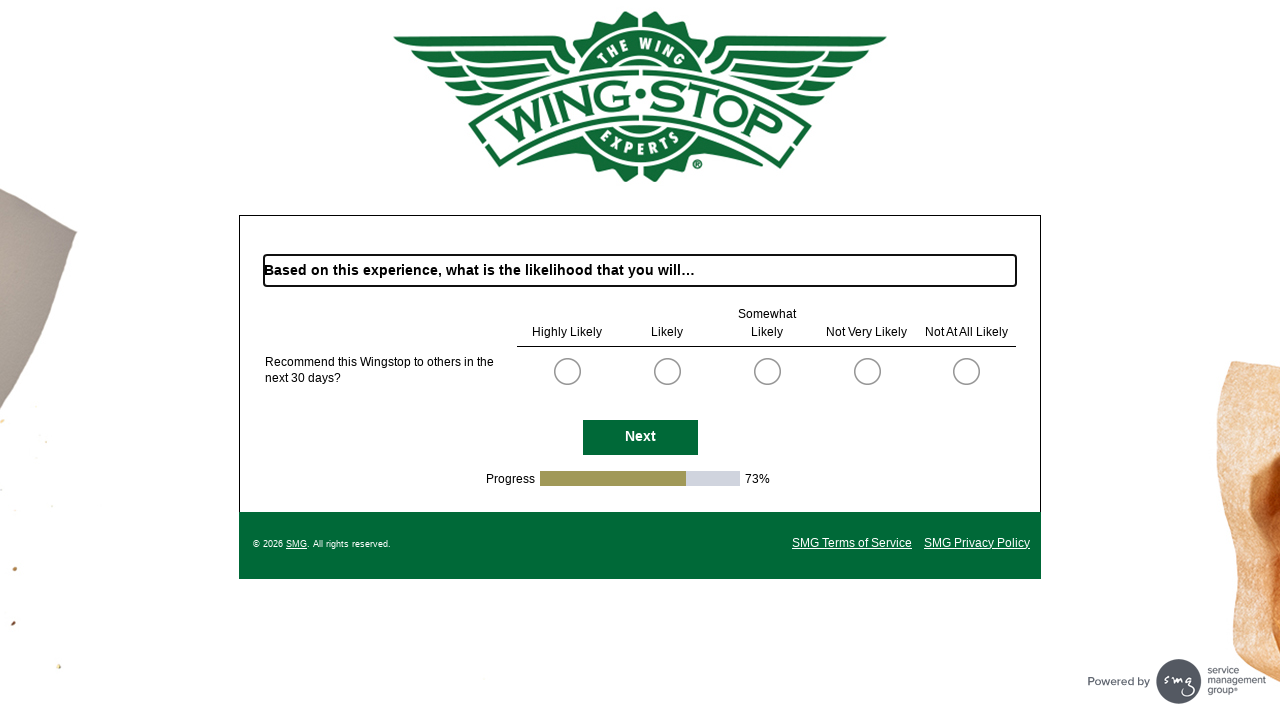

Next button became visible on survey page
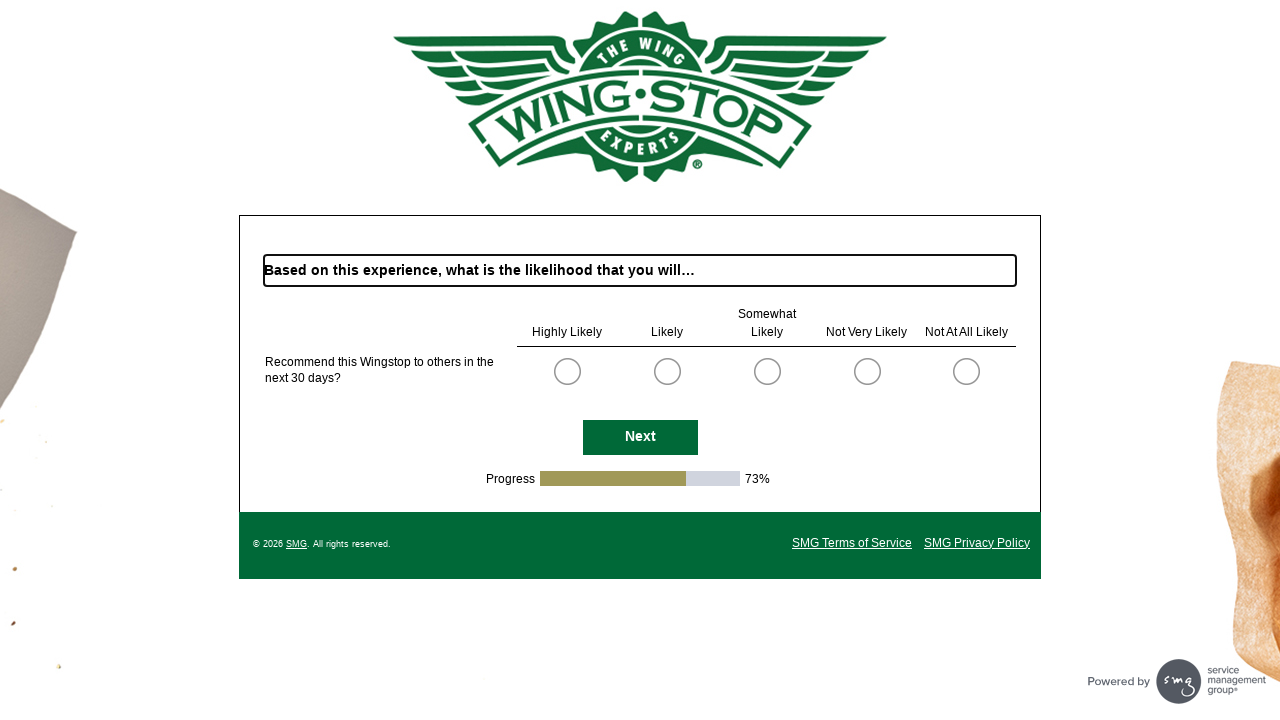

Clicked Next button to continue to email input page at (640, 437) on #NextButton
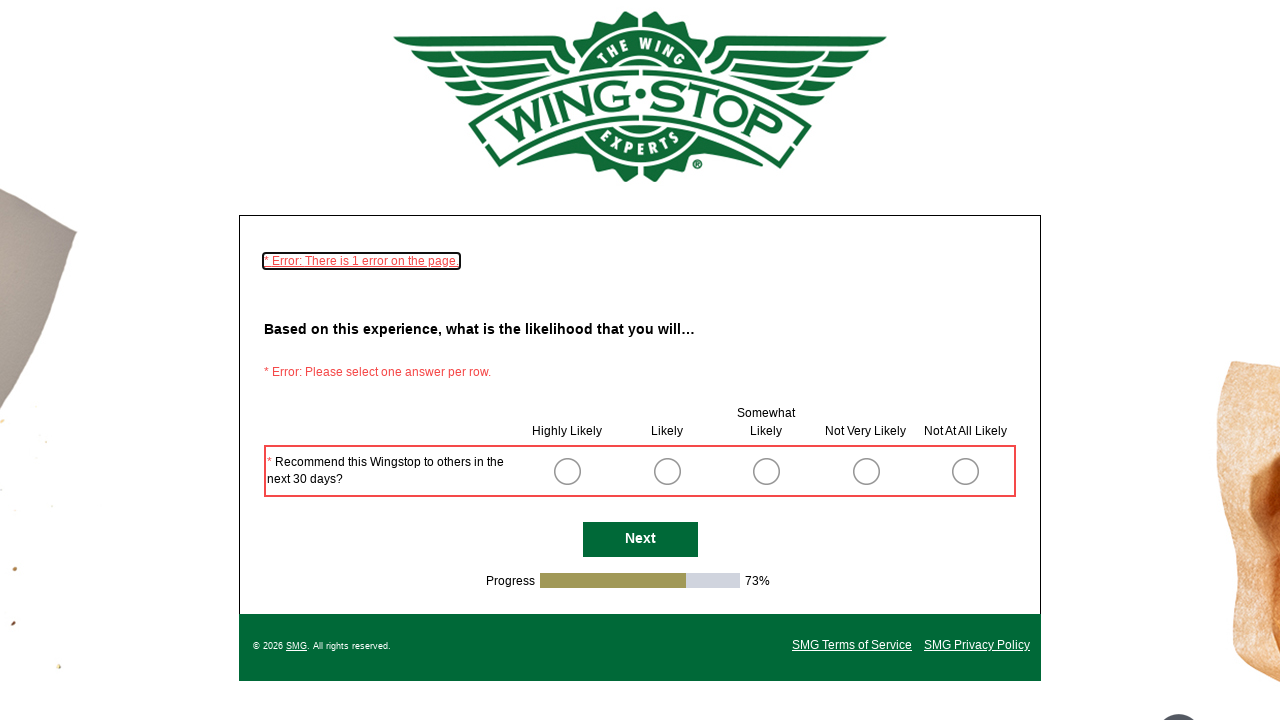

Waited for page URL to change after clicking Next
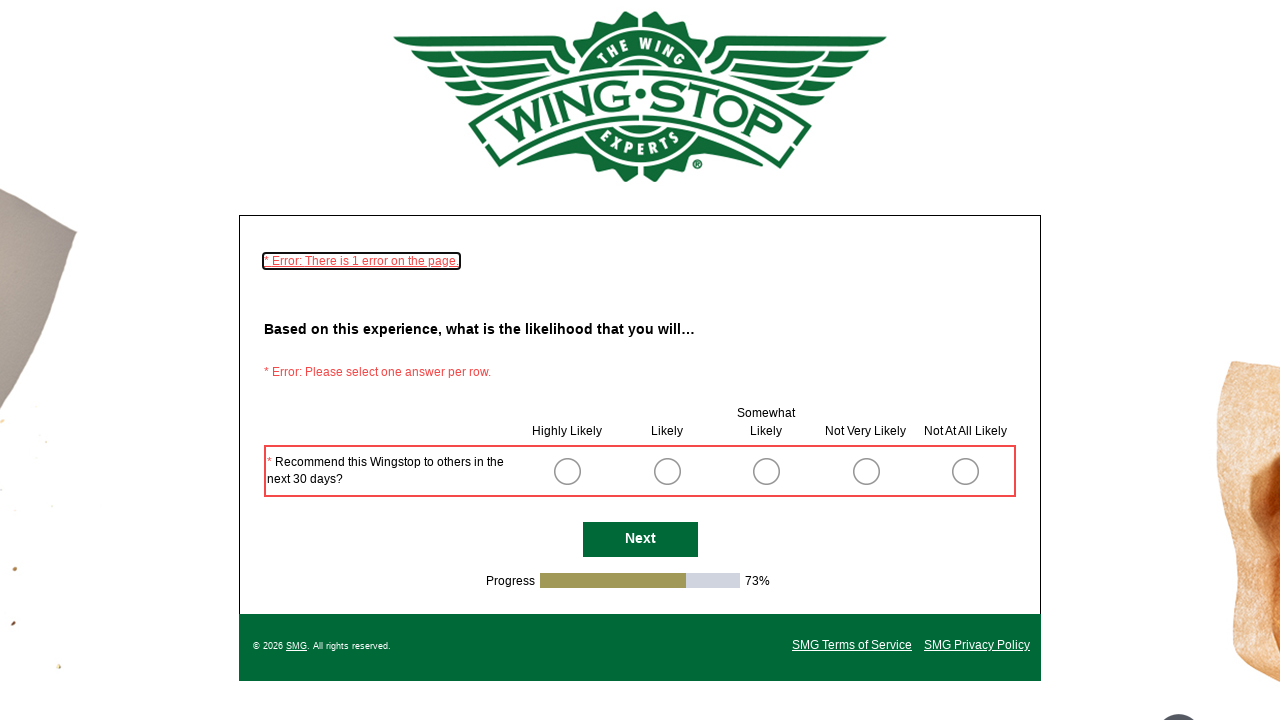

Next button became visible on survey page
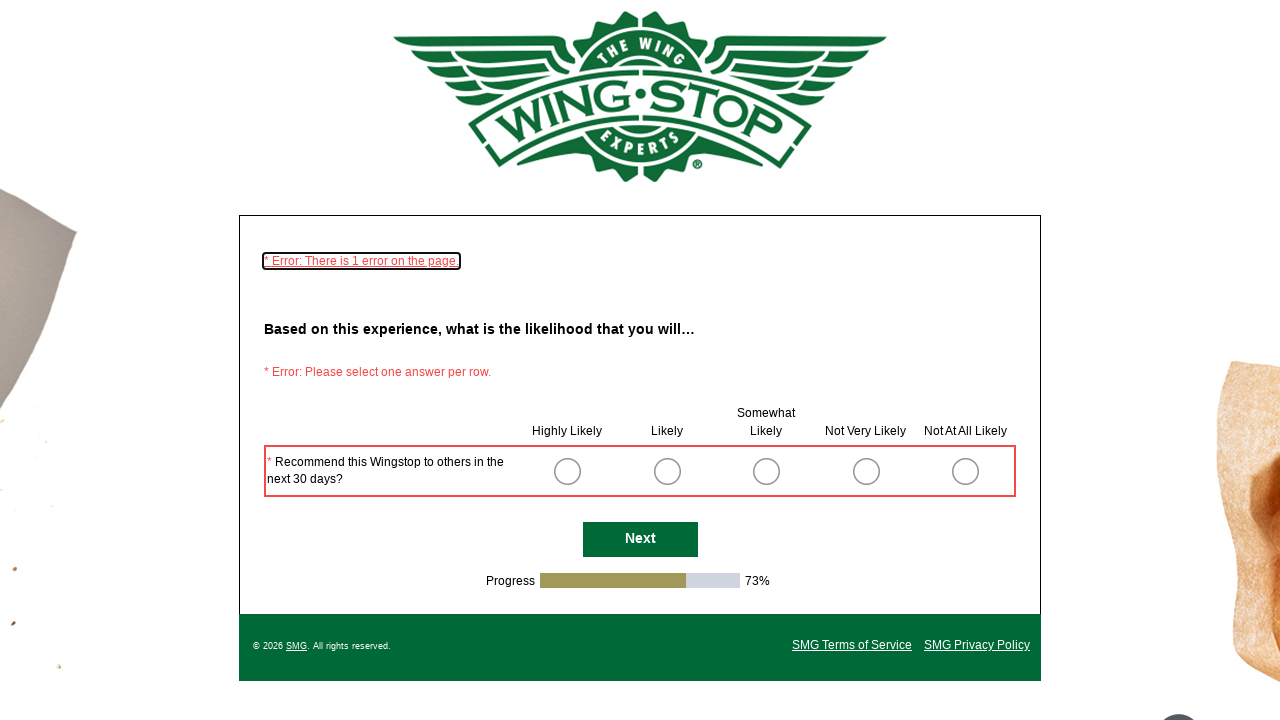

Clicked Next button to continue to email input page at (640, 540) on #NextButton
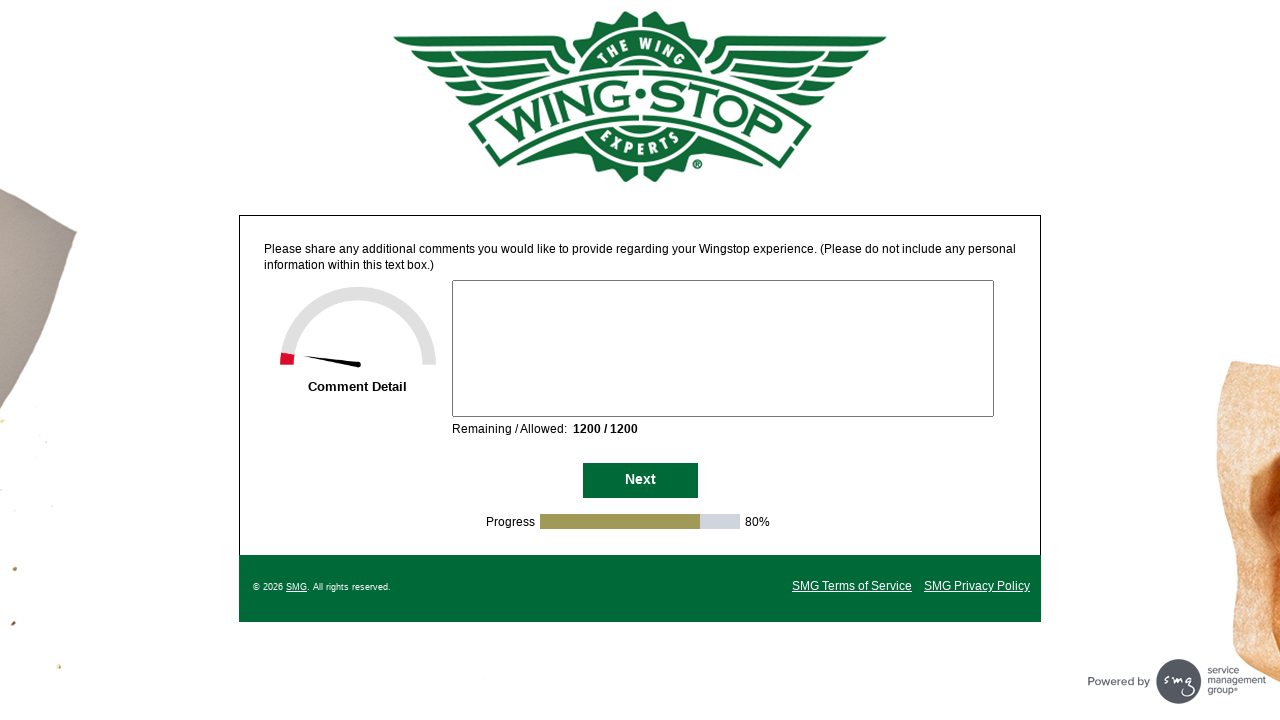

Waited for page URL to change after clicking Next
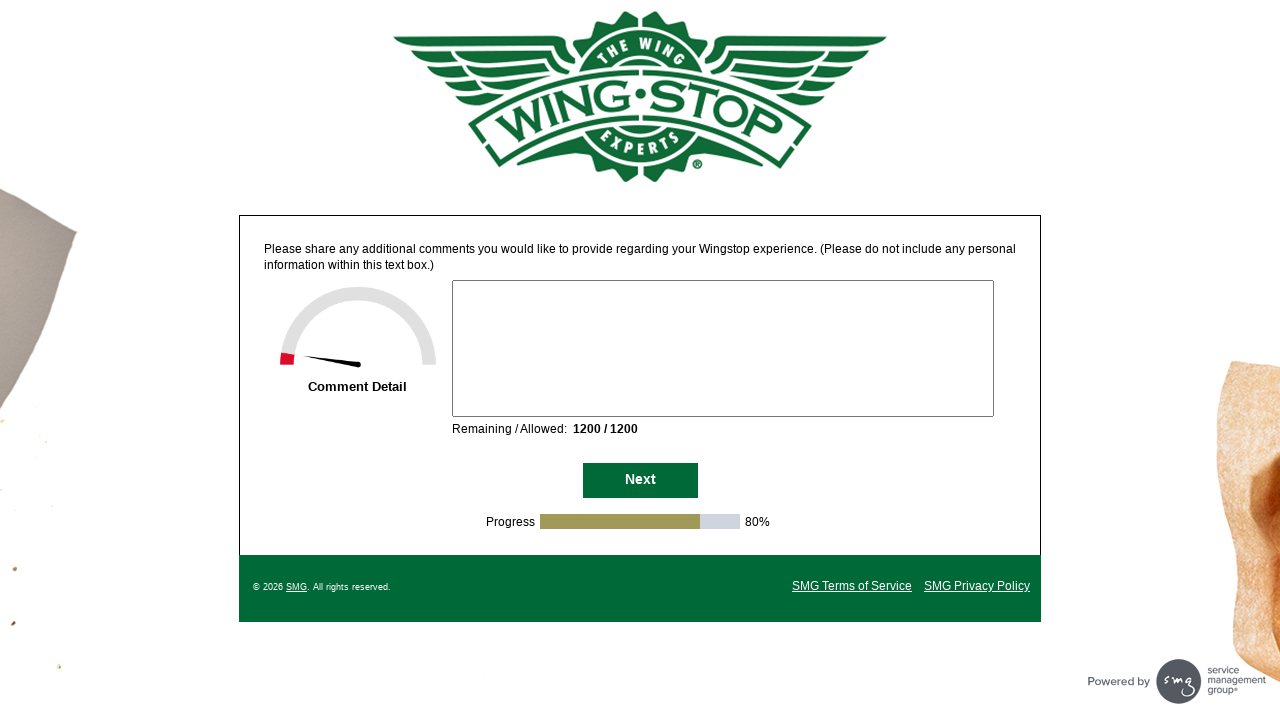

Next button became visible on survey page
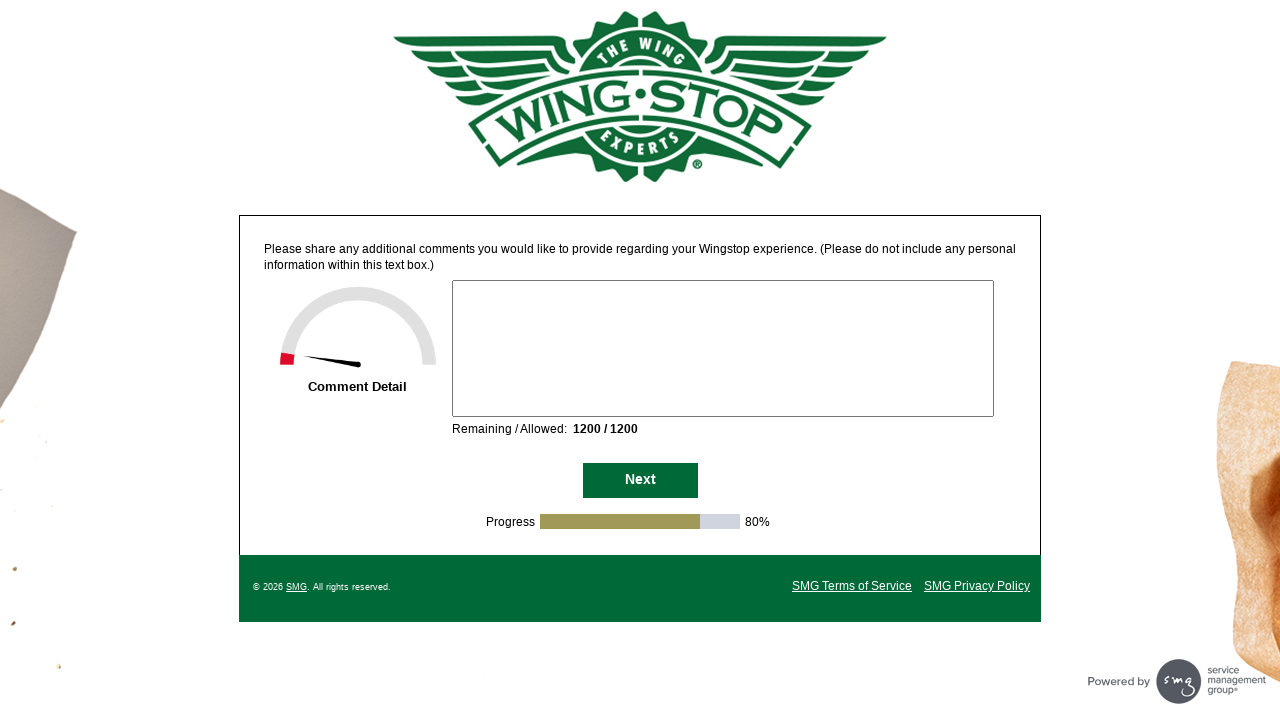

Clicked Next button to continue to email input page at (640, 481) on #NextButton
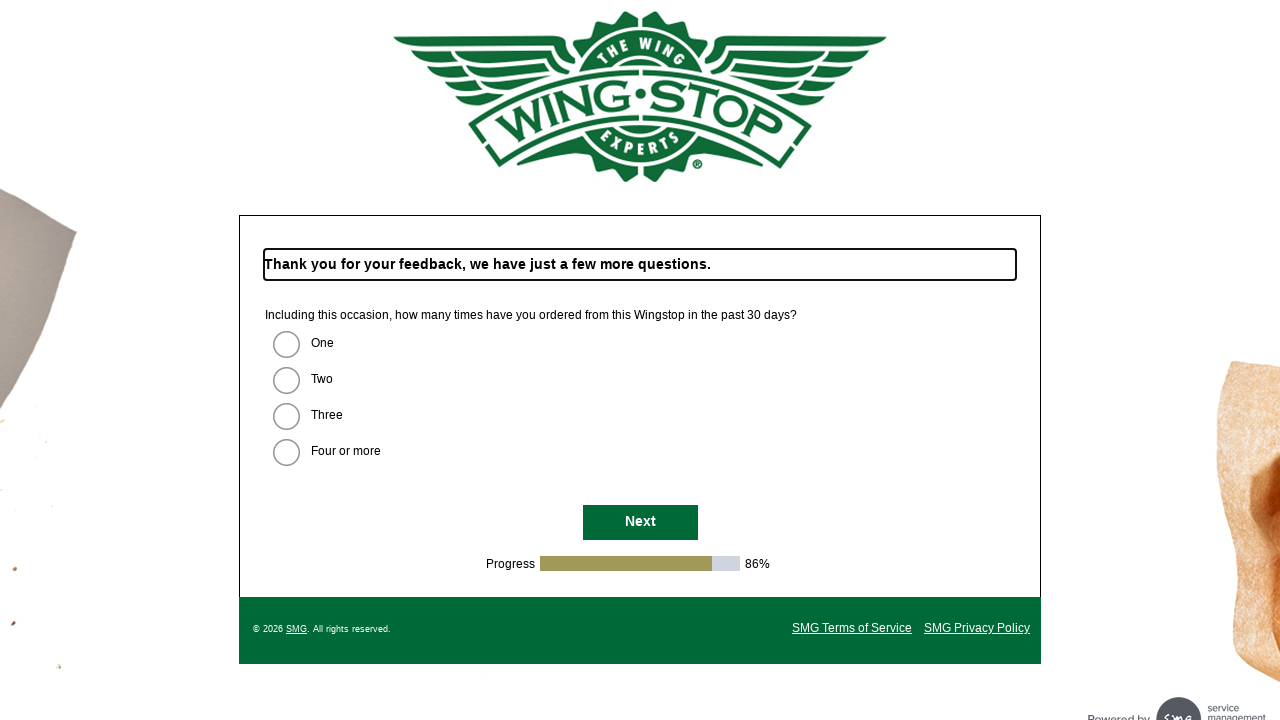

Waited for page URL to change after clicking Next
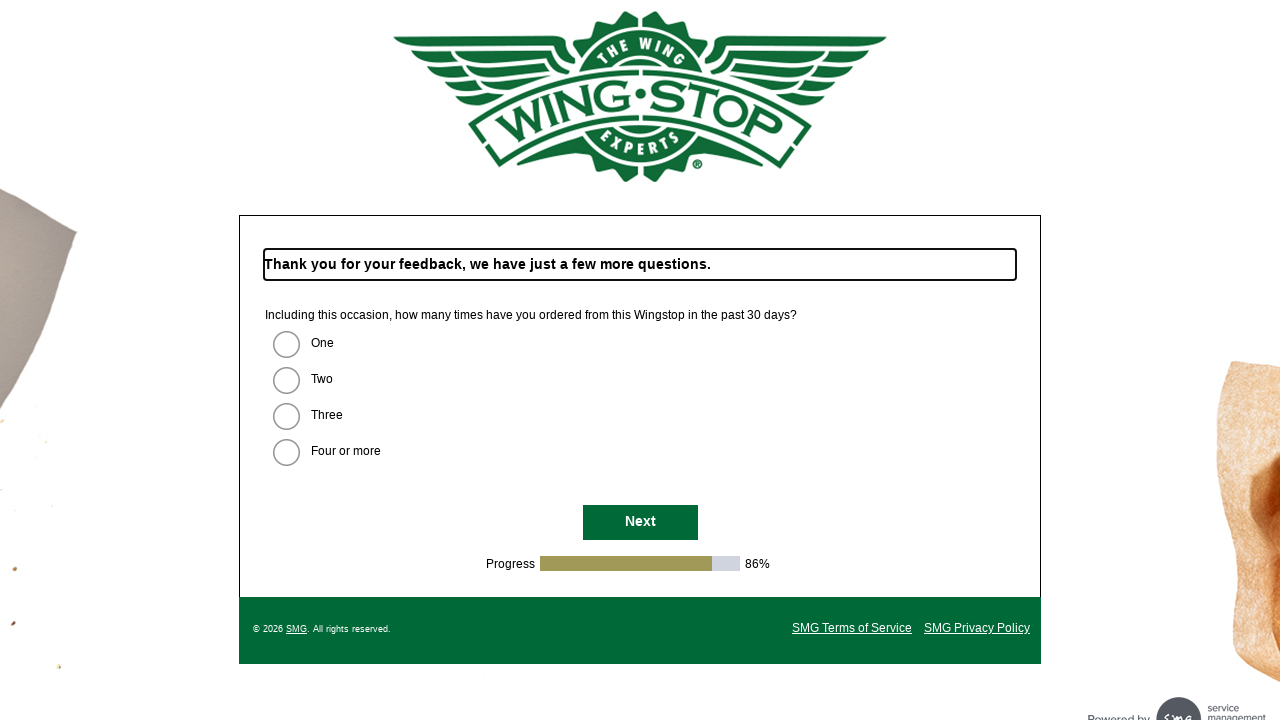

Next button became visible on survey page
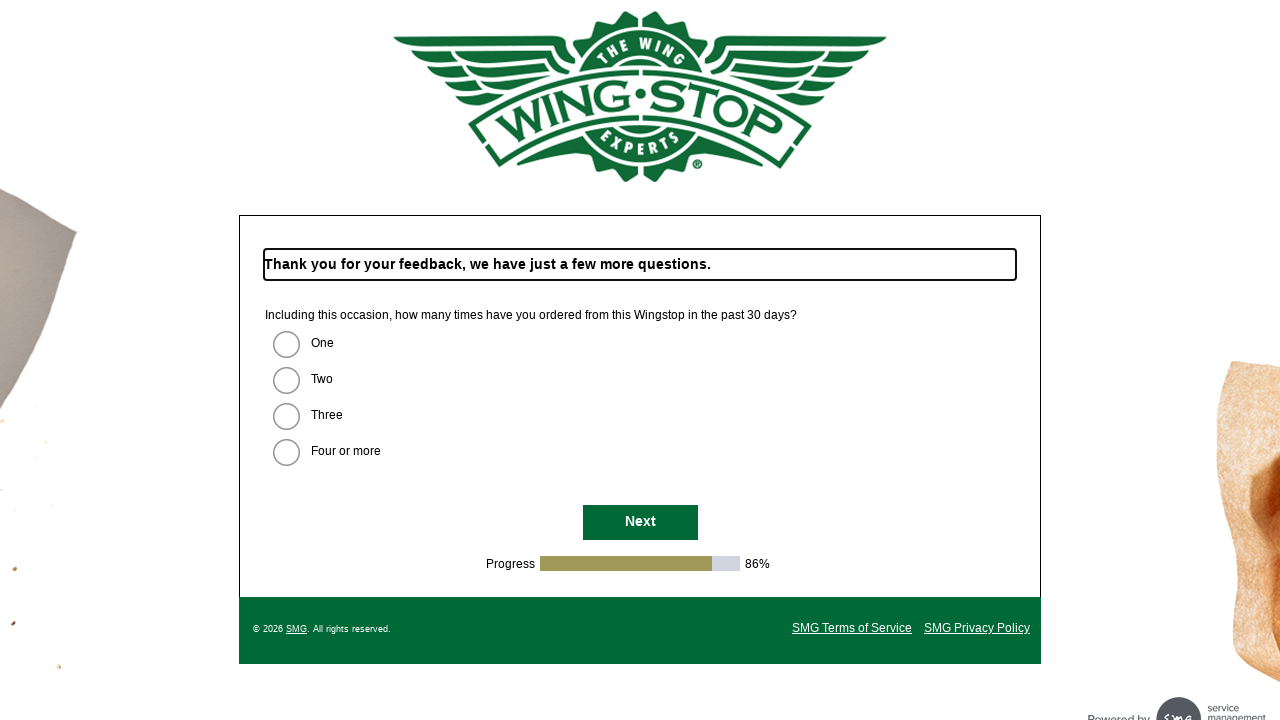

Clicked Next button to continue to email input page at (640, 523) on #NextButton
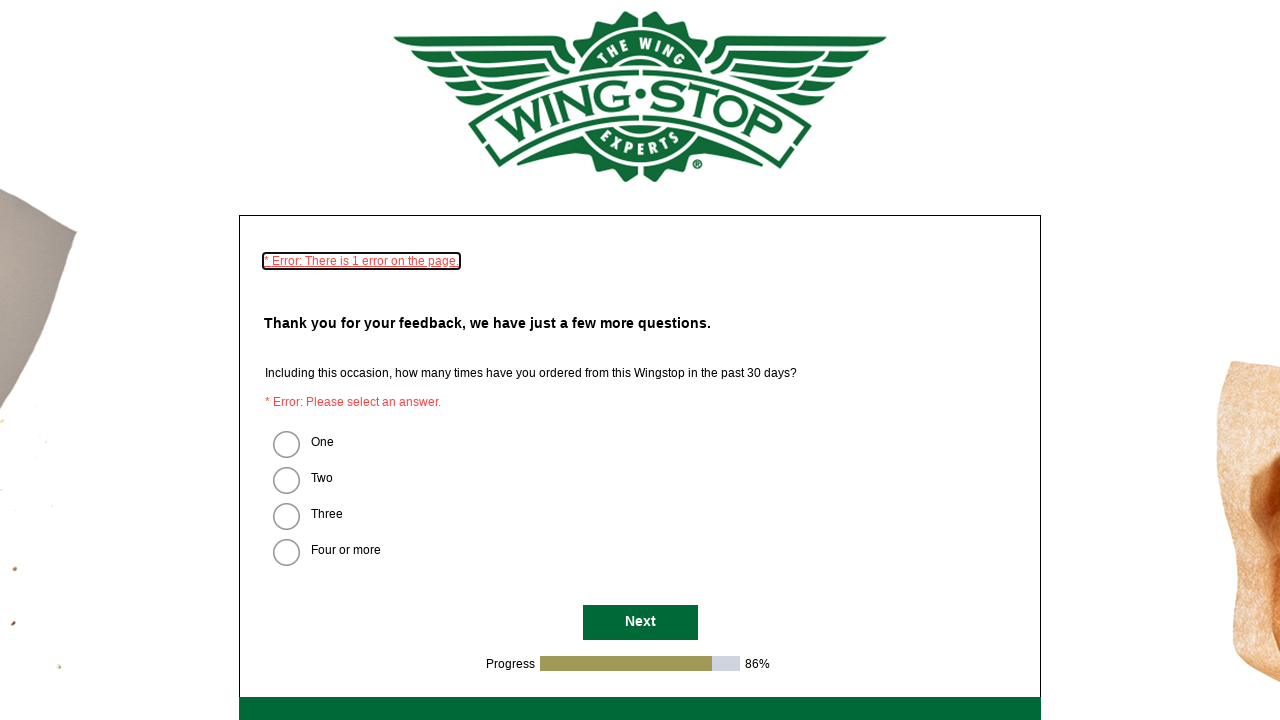

Waited for page URL to change after clicking Next
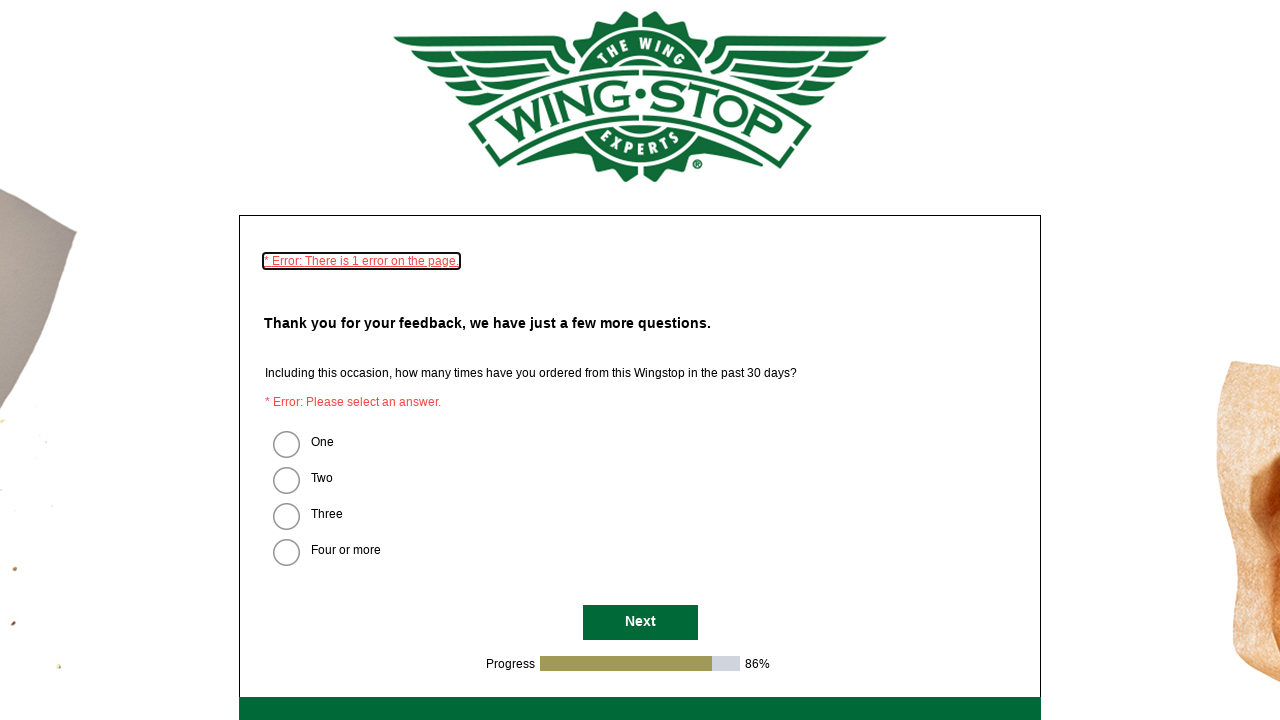

Next button became visible on survey page
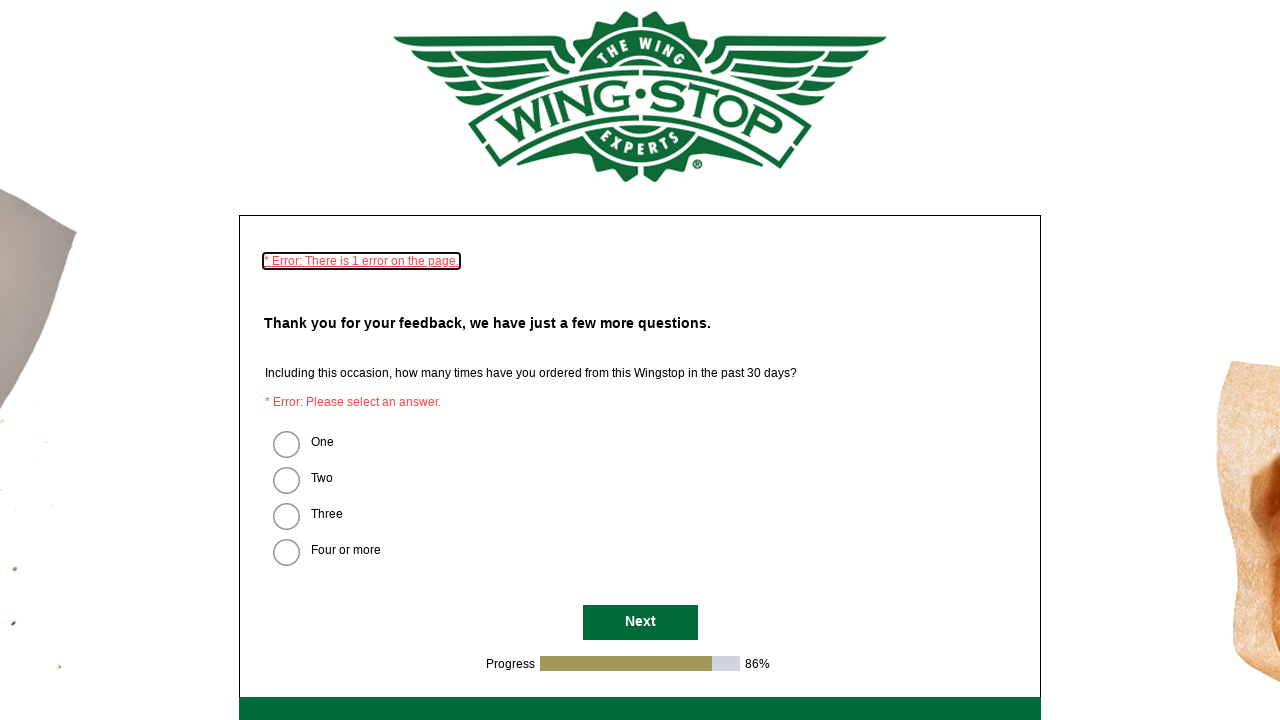

Clicked Next button to continue to email input page at (640, 622) on #NextButton
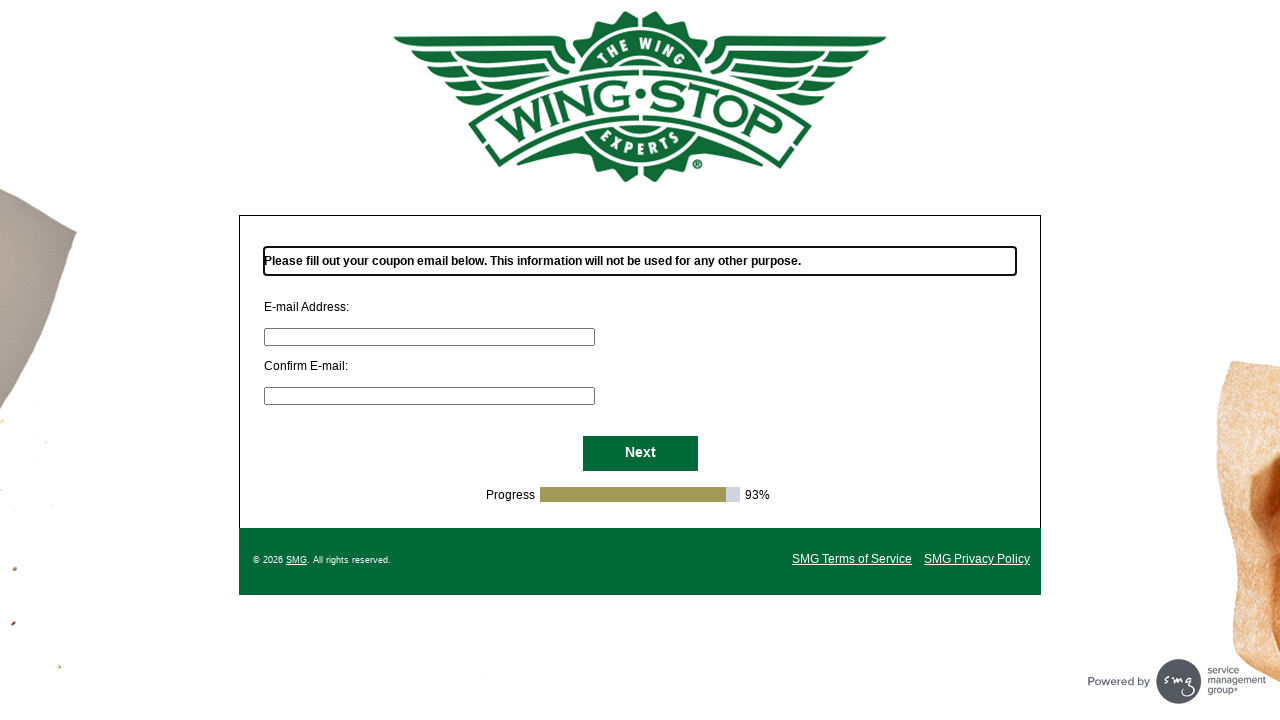

Waited for page URL to change after clicking Next
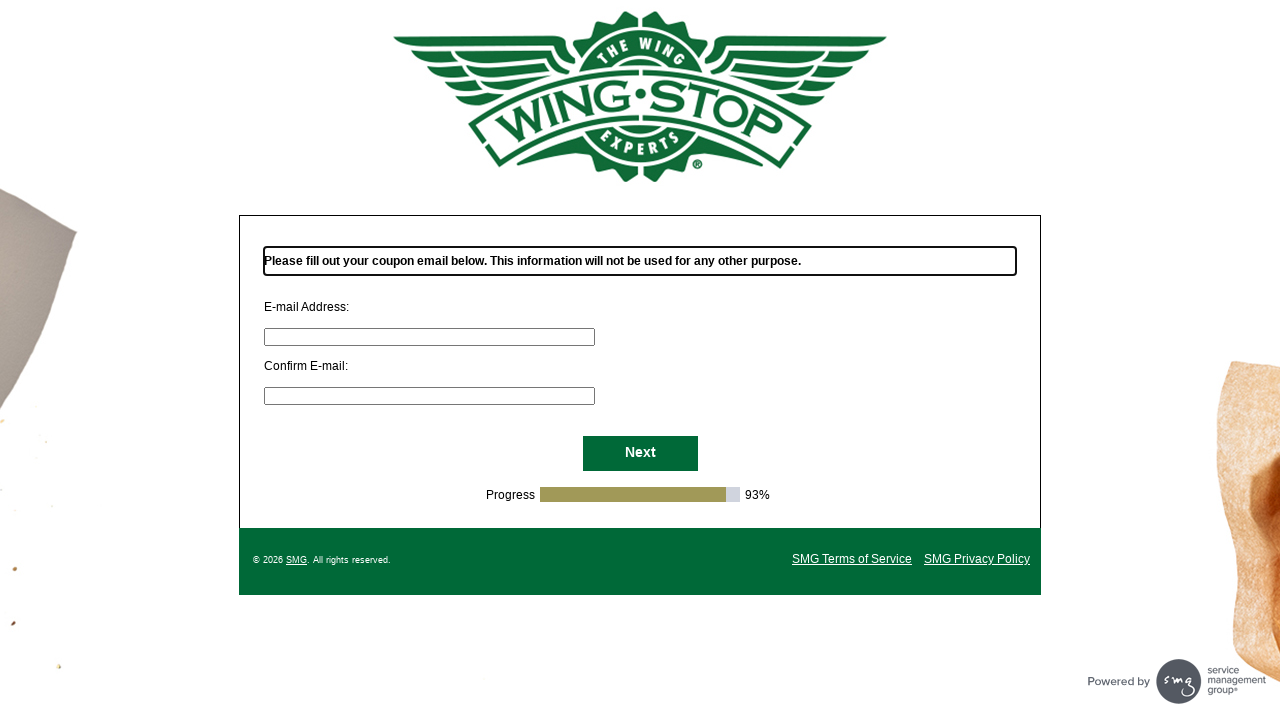

Filled in primary email address field with 'wingstopfan2024@example.com' on #S000132
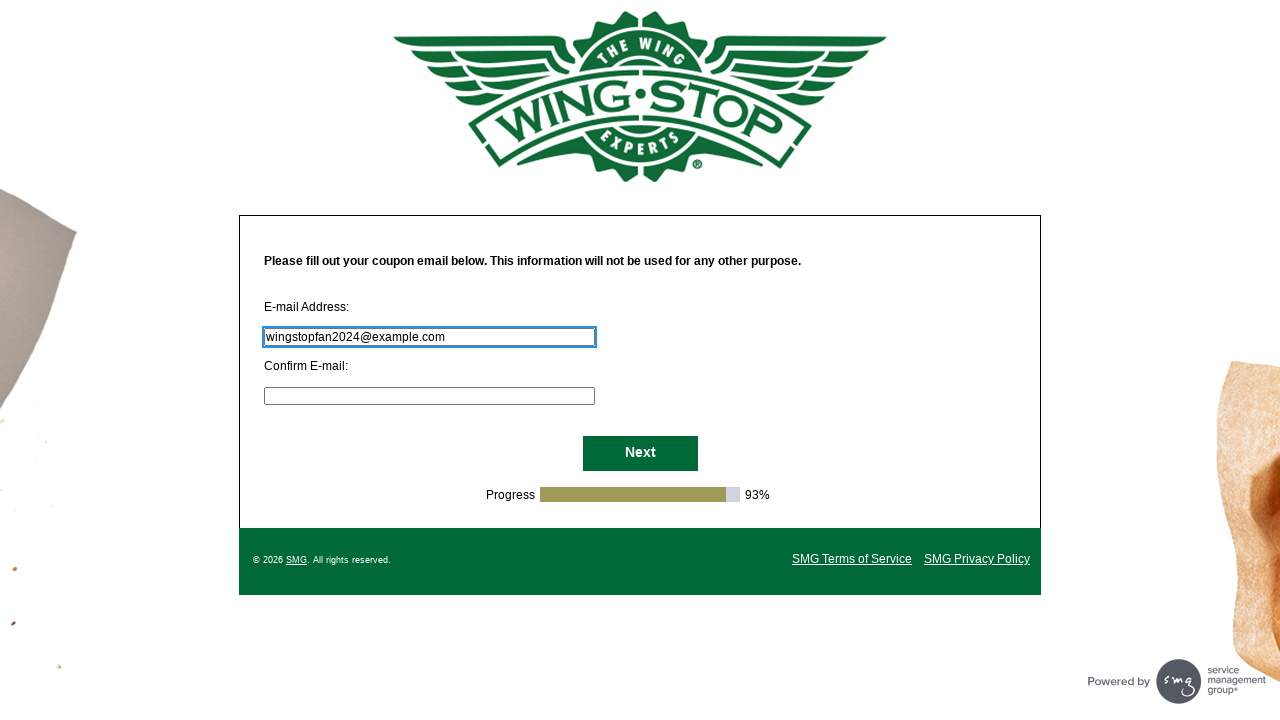

Filled in confirmation email address field with 'wingstopfan2024@example.com' on #S000133
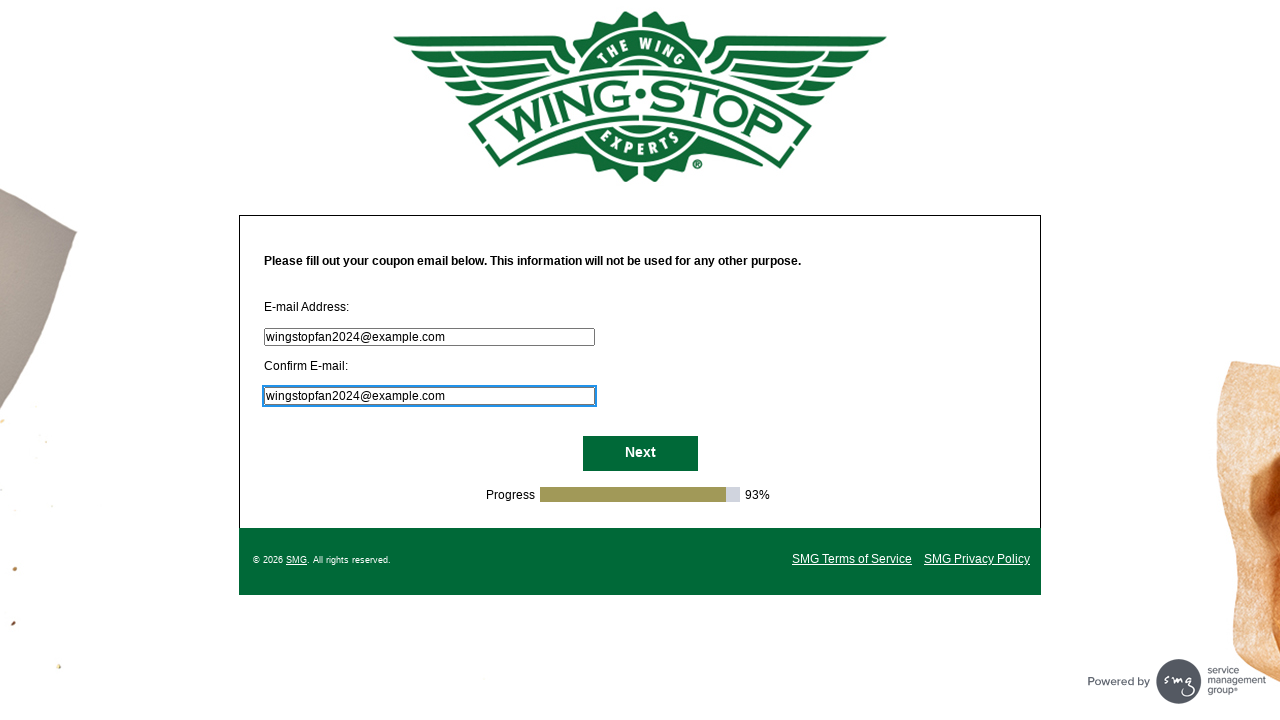

Next button became visible on email submission page
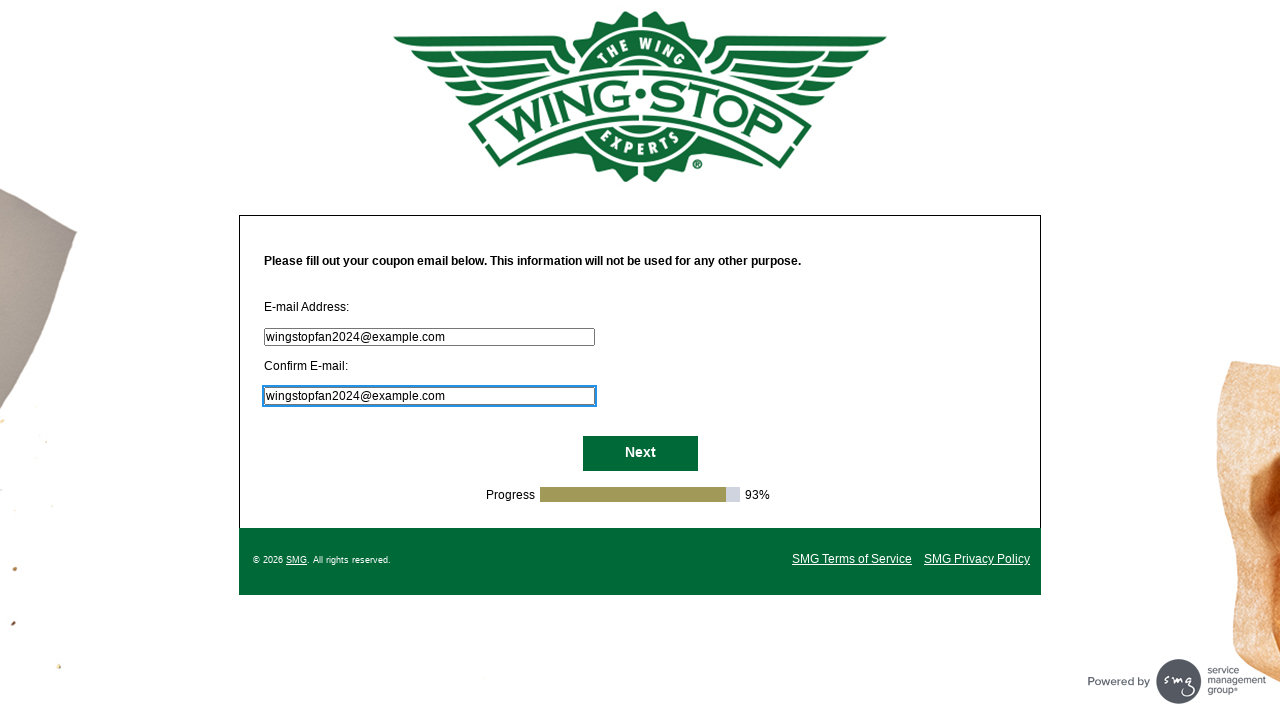

Clicked final Next button to submit survey and email at (640, 454) on #NextButton
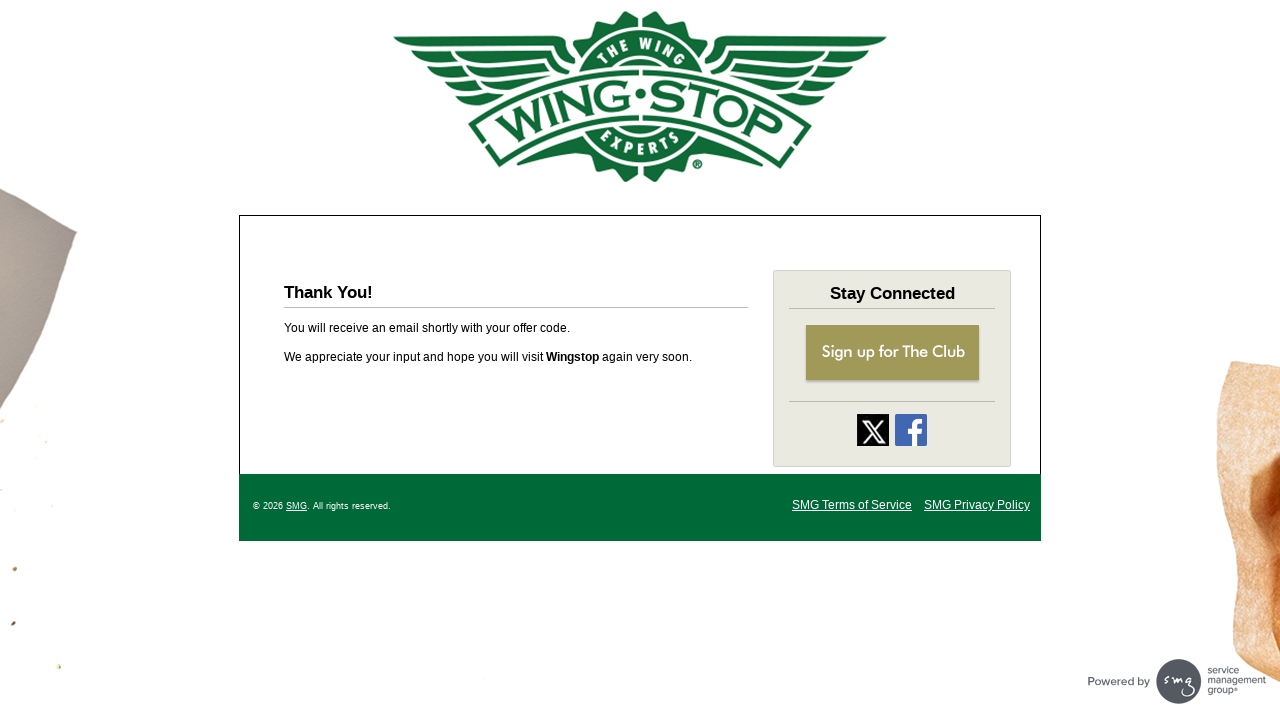

Successfully navigated to finish page - survey submission confirmed
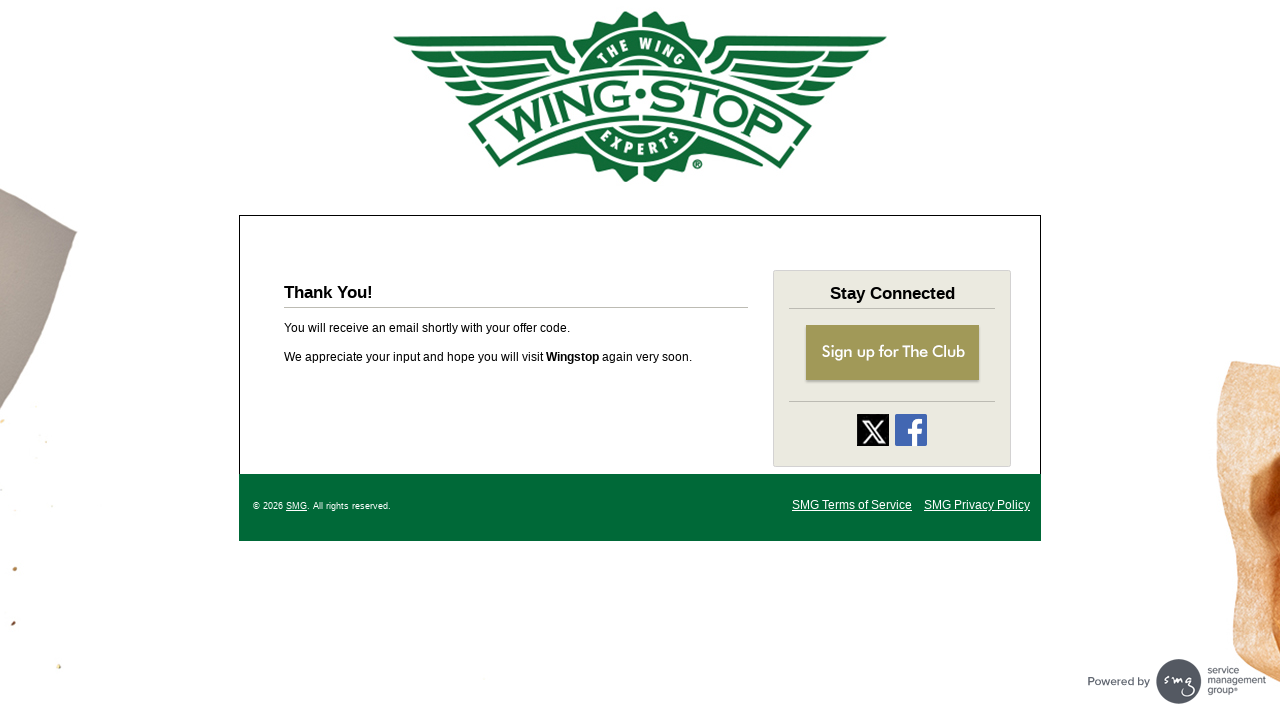

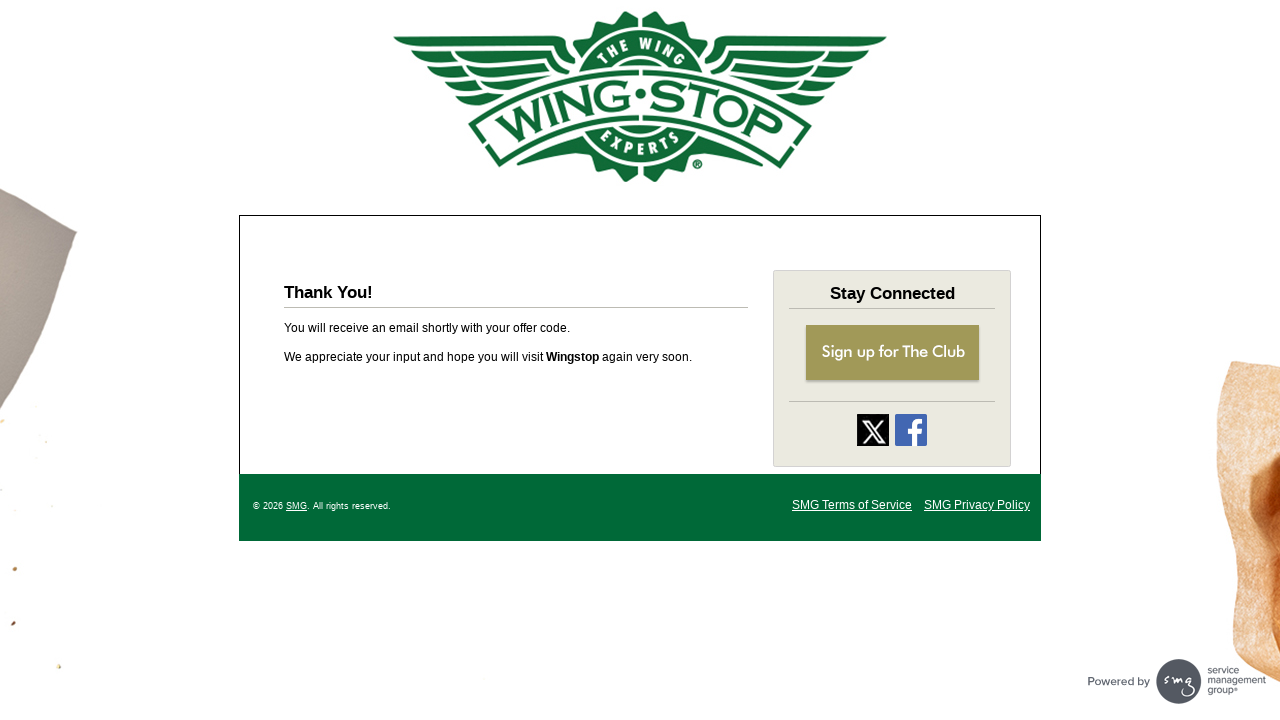